Fills out a Google Form multiple times with property information including address, price, and link fields

Starting URL: https://docs.google.com/forms/d/e/1FAIpQLSescRSkofMMxnEiZ9VQTHJni15Nn3iOmoqWJkmkSjPDOH4CvQ/viewform?usp=sf_link

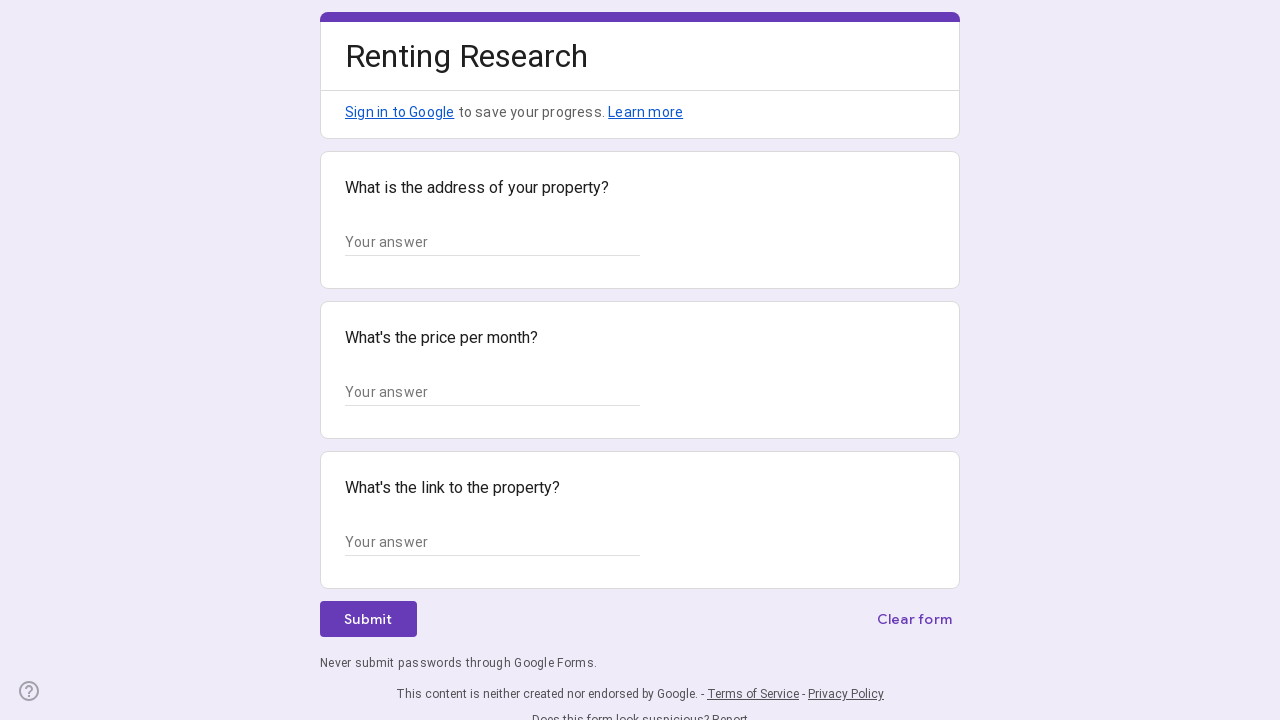

Waited 5 seconds for Google Form to load
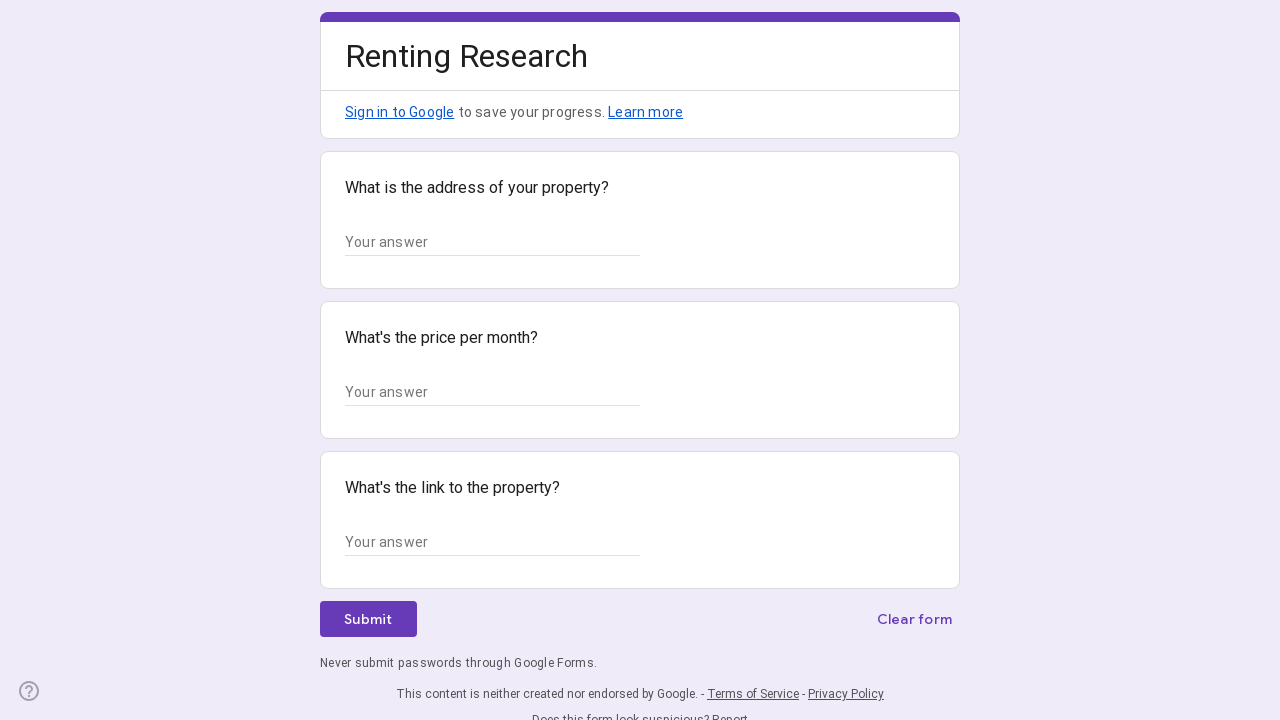

Filled address field with '123 Main St, San Francisco, CA 94102' on xpath=//*[@id="mG61Hd"]/div[2]/div/div[2]/div[1]/div/div/div[2]/div/div[1]/div/d
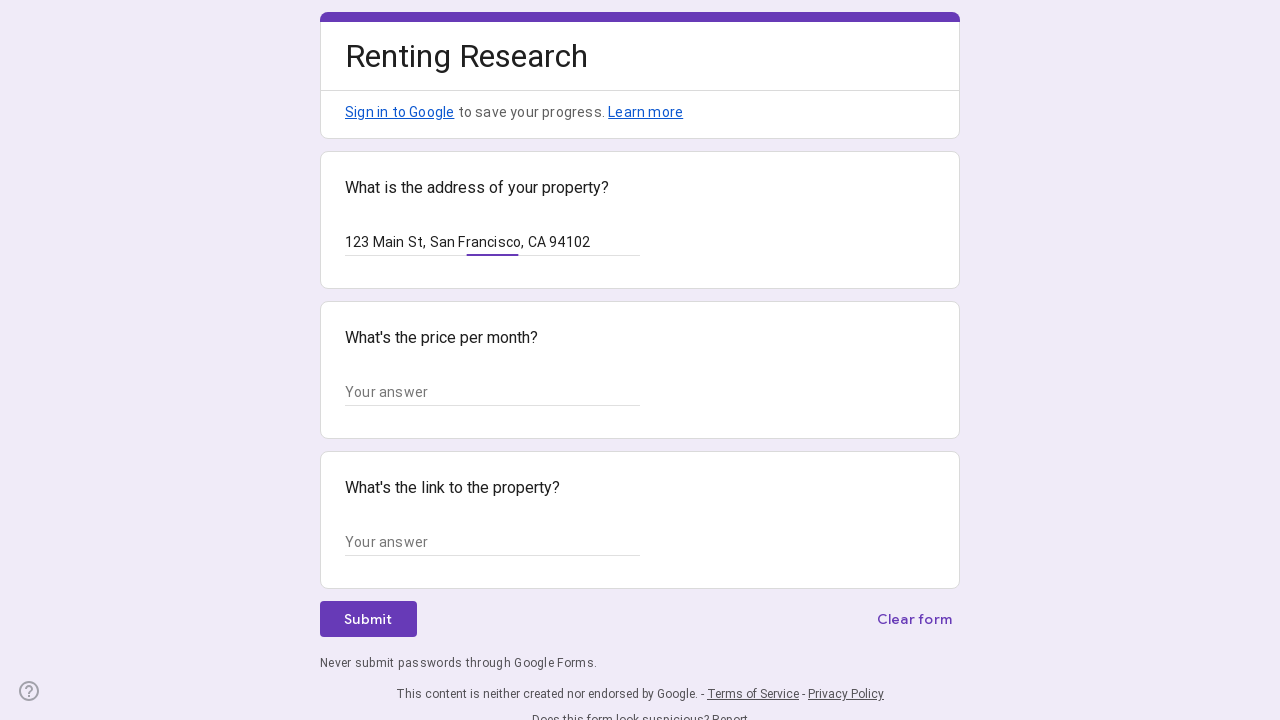

Waited 1 second after filling address field
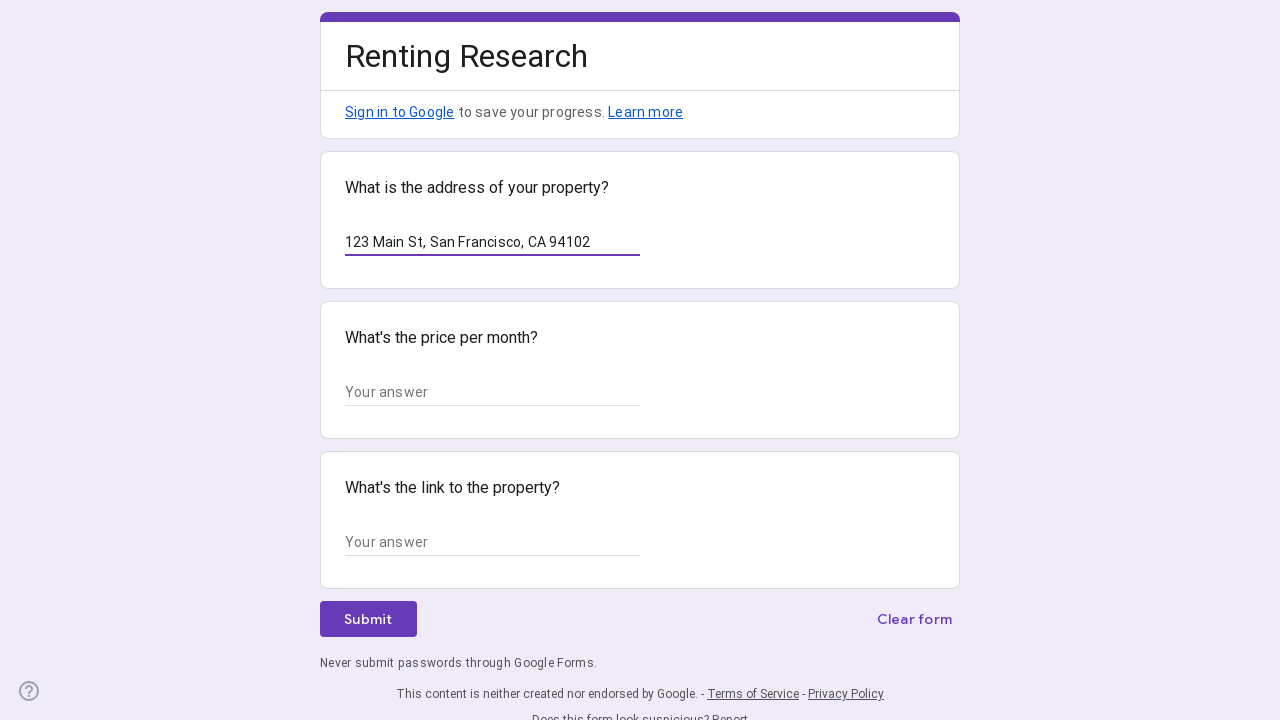

Filled price field with '$2,500' on xpath=//*[@id="mG61Hd"]/div[2]/div/div[2]/div[2]/div/div/div[2]/div/div[1]/div/d
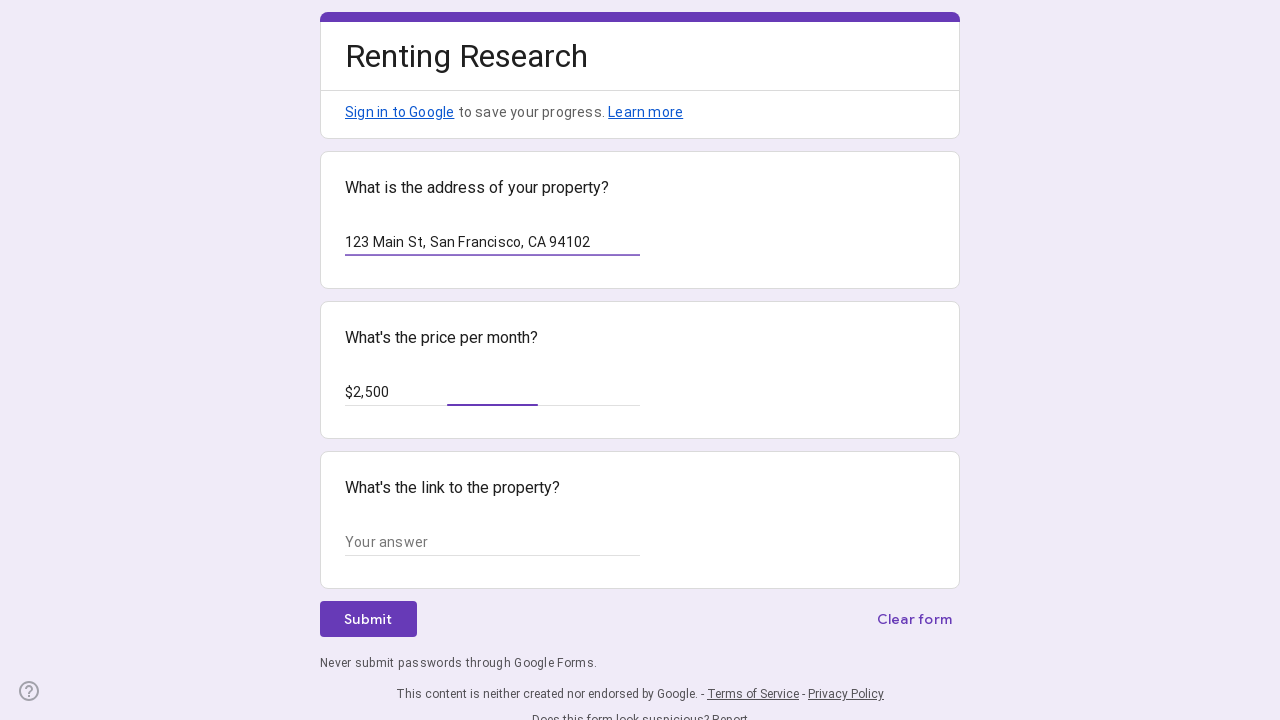

Waited 1 second after filling price field
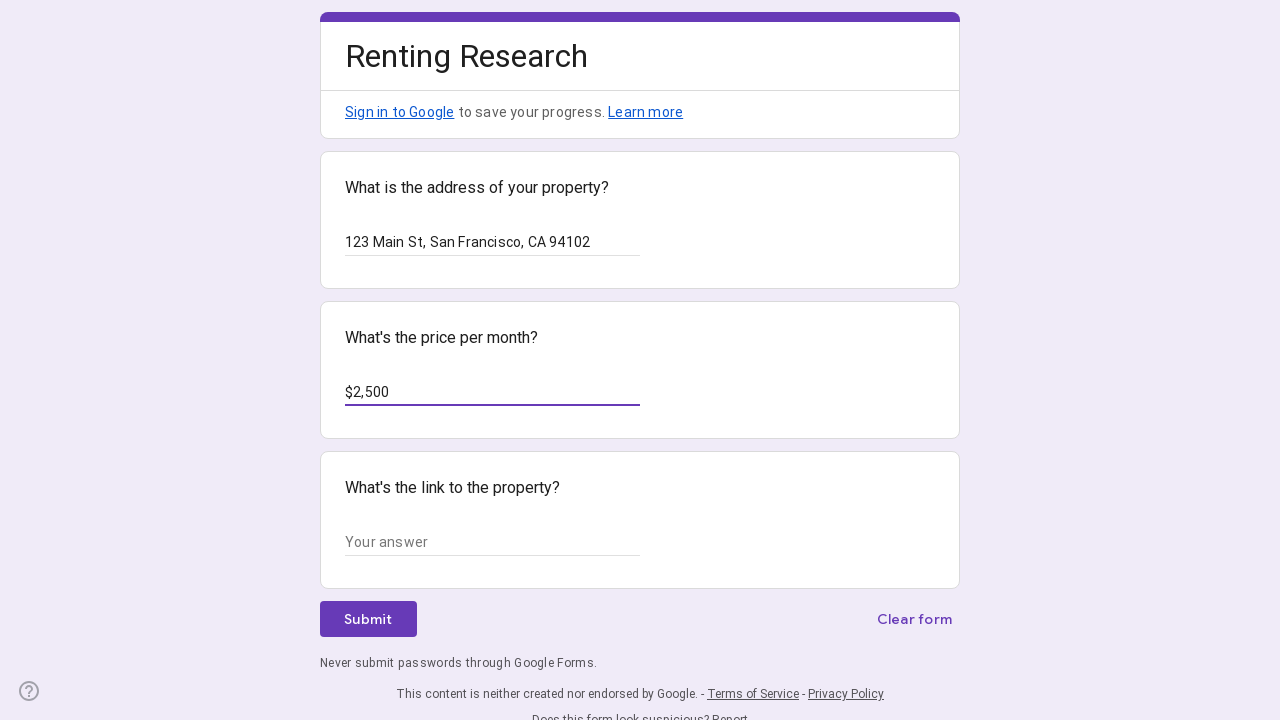

Filled link field with 'https://example.com/property1' on xpath=//*[@id="mG61Hd"]/div[2]/div/div[2]/div[3]/div/div/div[2]/div/div[1]/div/d
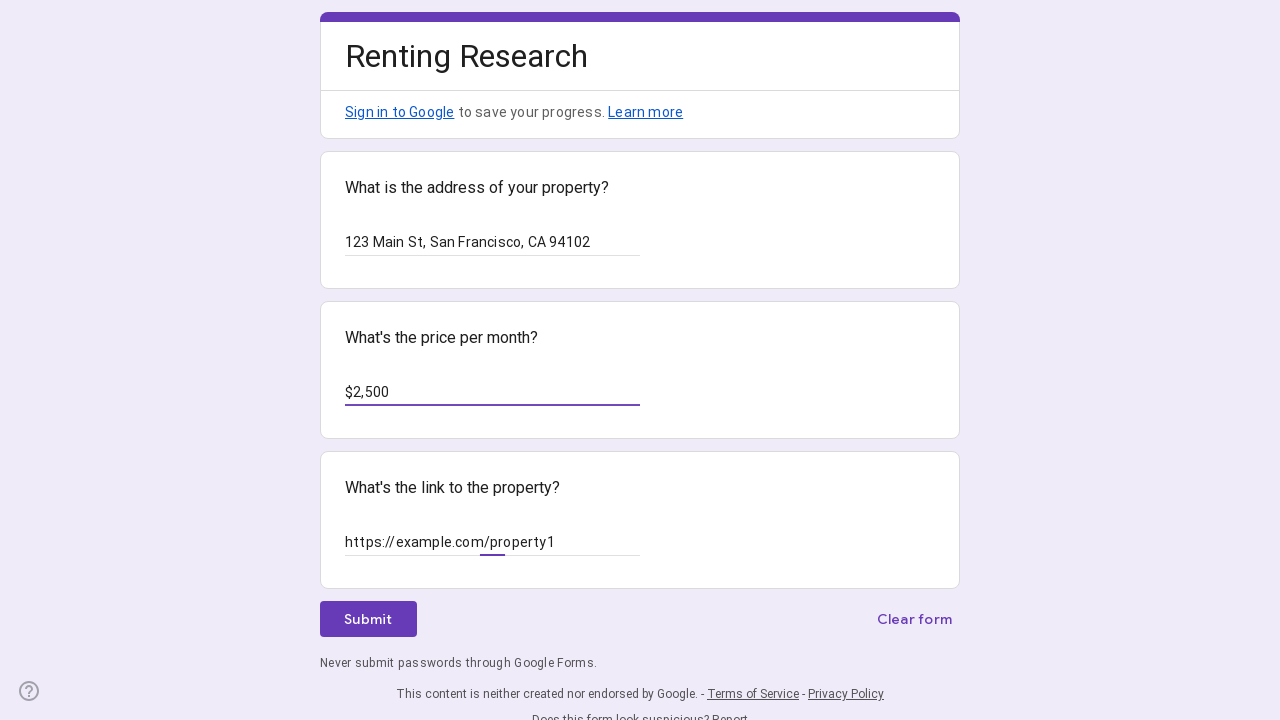

Waited 1 second after filling link field
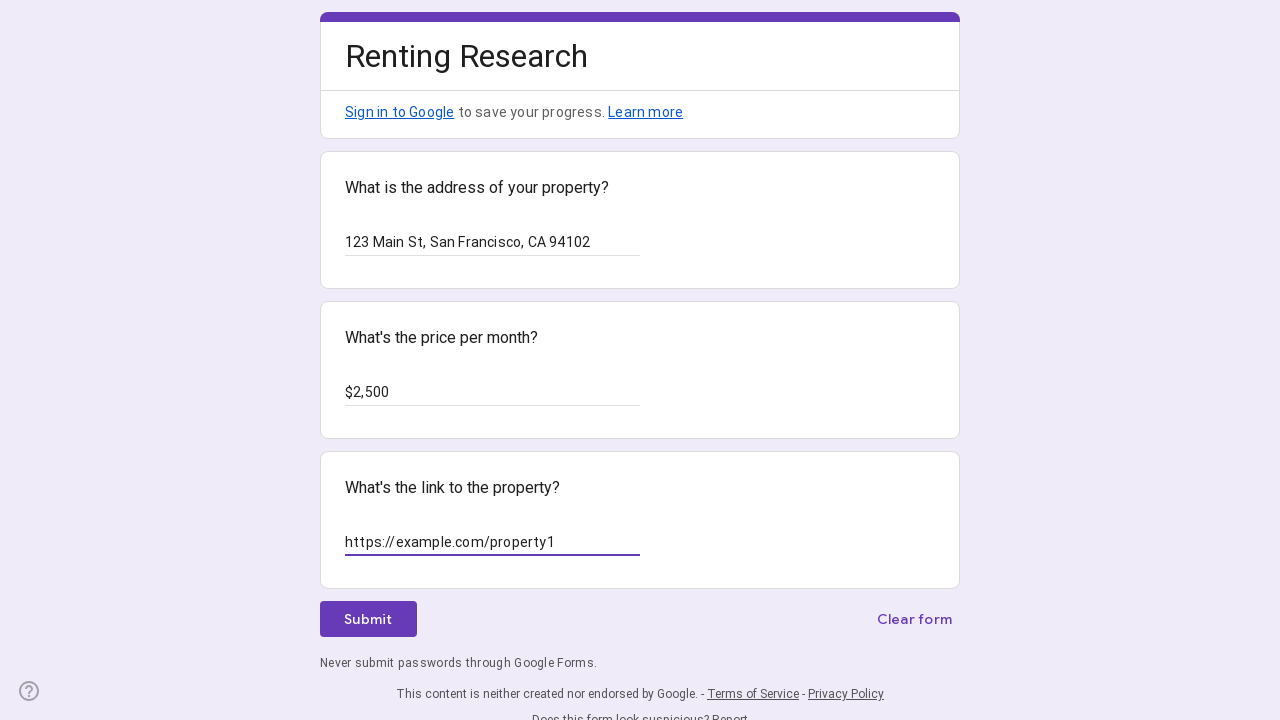

Clicked submit button to submit form entry at (368, 619) on xpath=//*[@id="mG61Hd"]/div[2]/div/div[3]/div[1]/div[1]/div
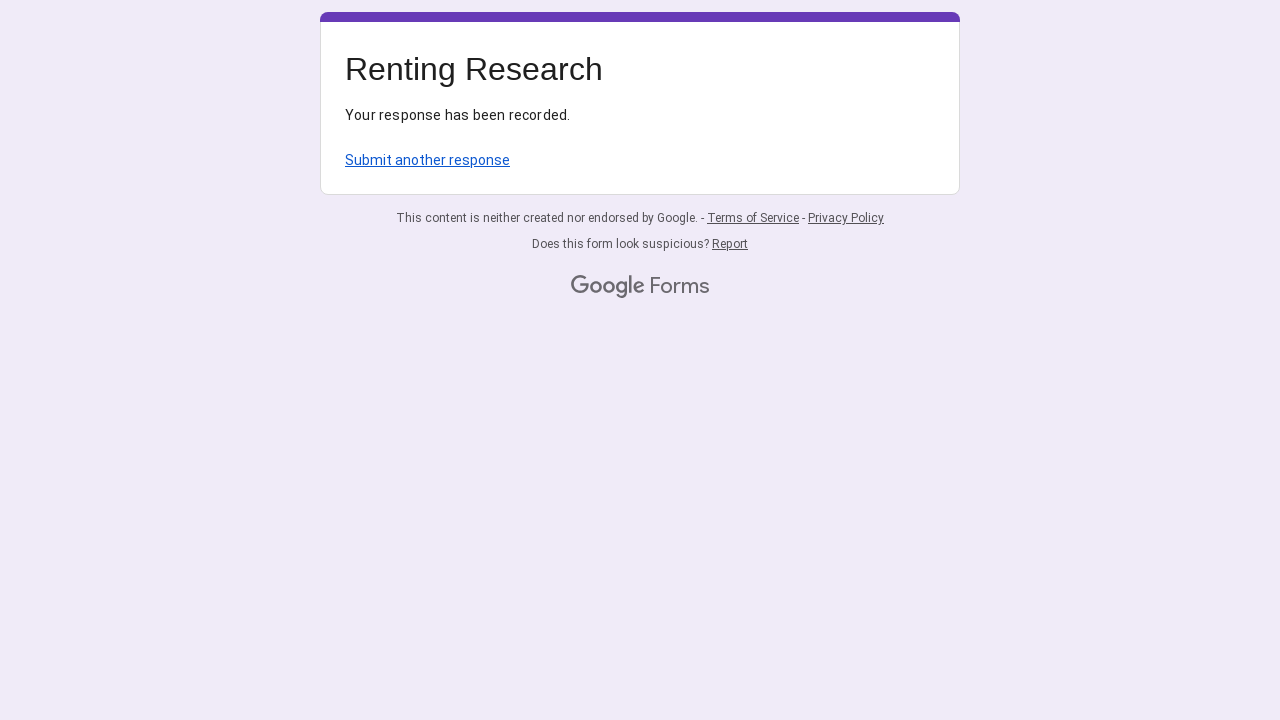

Waited 3 seconds for form submission to complete
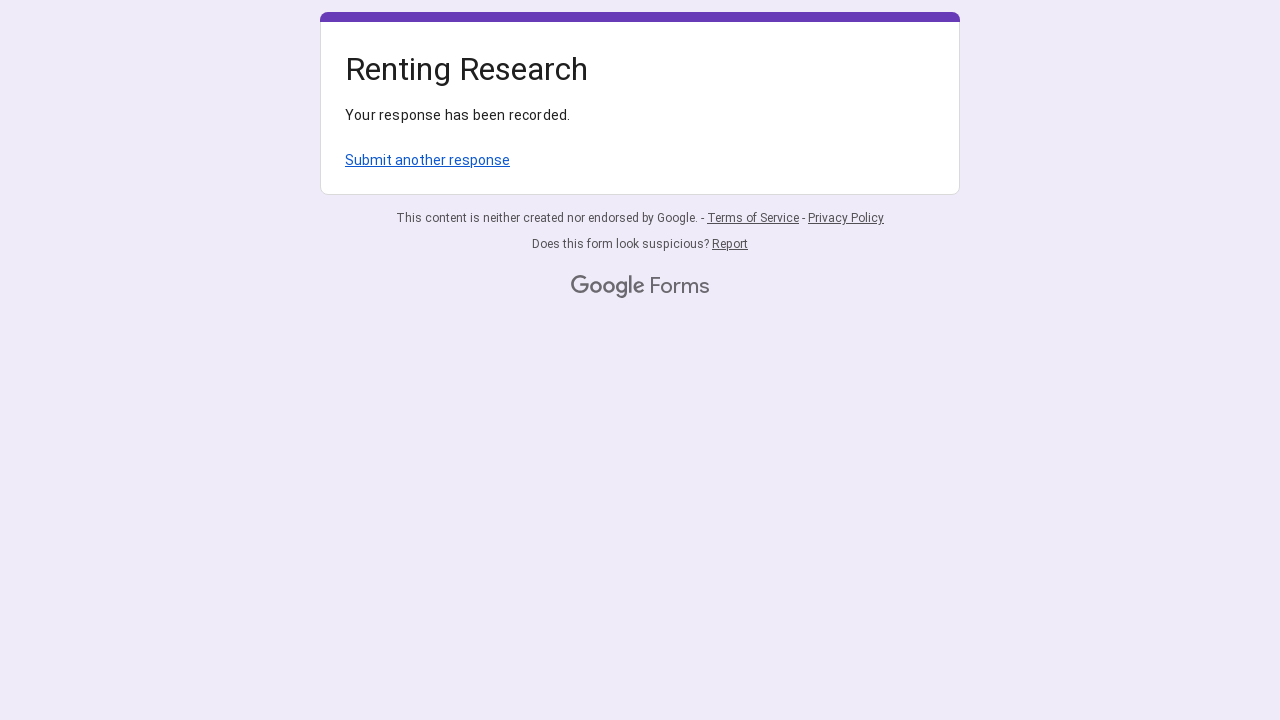

Navigated back to Google Form for next entry
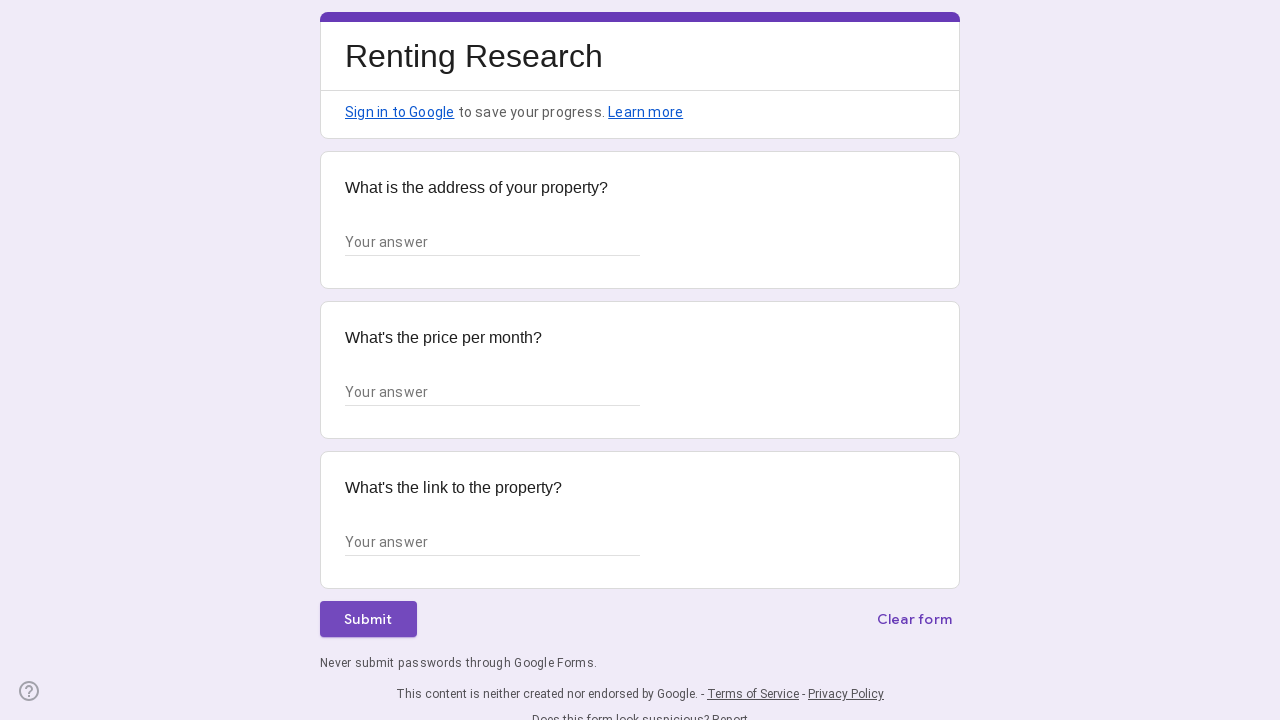

Waited 3 seconds for form page to reload
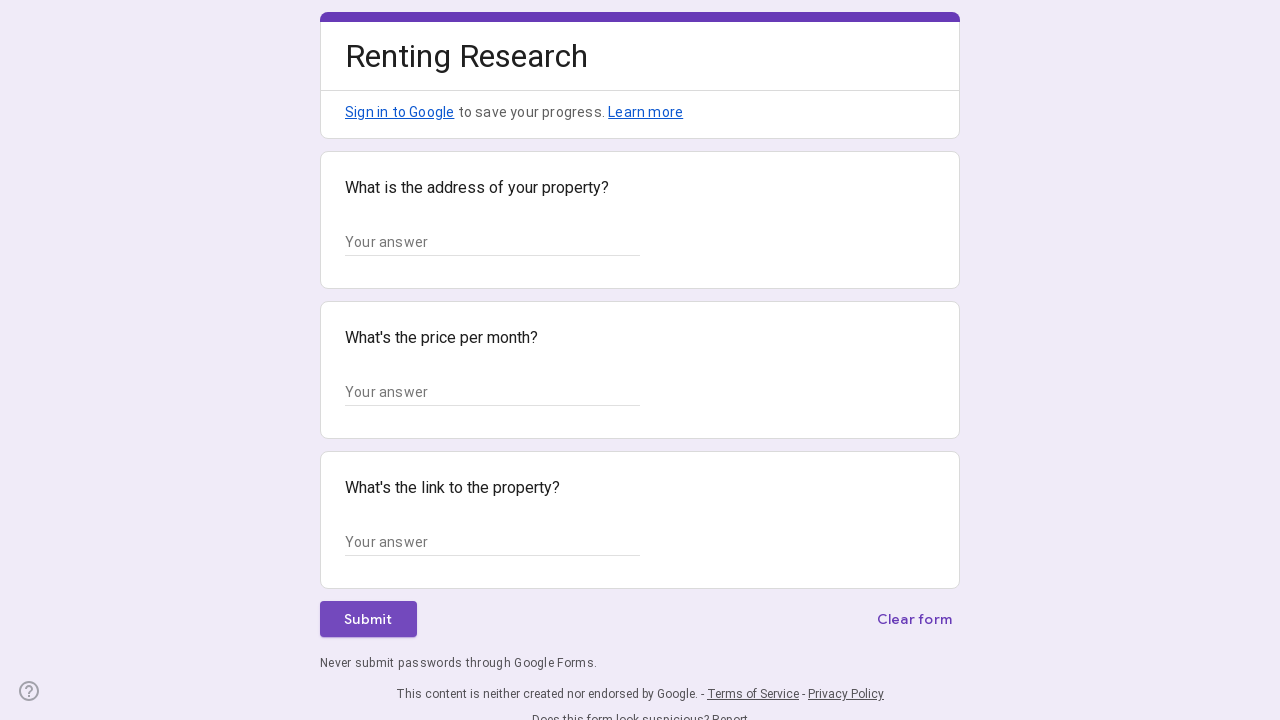

Filled address field with '456 Oak Ave, San Francisco, CA 94103' on xpath=//*[@id="mG61Hd"]/div[2]/div/div[2]/div[1]/div/div/div[2]/div/div[1]/div/d
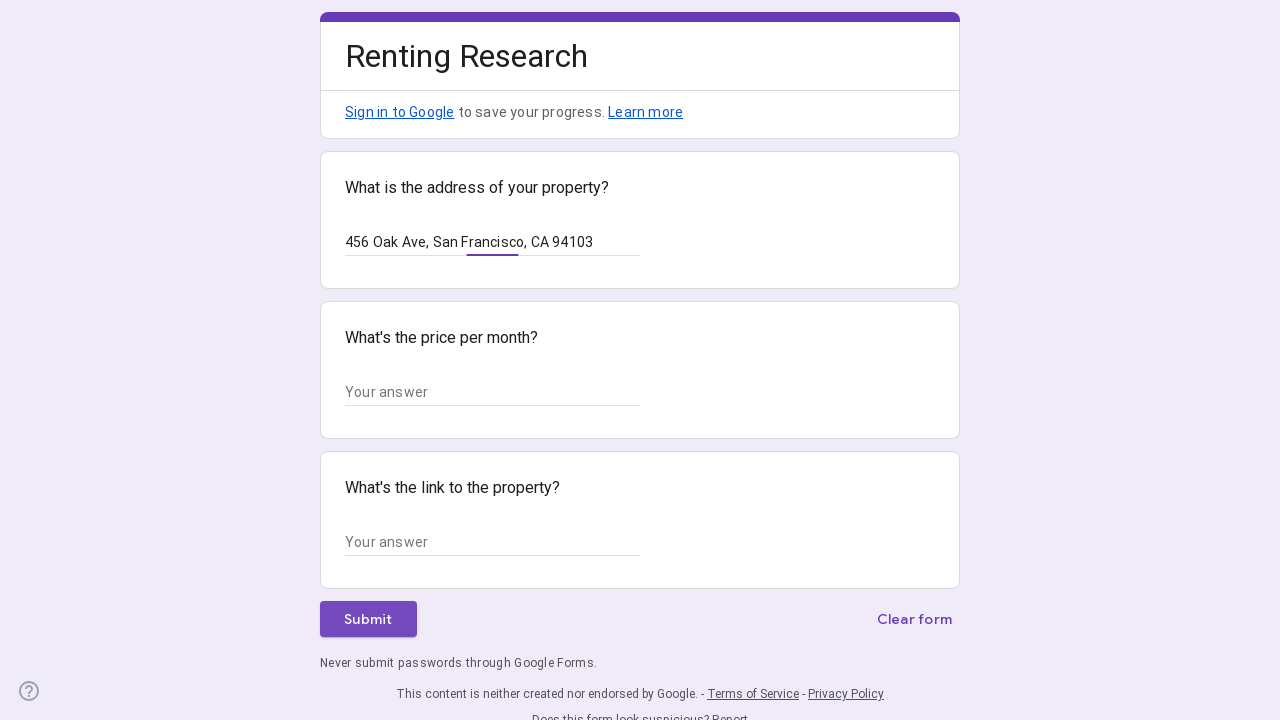

Waited 1 second after filling address field
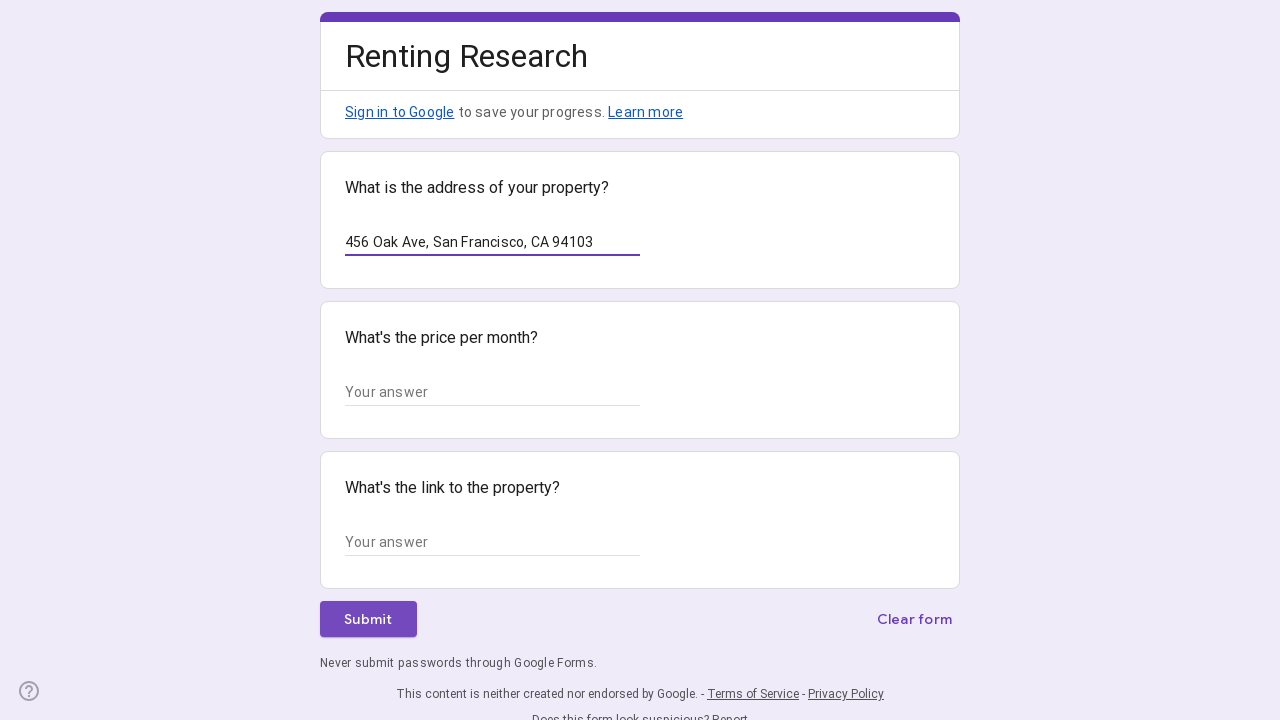

Filled price field with '$3,200' on xpath=//*[@id="mG61Hd"]/div[2]/div/div[2]/div[2]/div/div/div[2]/div/div[1]/div/d
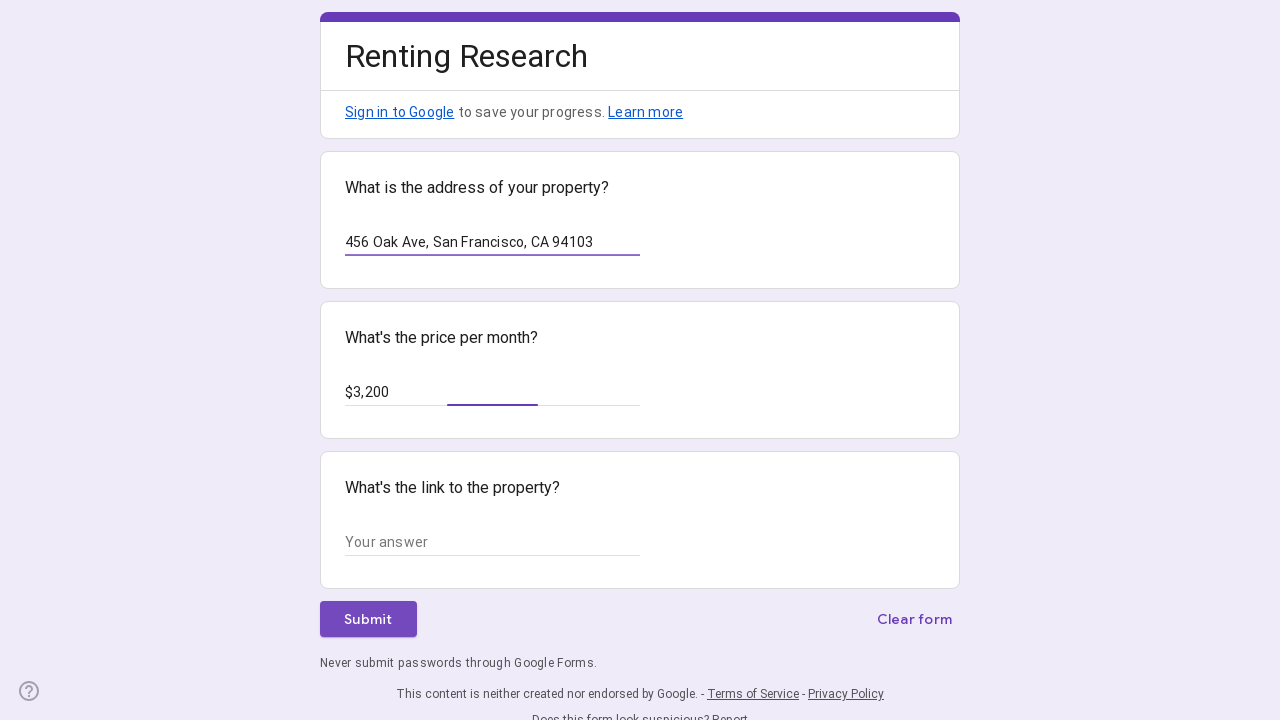

Waited 1 second after filling price field
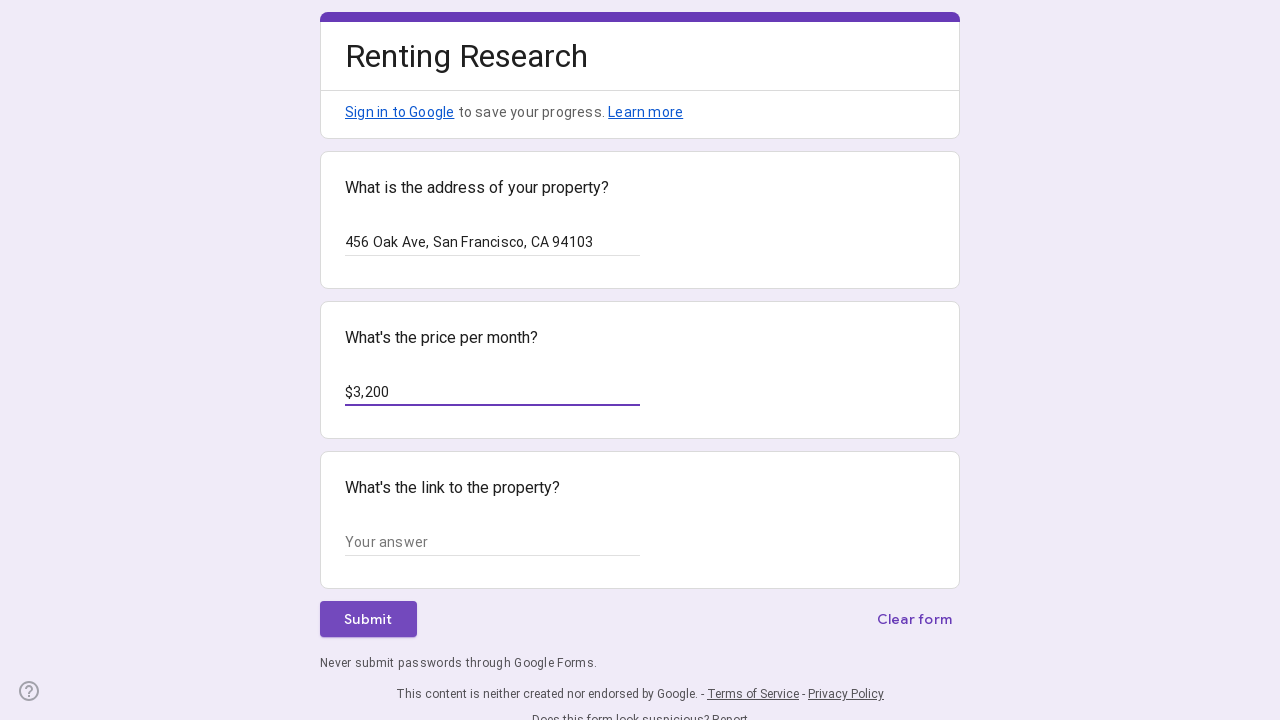

Filled link field with 'https://example.com/property2' on xpath=//*[@id="mG61Hd"]/div[2]/div/div[2]/div[3]/div/div/div[2]/div/div[1]/div/d
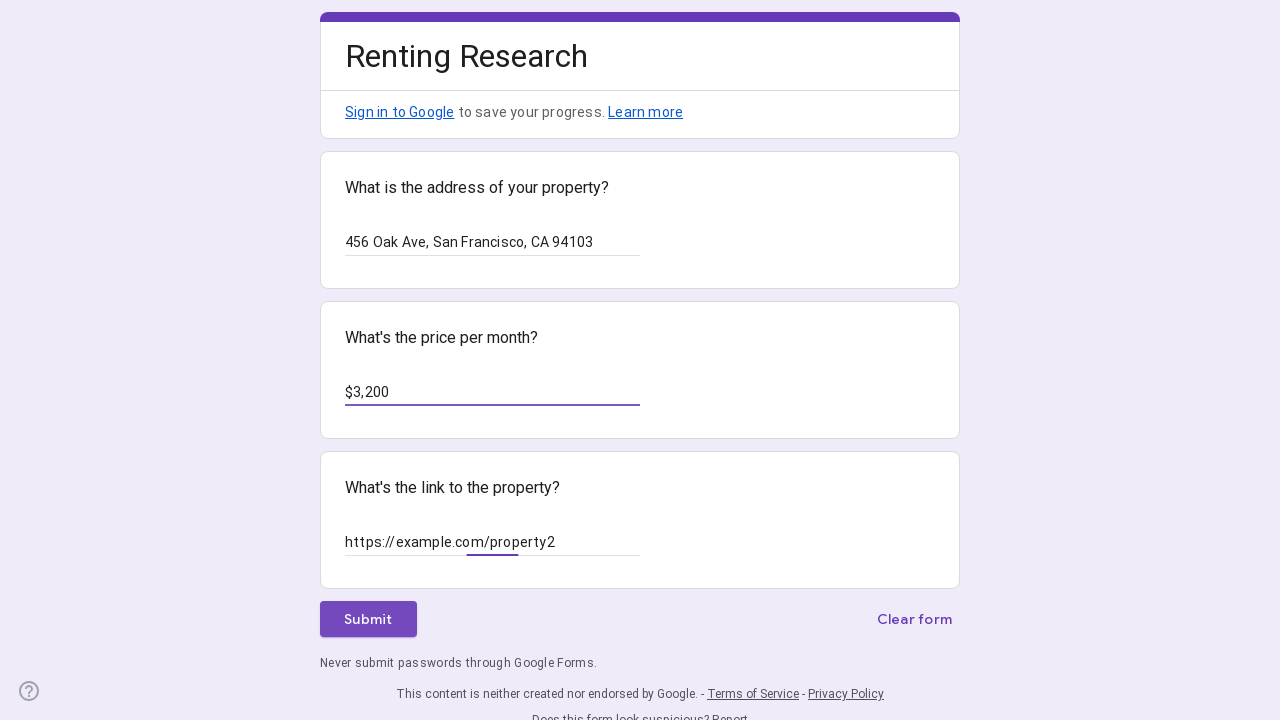

Waited 1 second after filling link field
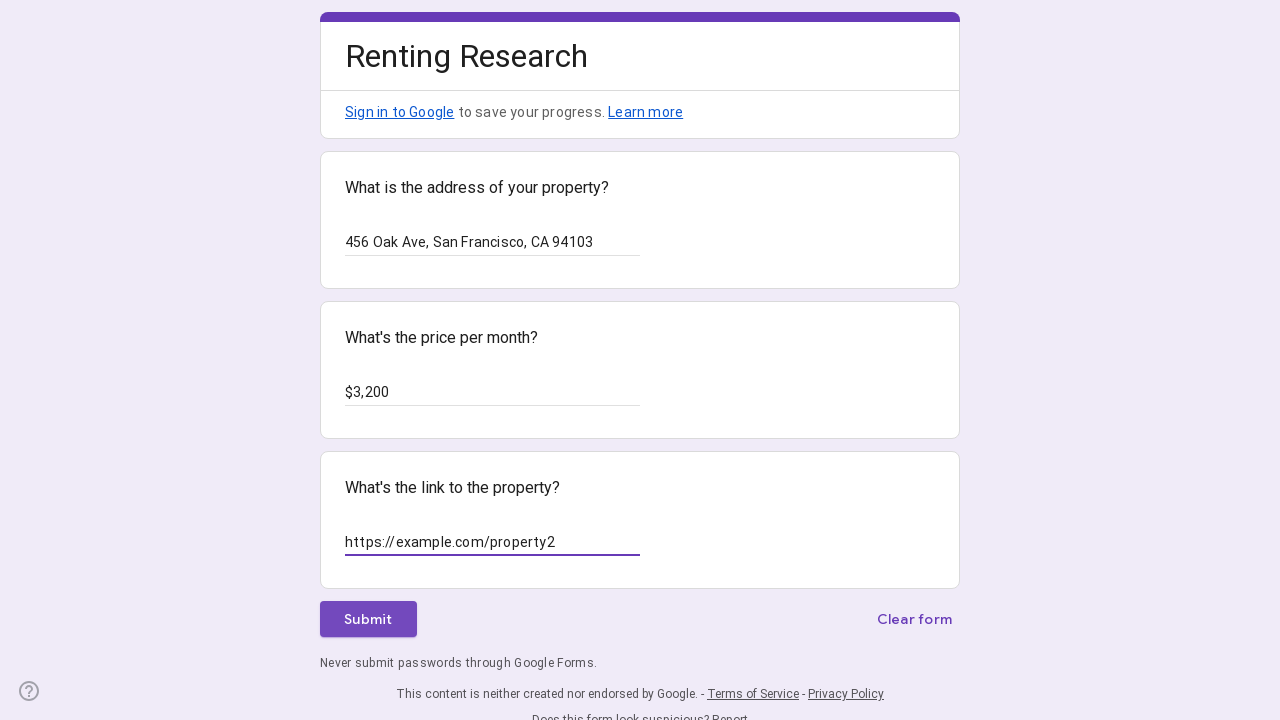

Clicked submit button to submit form entry at (368, 619) on xpath=//*[@id="mG61Hd"]/div[2]/div/div[3]/div[1]/div[1]/div
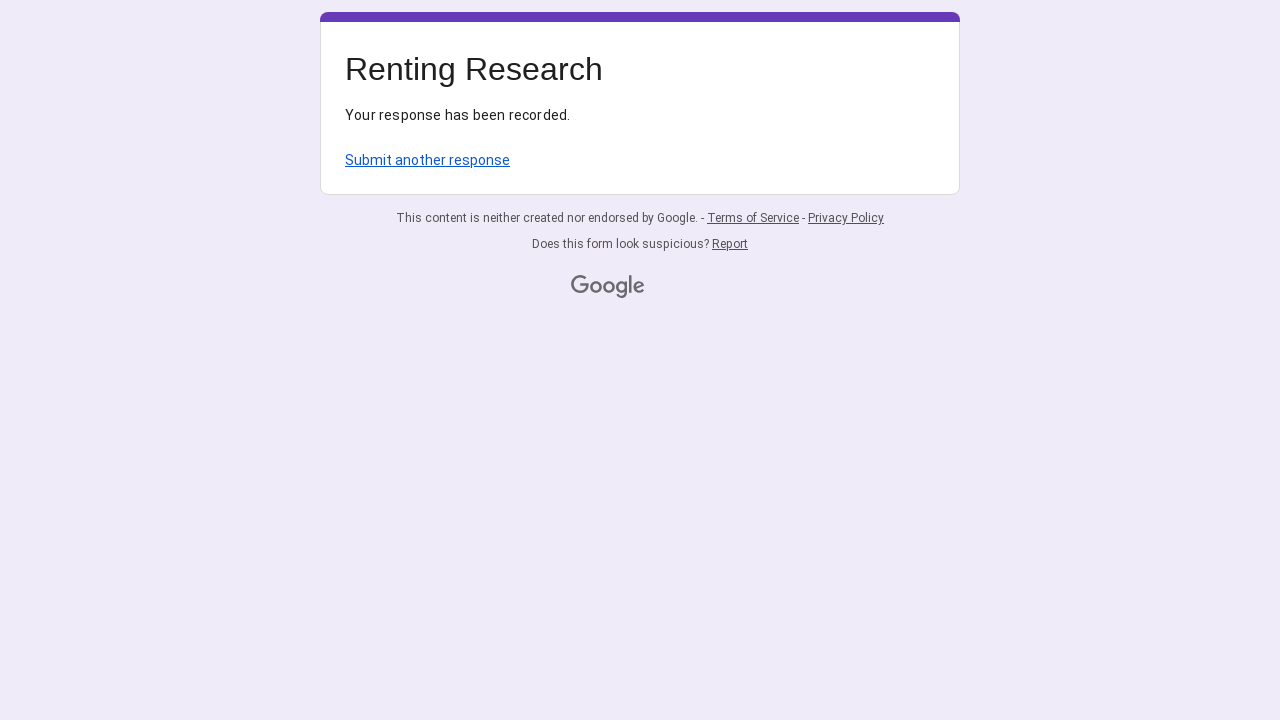

Waited 3 seconds for form submission to complete
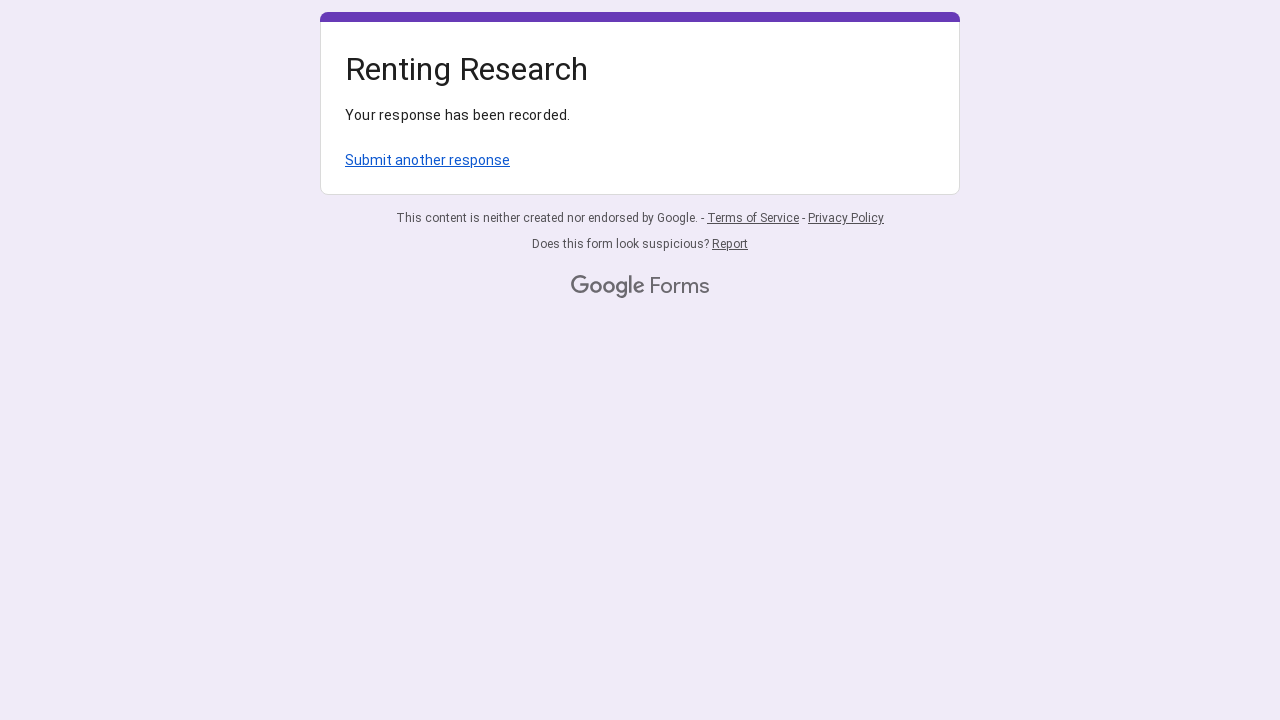

Navigated back to Google Form for next entry
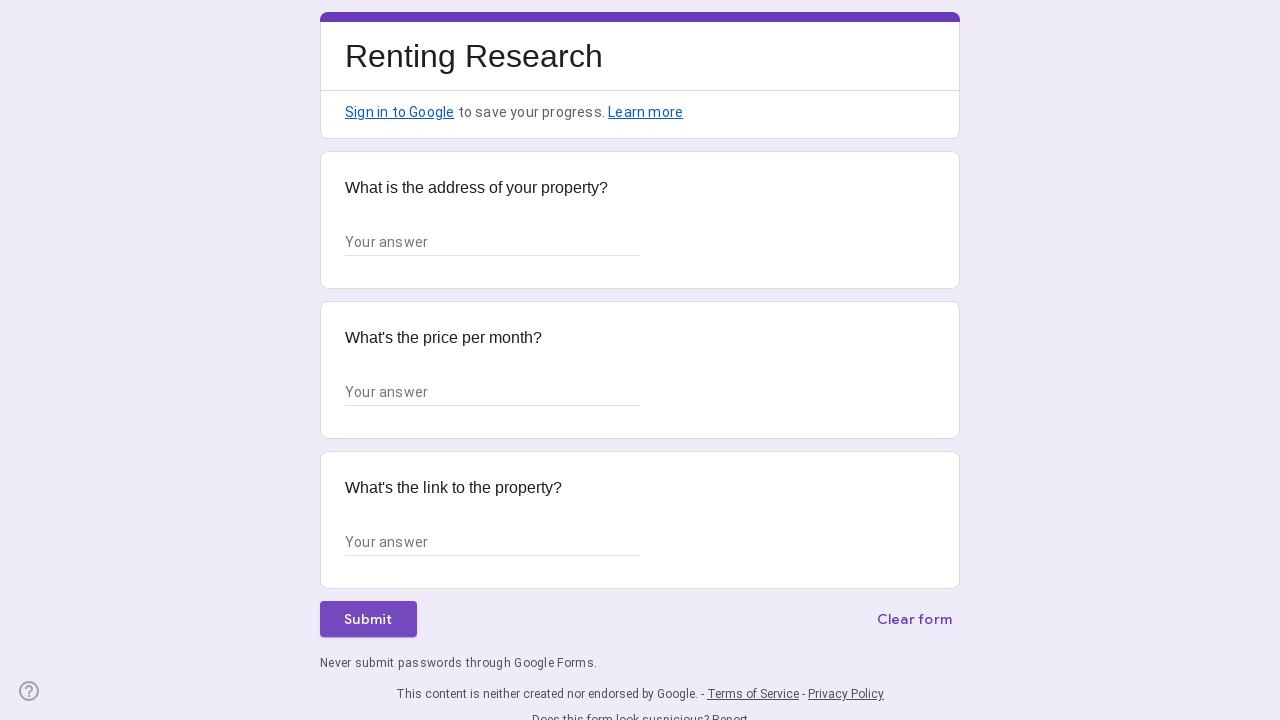

Waited 3 seconds for form page to reload
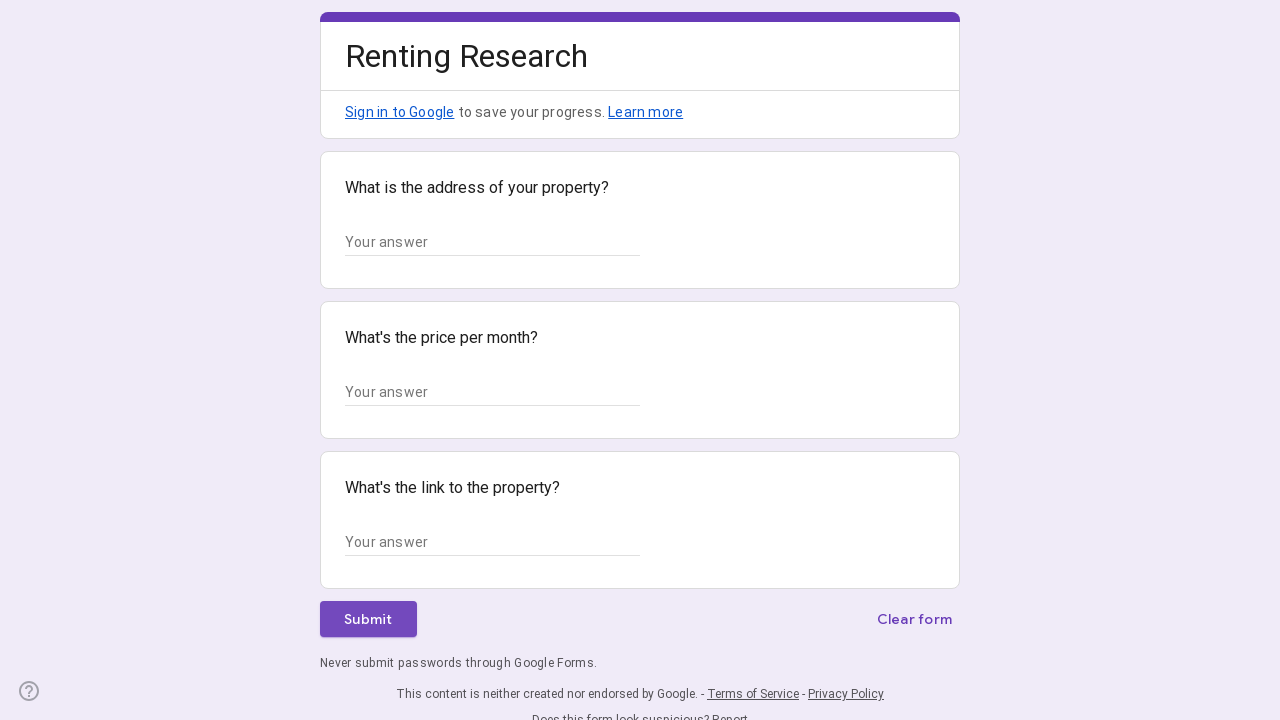

Filled address field with '789 Pine St, San Francisco, CA 94104' on xpath=//*[@id="mG61Hd"]/div[2]/div/div[2]/div[1]/div/div/div[2]/div/div[1]/div/d
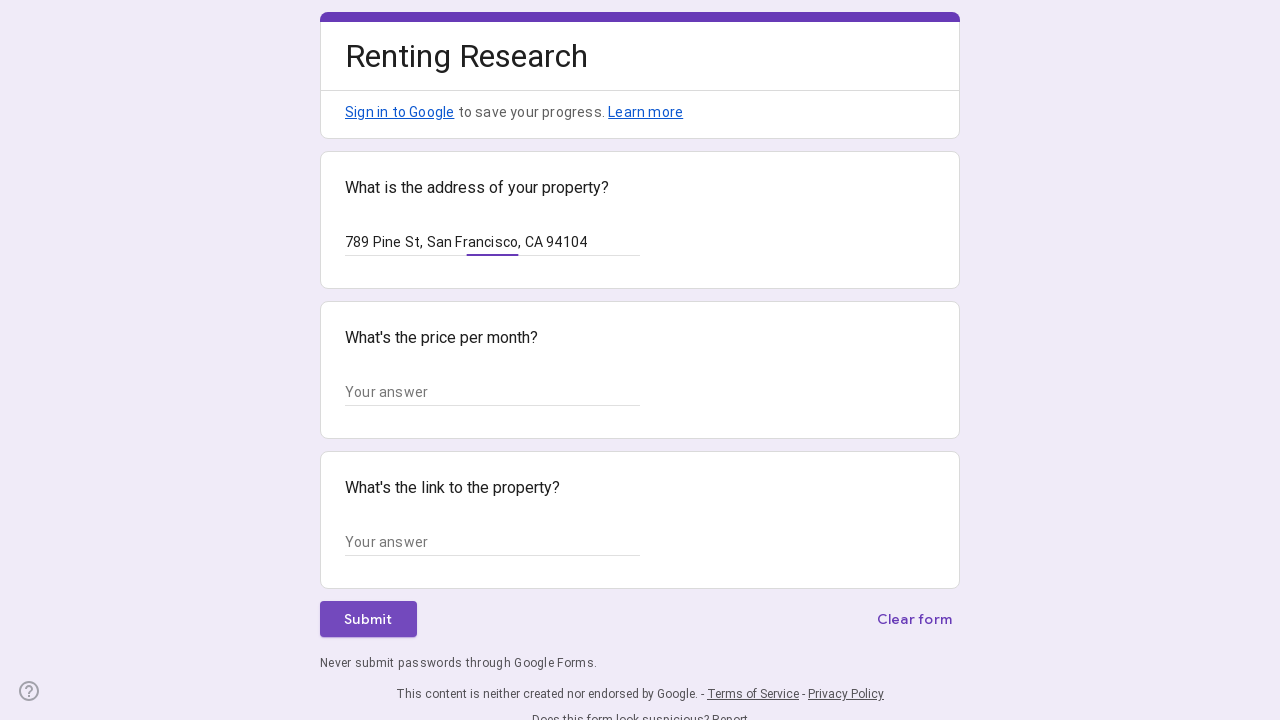

Waited 1 second after filling address field
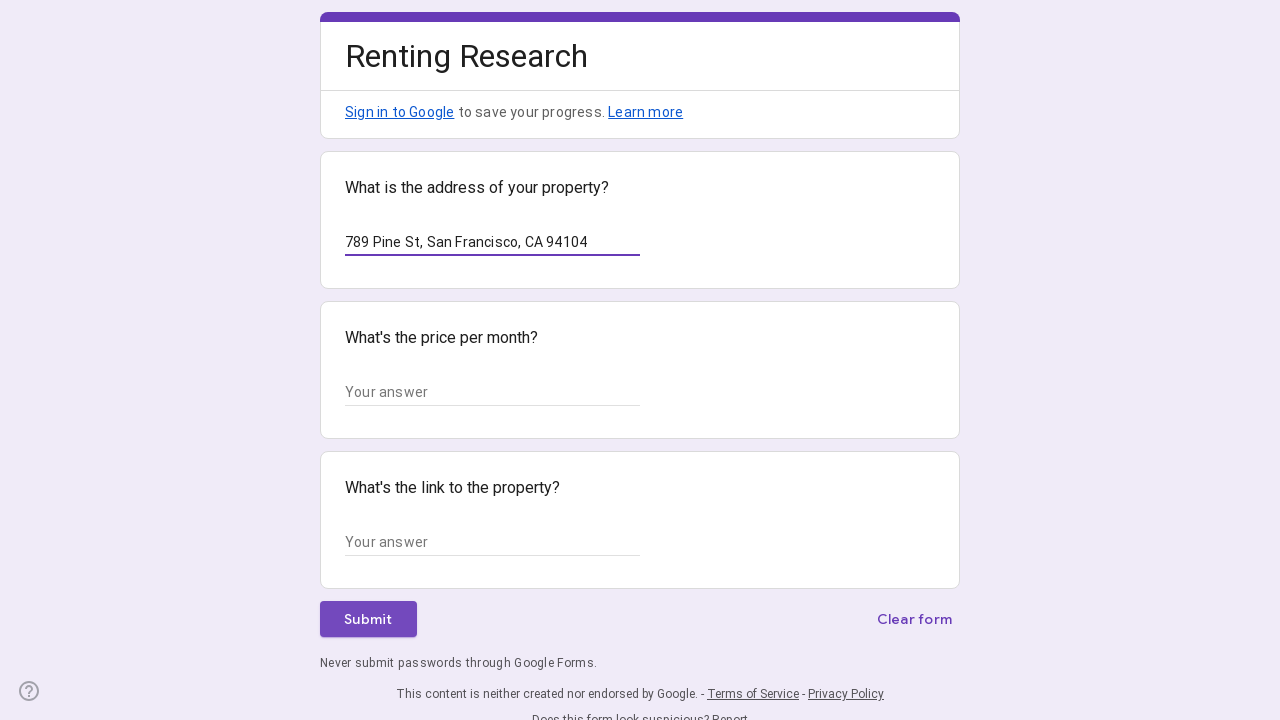

Filled price field with '$2,800' on xpath=//*[@id="mG61Hd"]/div[2]/div/div[2]/div[2]/div/div/div[2]/div/div[1]/div/d
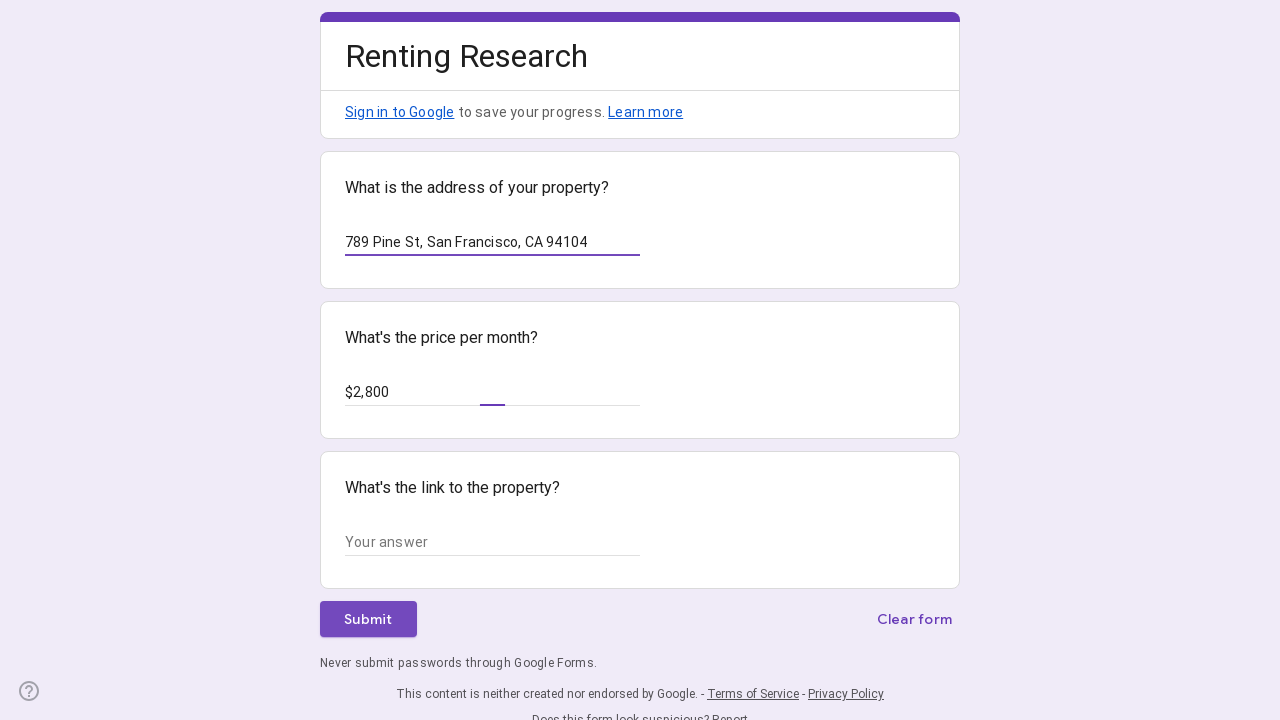

Waited 1 second after filling price field
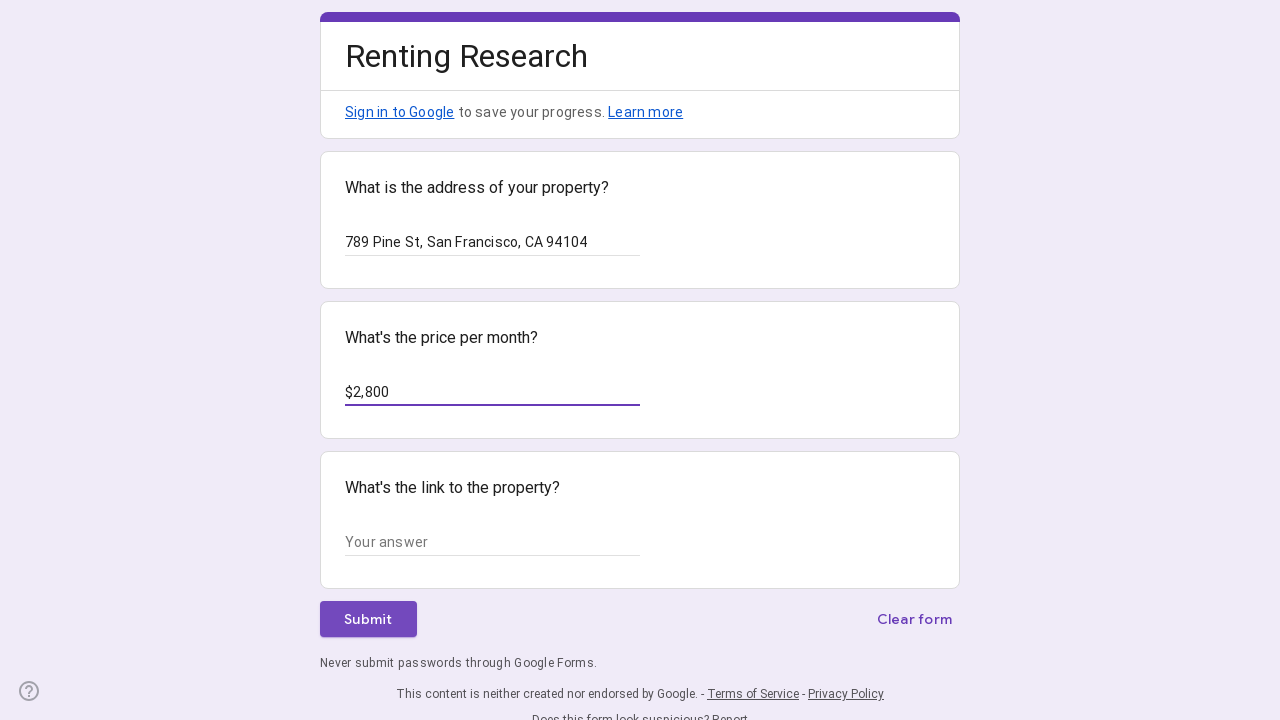

Filled link field with 'https://example.com/property3' on xpath=//*[@id="mG61Hd"]/div[2]/div/div[2]/div[3]/div/div/div[2]/div/div[1]/div/d
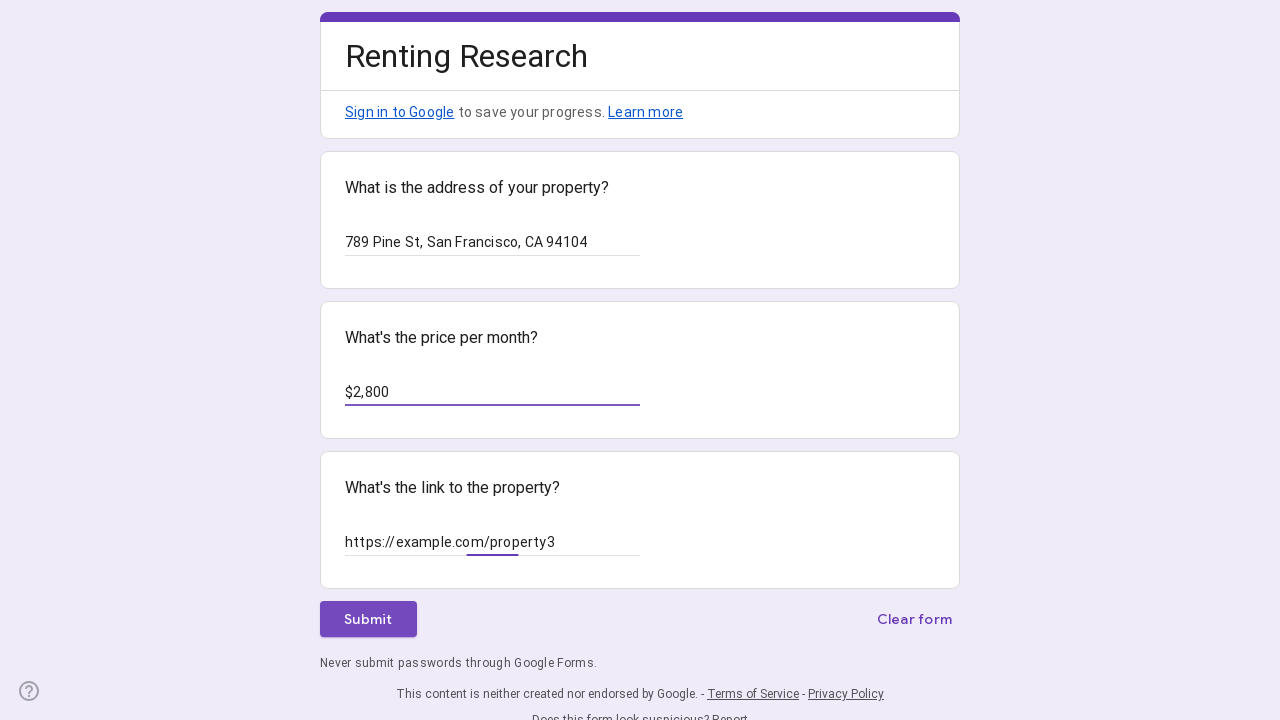

Waited 1 second after filling link field
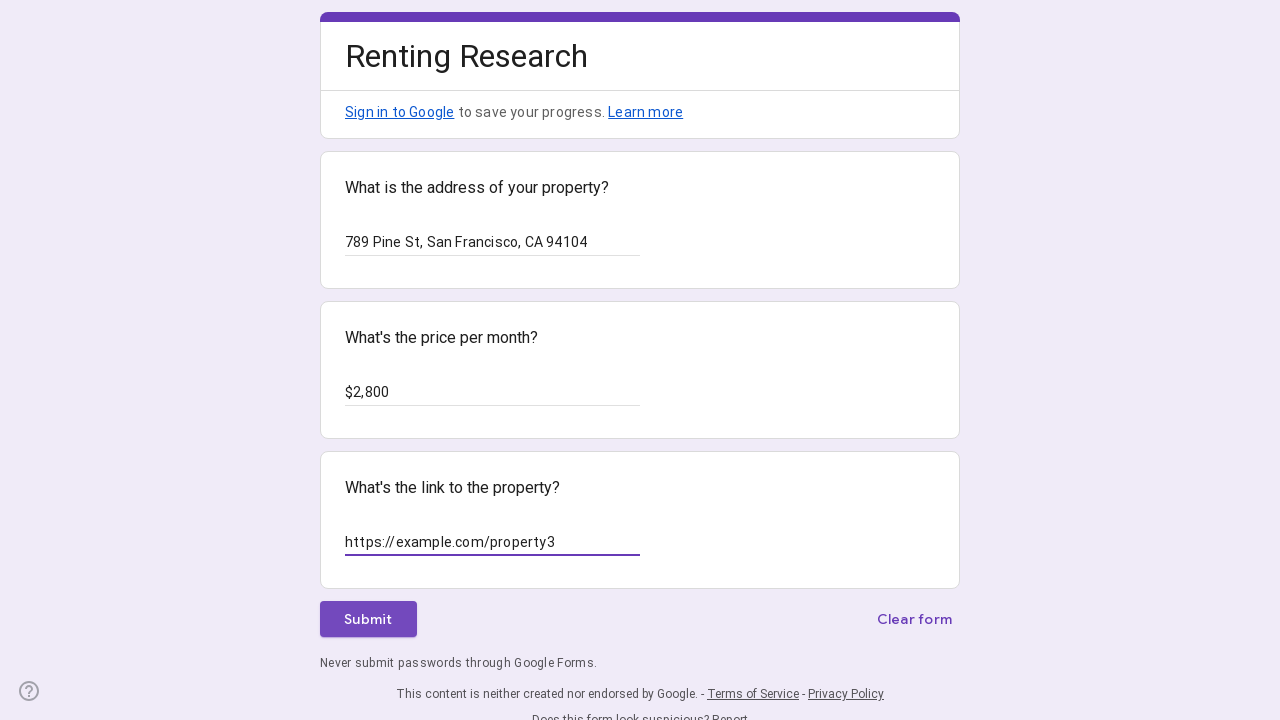

Clicked submit button to submit form entry at (368, 619) on xpath=//*[@id="mG61Hd"]/div[2]/div/div[3]/div[1]/div[1]/div
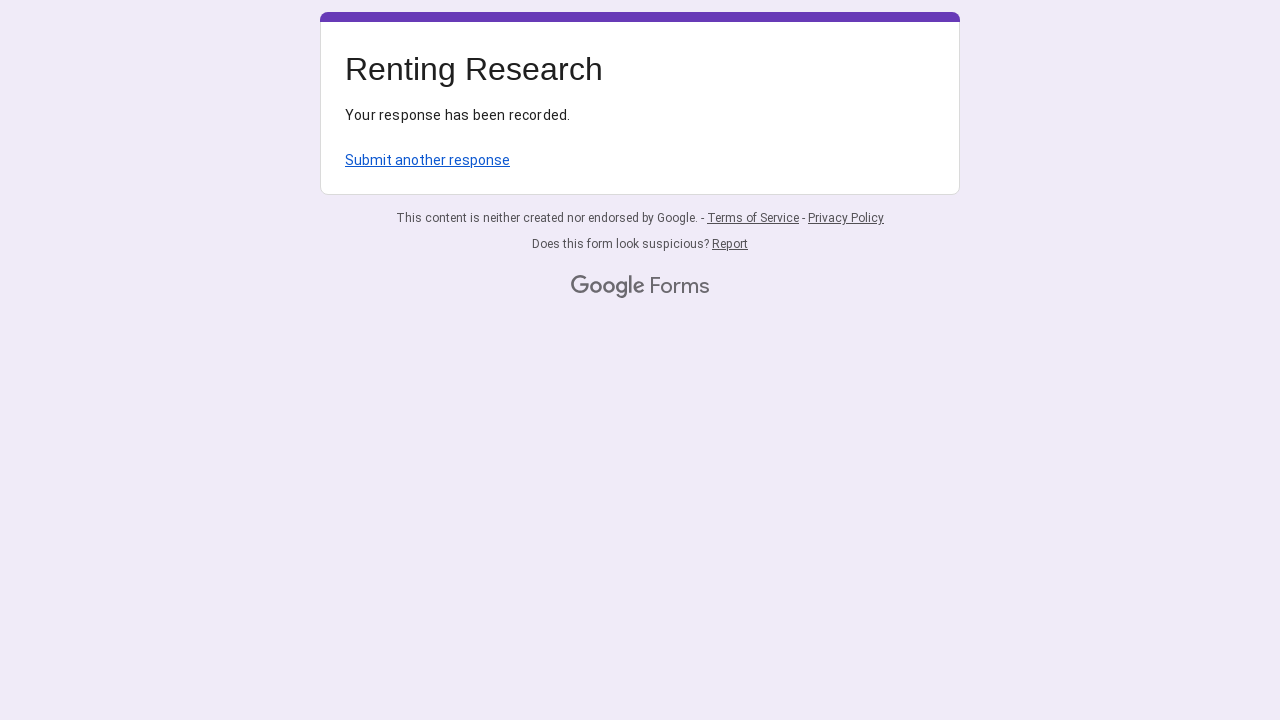

Waited 3 seconds for form submission to complete
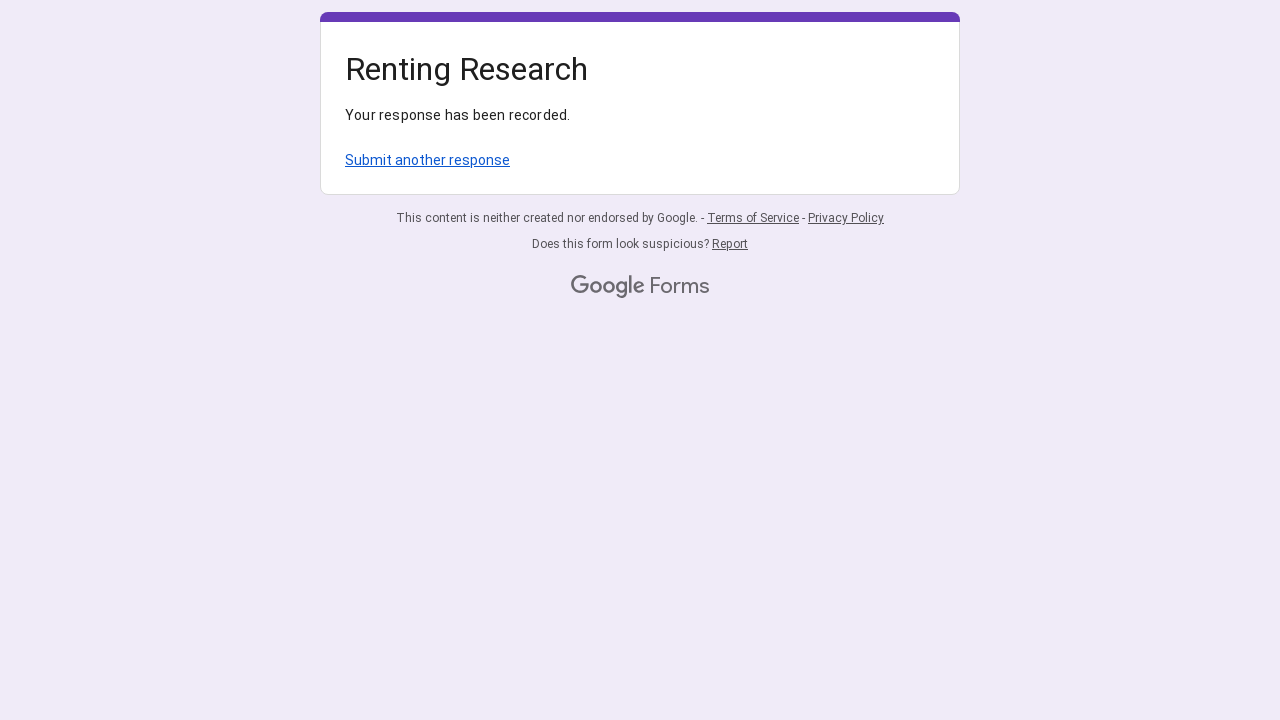

Navigated back to Google Form for next entry
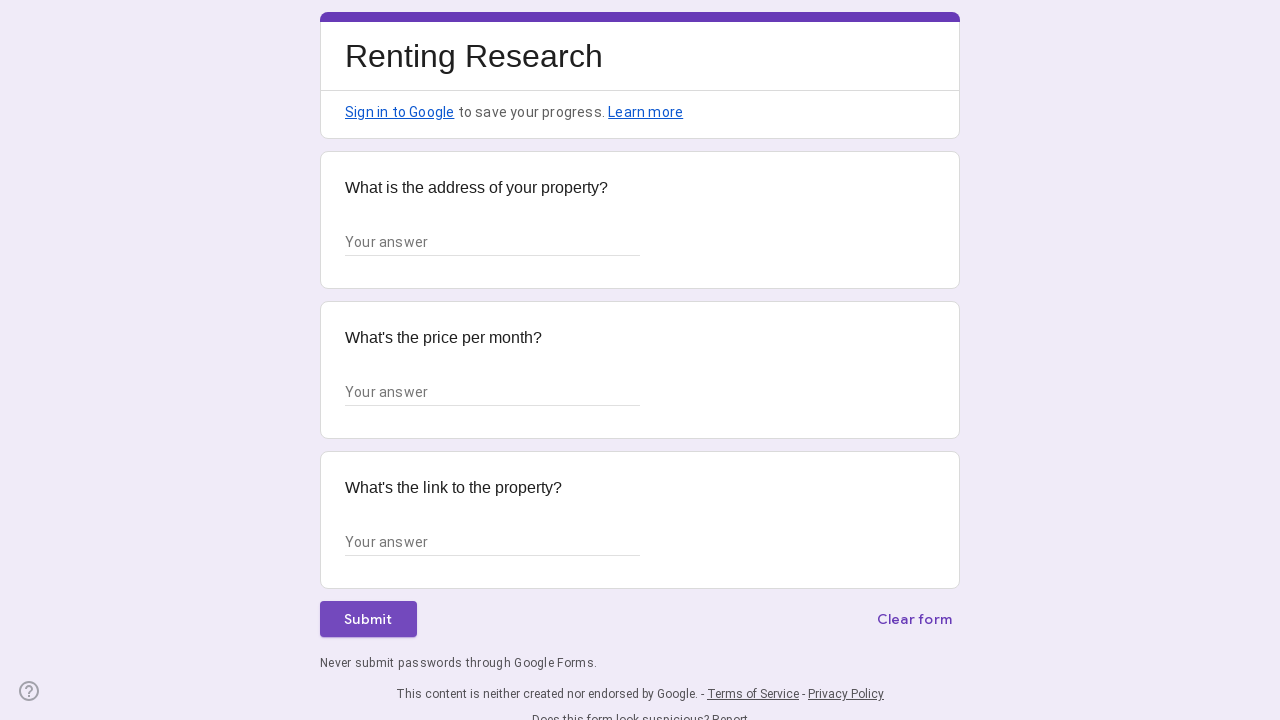

Waited 3 seconds for form page to reload
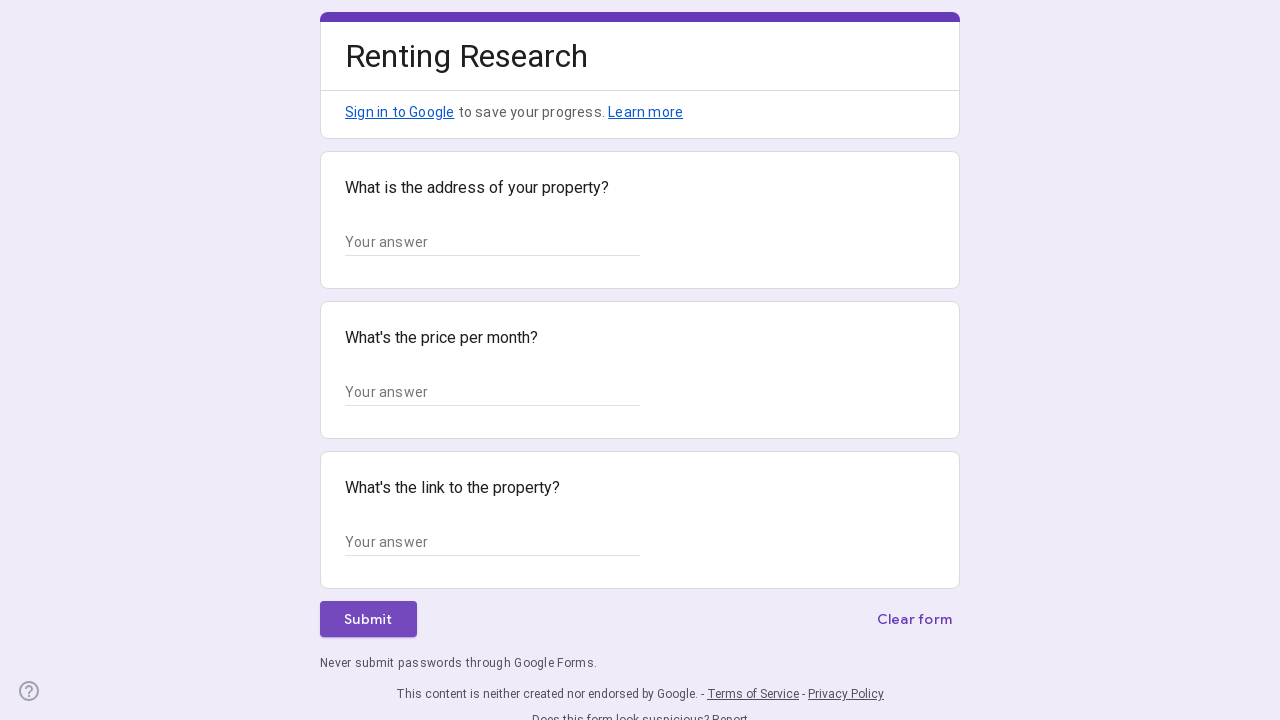

Filled address field with '321 Elm Dr, San Francisco, CA 94105' on xpath=//*[@id="mG61Hd"]/div[2]/div/div[2]/div[1]/div/div/div[2]/div/div[1]/div/d
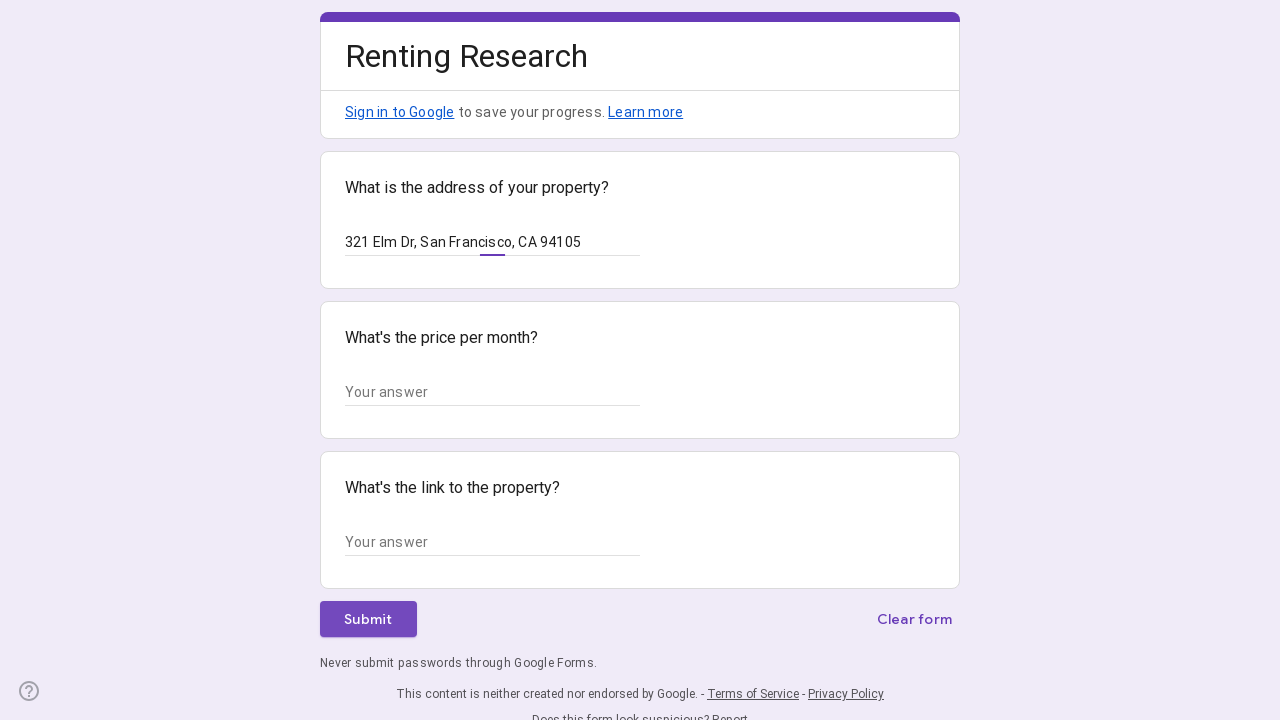

Waited 1 second after filling address field
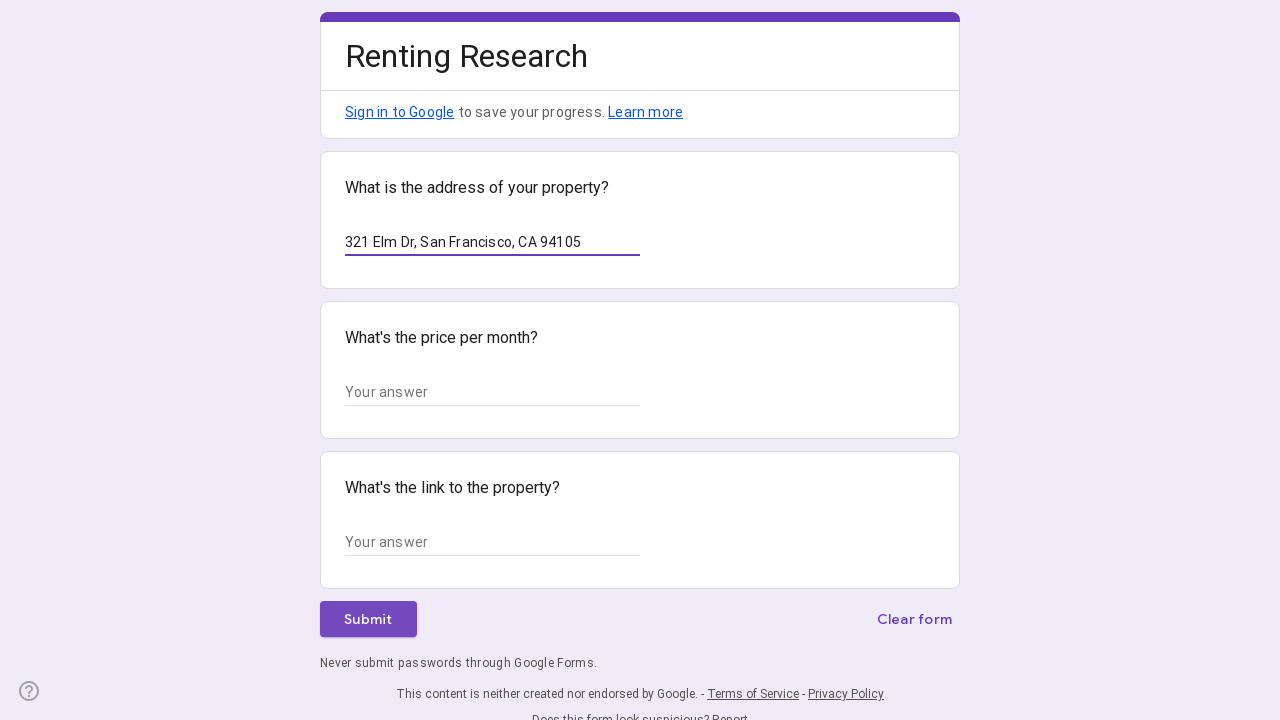

Filled price field with '$3,500' on xpath=//*[@id="mG61Hd"]/div[2]/div/div[2]/div[2]/div/div/div[2]/div/div[1]/div/d
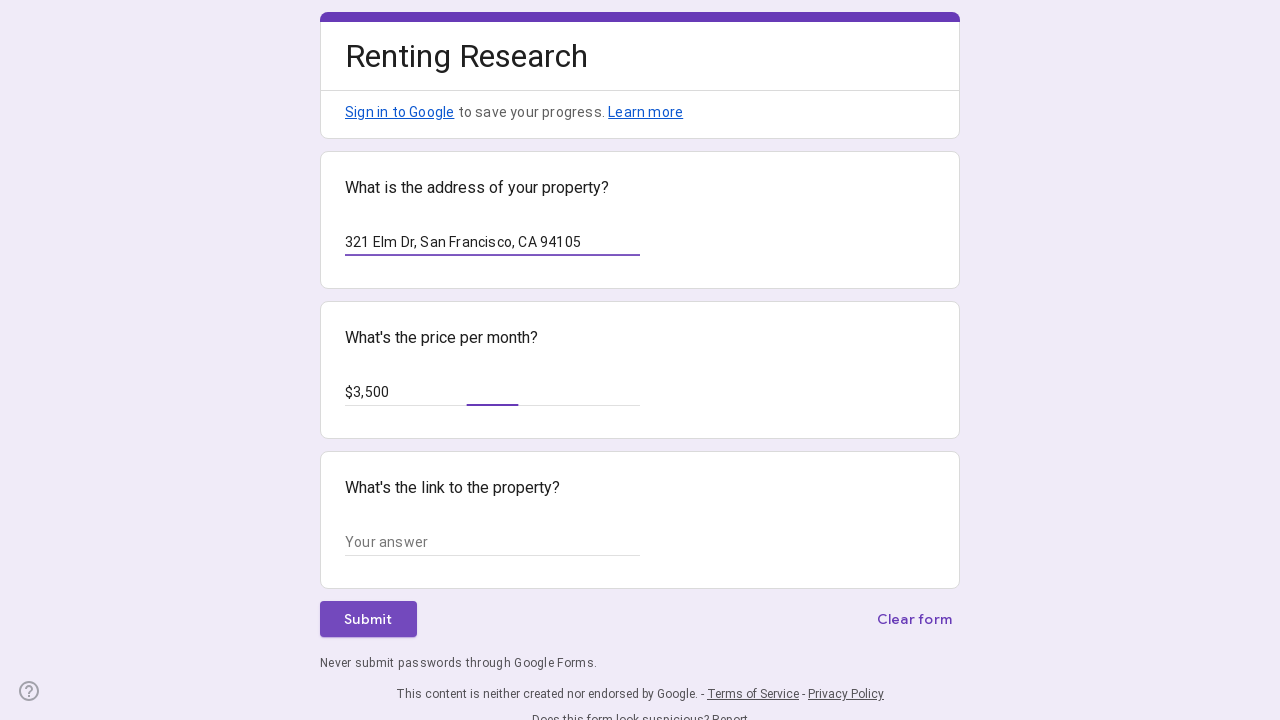

Waited 1 second after filling price field
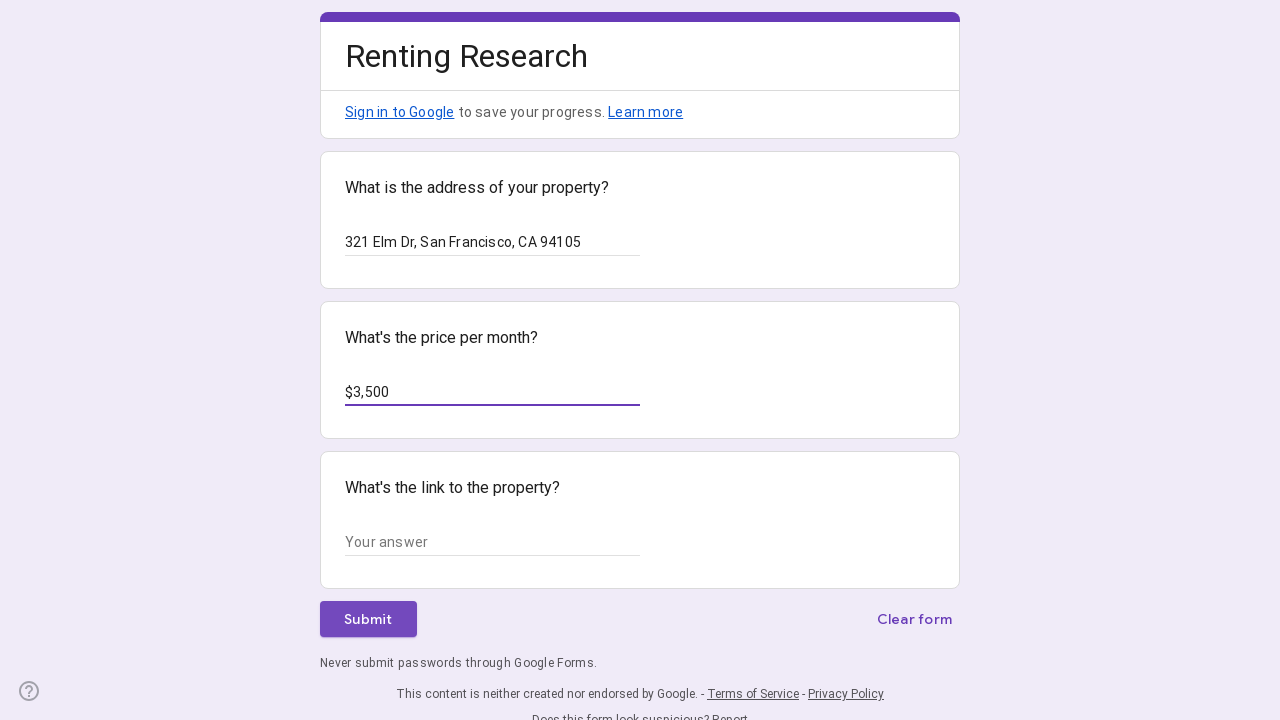

Filled link field with 'https://example.com/property4' on xpath=//*[@id="mG61Hd"]/div[2]/div/div[2]/div[3]/div/div/div[2]/div/div[1]/div/d
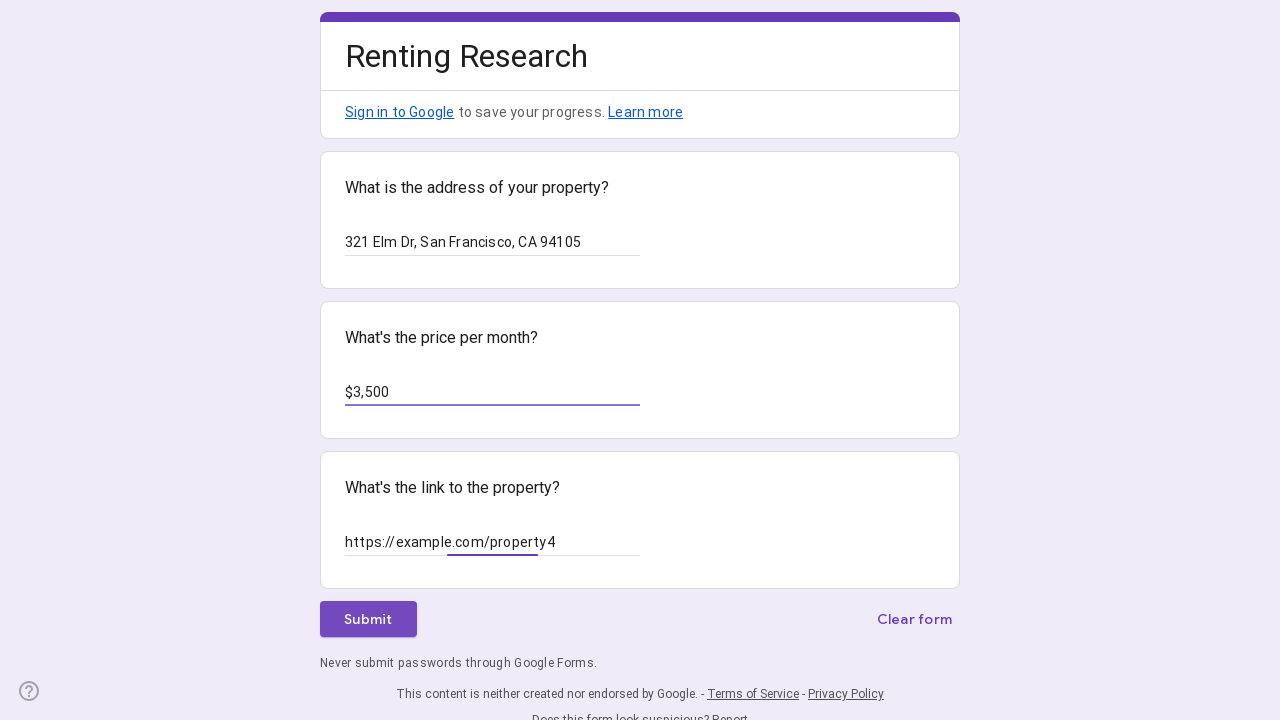

Waited 1 second after filling link field
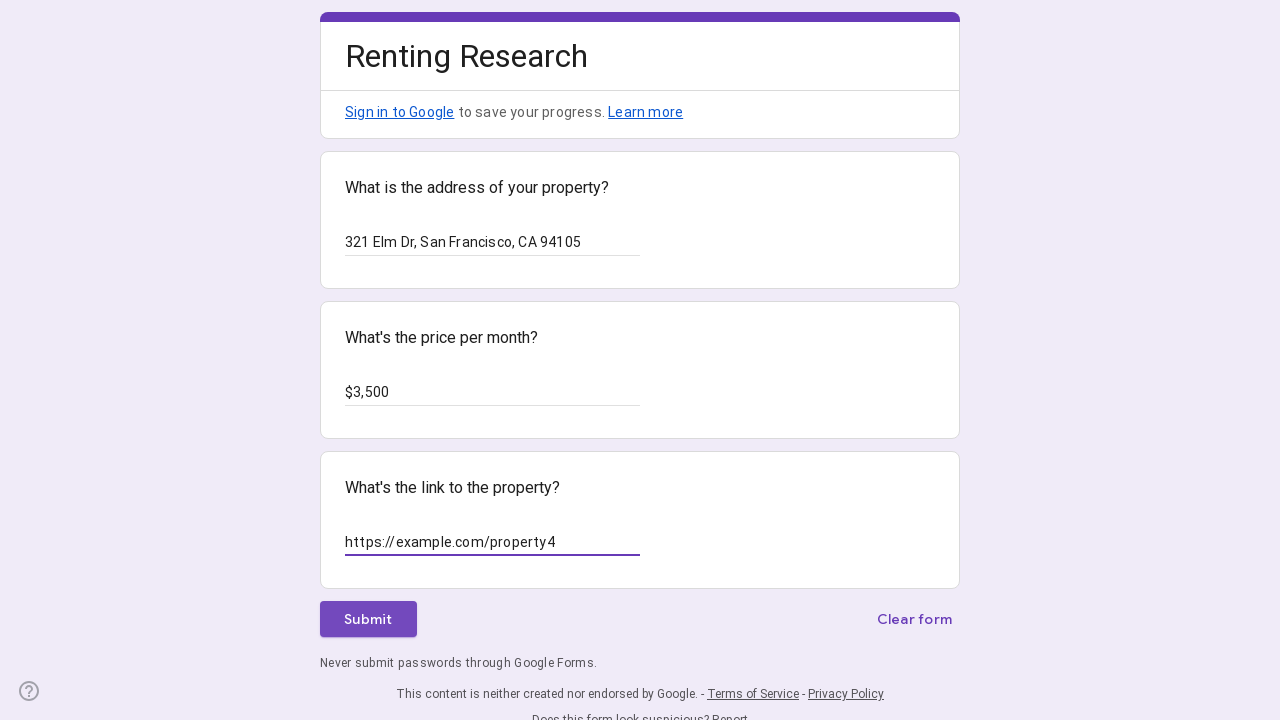

Clicked submit button to submit form entry at (368, 619) on xpath=//*[@id="mG61Hd"]/div[2]/div/div[3]/div[1]/div[1]/div
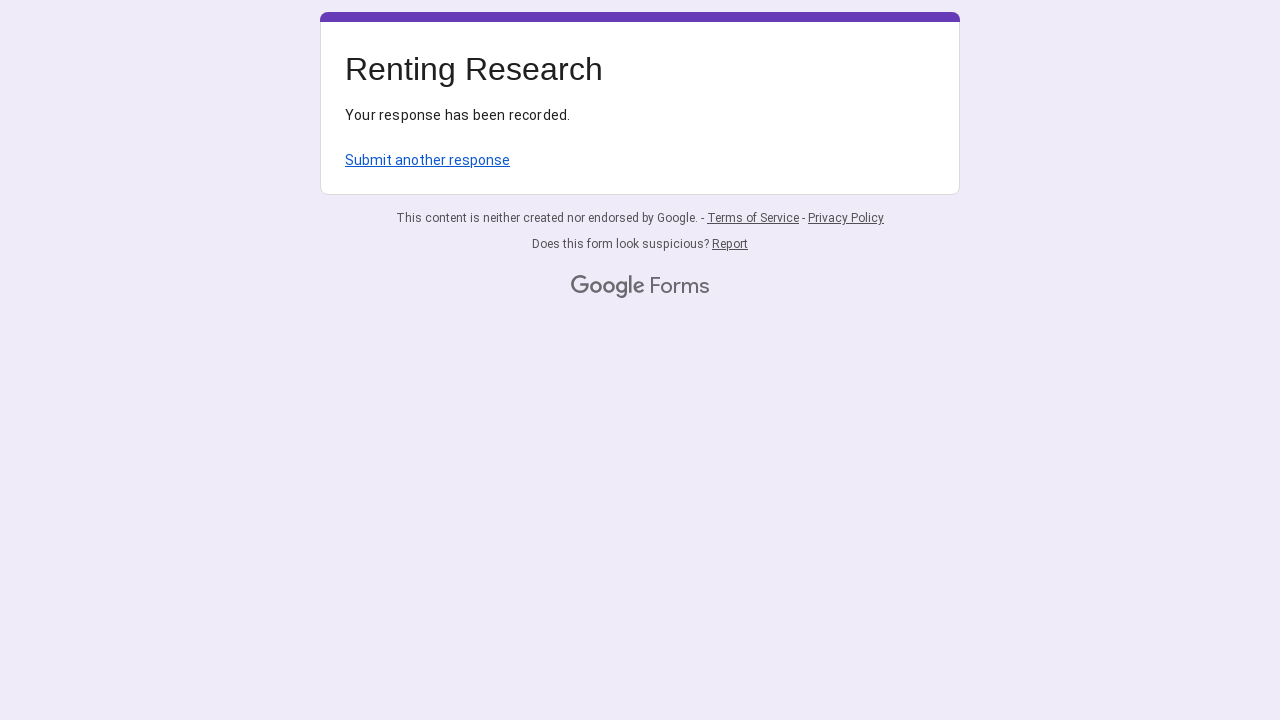

Waited 3 seconds for form submission to complete
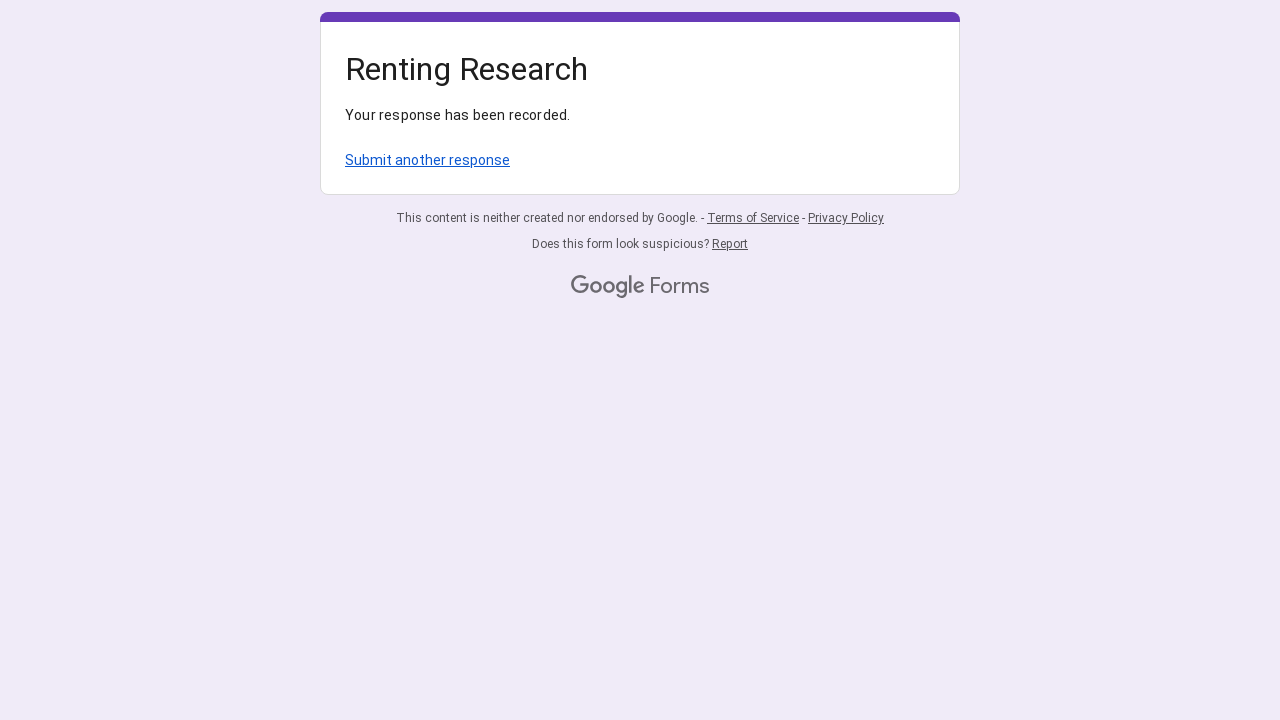

Navigated back to Google Form for next entry
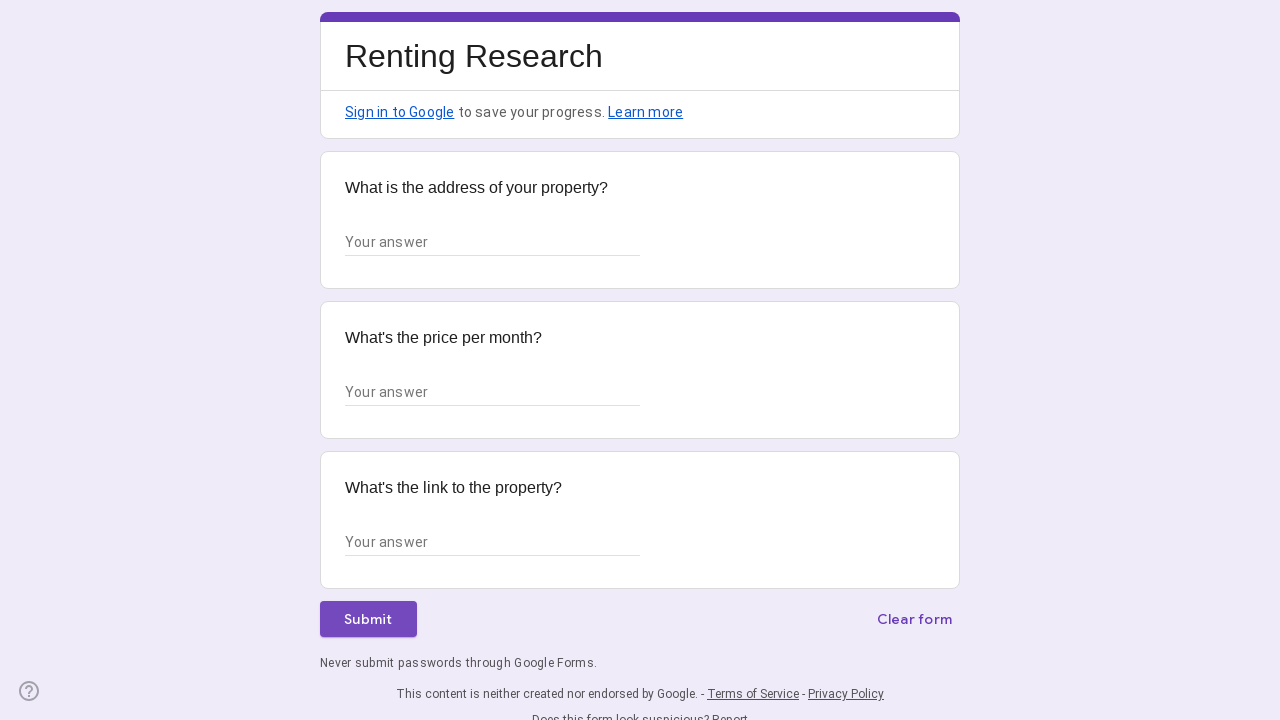

Waited 3 seconds for form page to reload
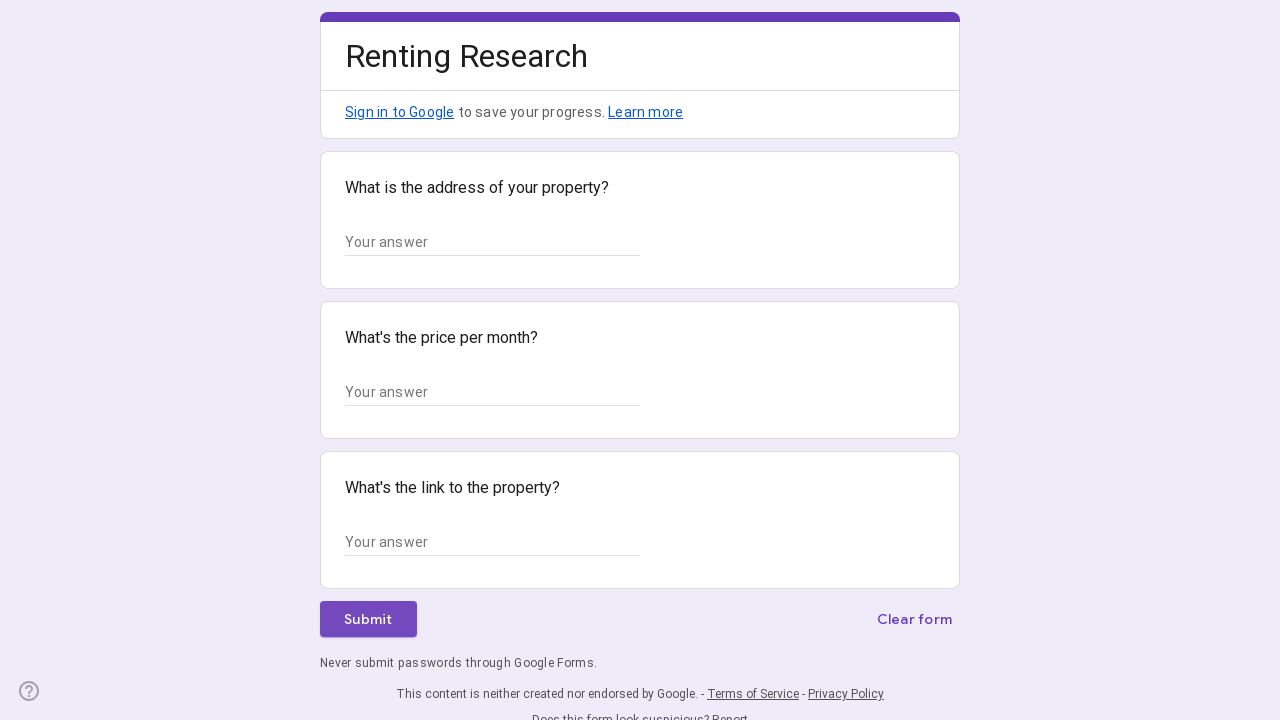

Filled address field with '654 Maple Ln, San Francisco, CA 94106' on xpath=//*[@id="mG61Hd"]/div[2]/div/div[2]/div[1]/div/div/div[2]/div/div[1]/div/d
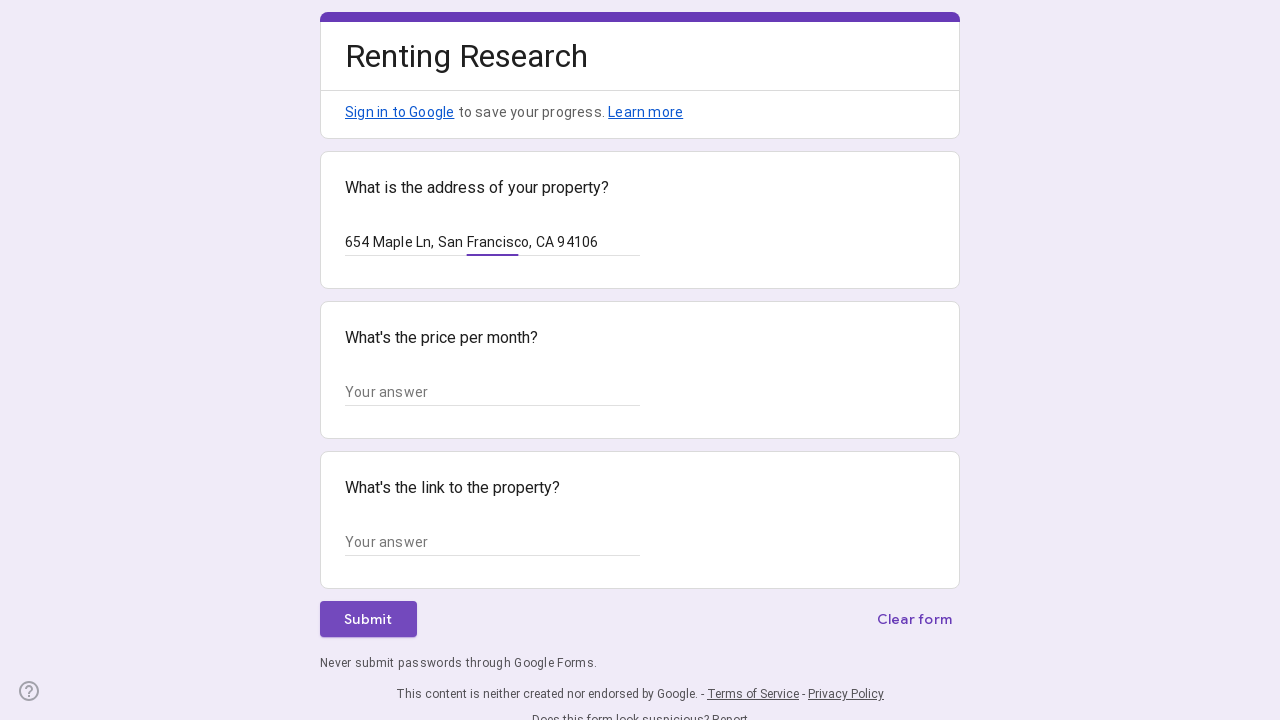

Waited 1 second after filling address field
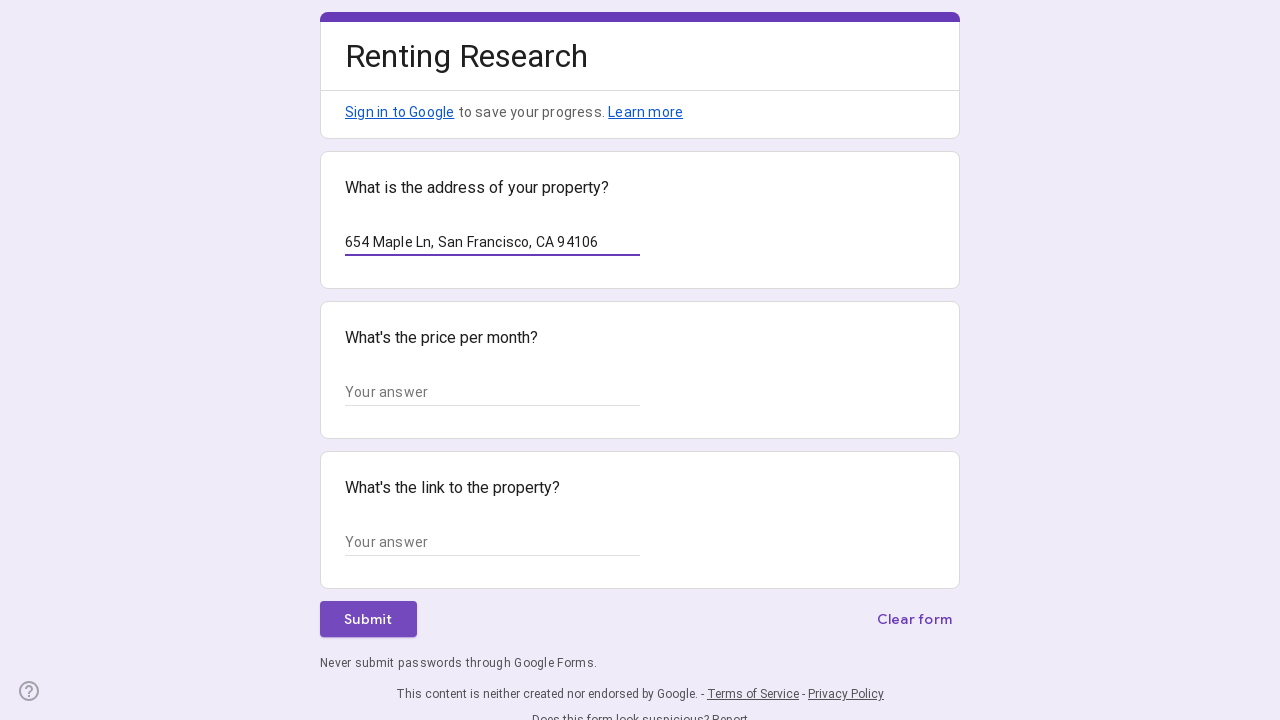

Filled price field with '$2,900' on xpath=//*[@id="mG61Hd"]/div[2]/div/div[2]/div[2]/div/div/div[2]/div/div[1]/div/d
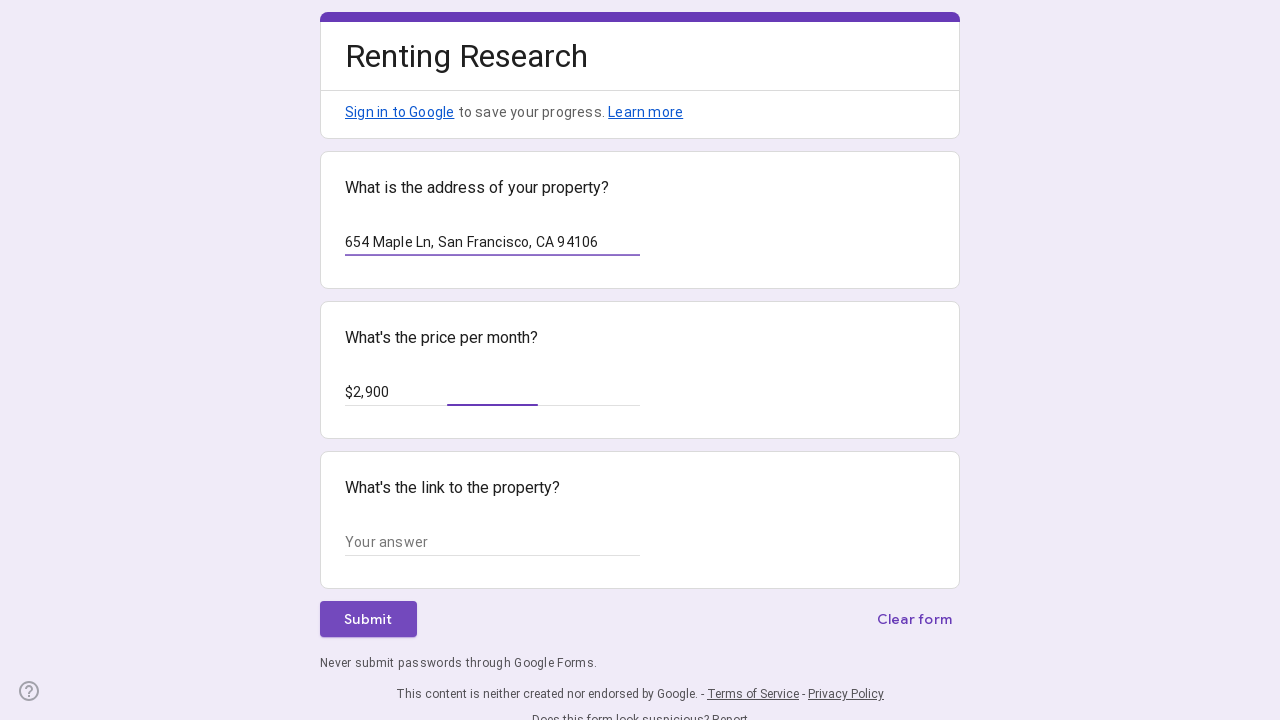

Waited 1 second after filling price field
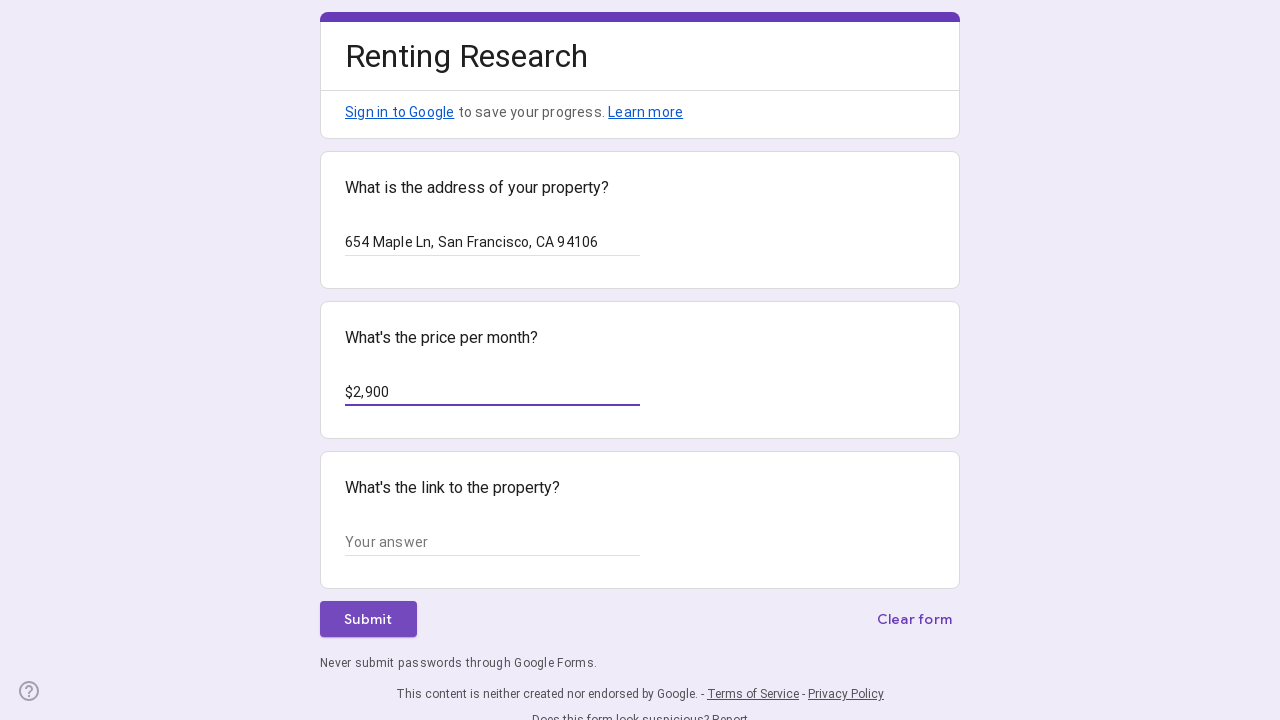

Filled link field with 'https://example.com/property5' on xpath=//*[@id="mG61Hd"]/div[2]/div/div[2]/div[3]/div/div/div[2]/div/div[1]/div/d
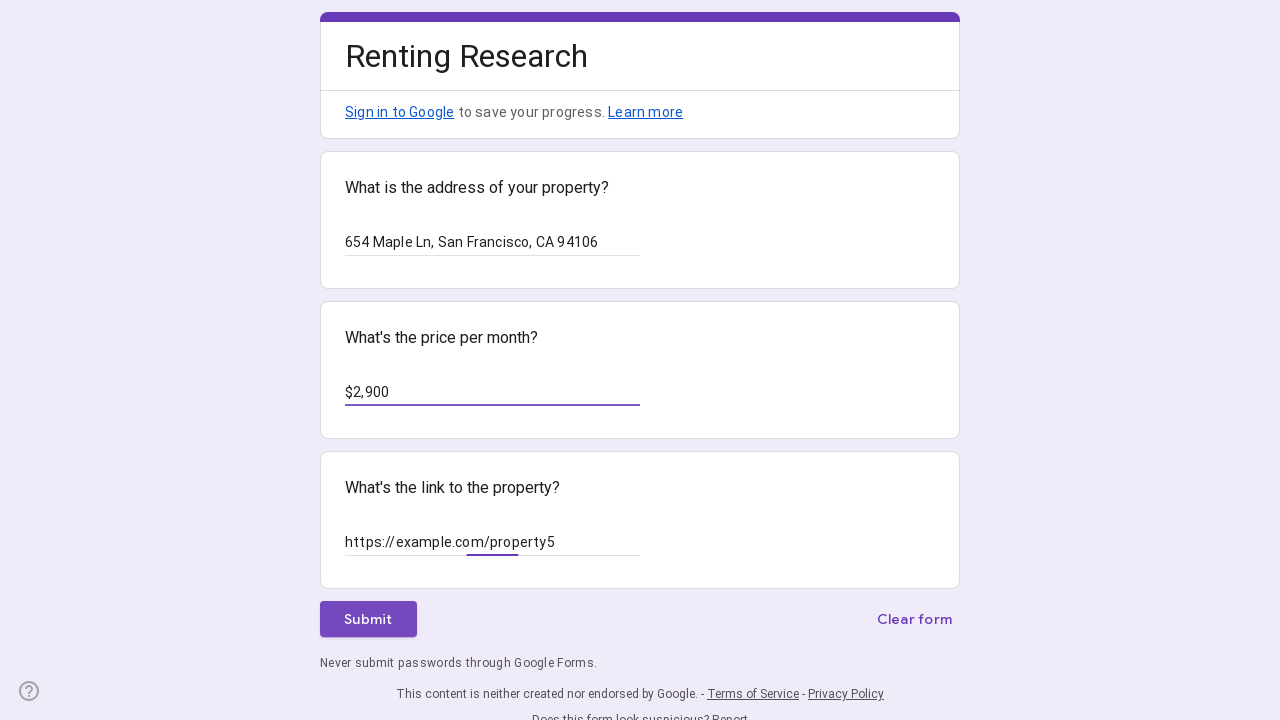

Waited 1 second after filling link field
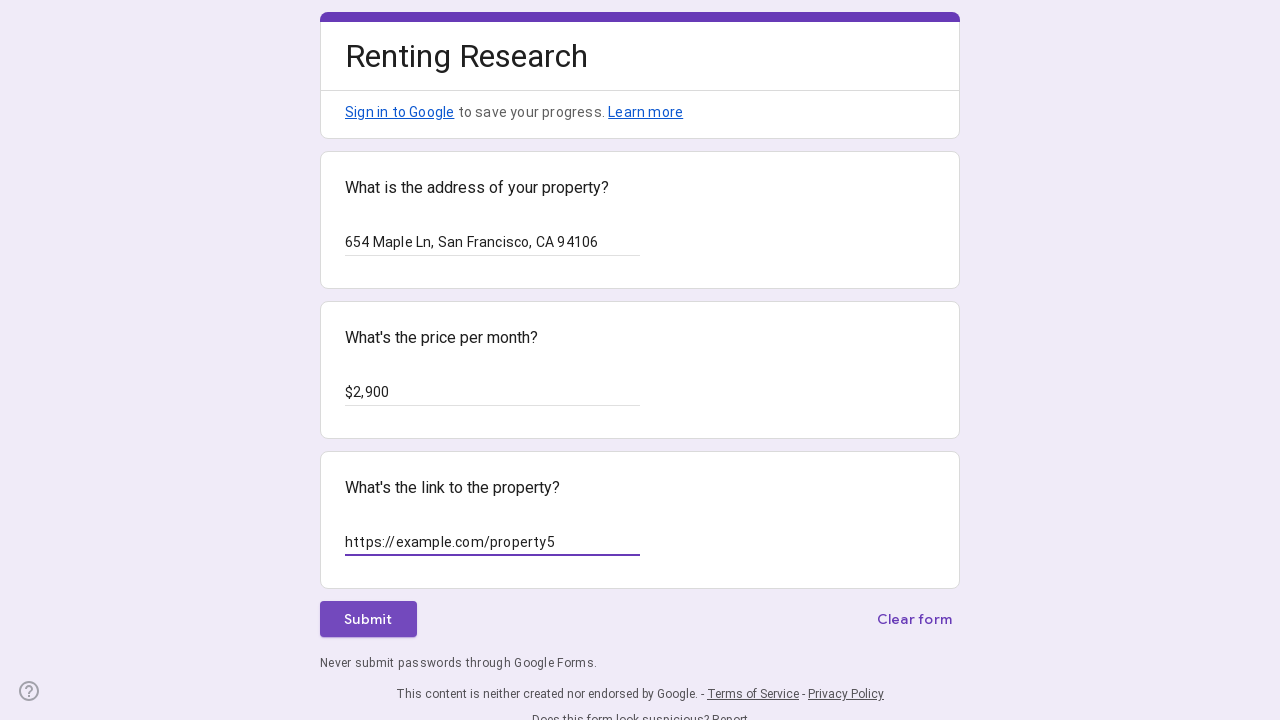

Clicked submit button to submit form entry at (368, 619) on xpath=//*[@id="mG61Hd"]/div[2]/div/div[3]/div[1]/div[1]/div
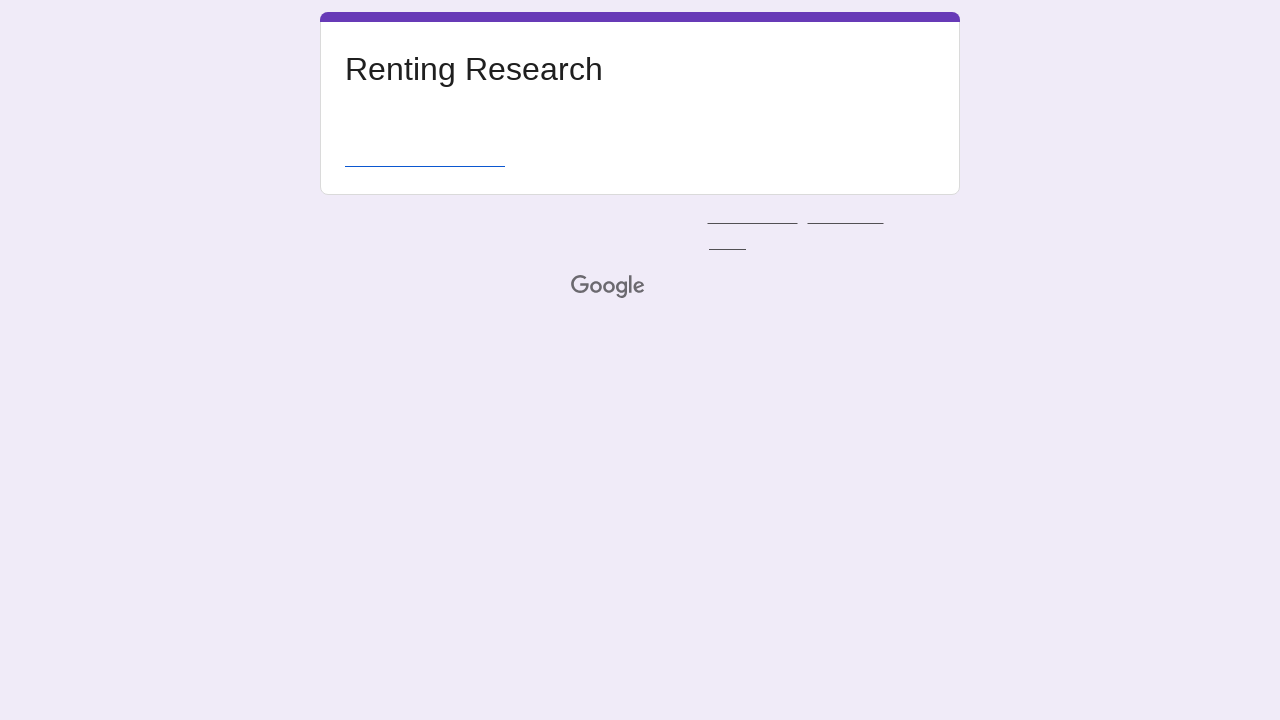

Waited 3 seconds for form submission to complete
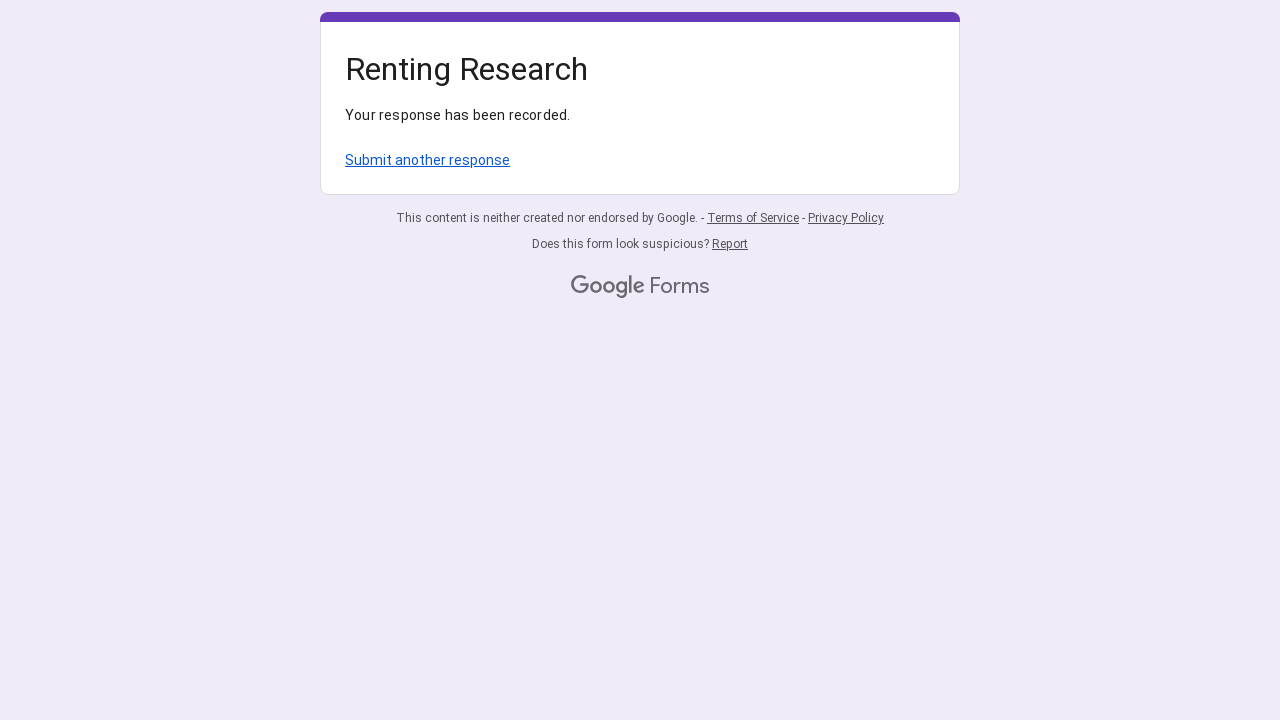

Navigated back to Google Form for next entry
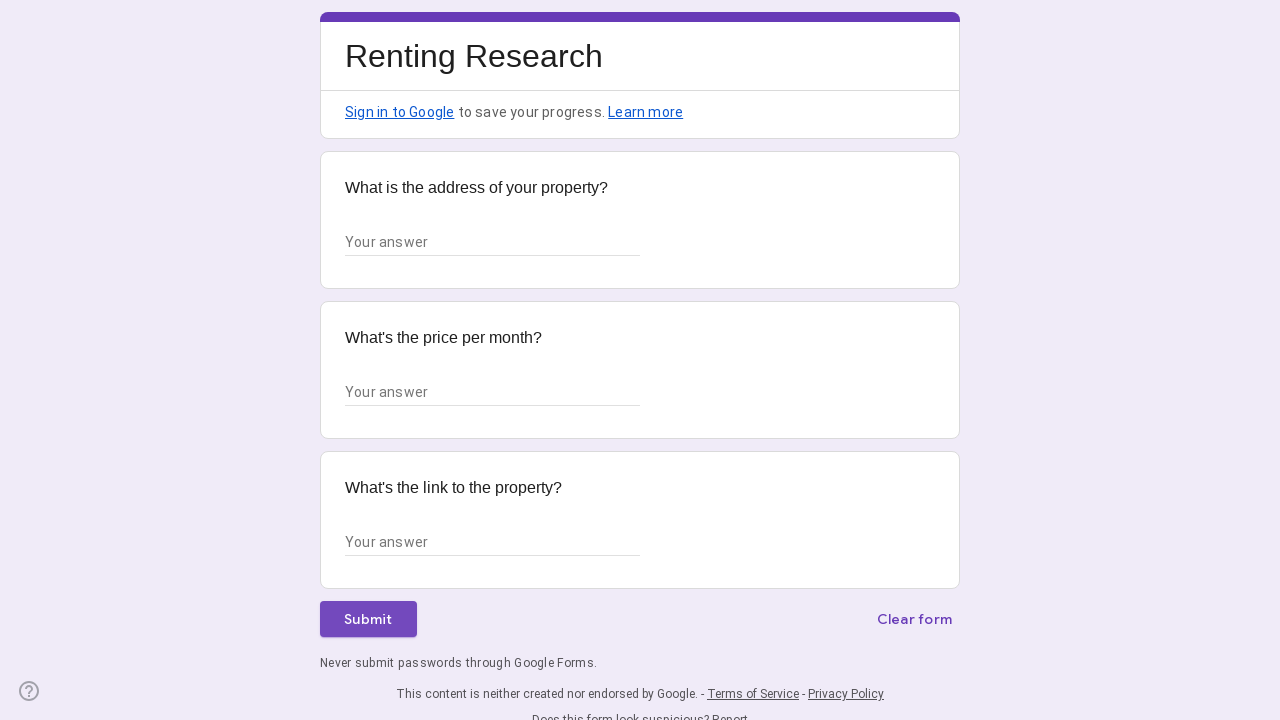

Waited 3 seconds for form page to reload
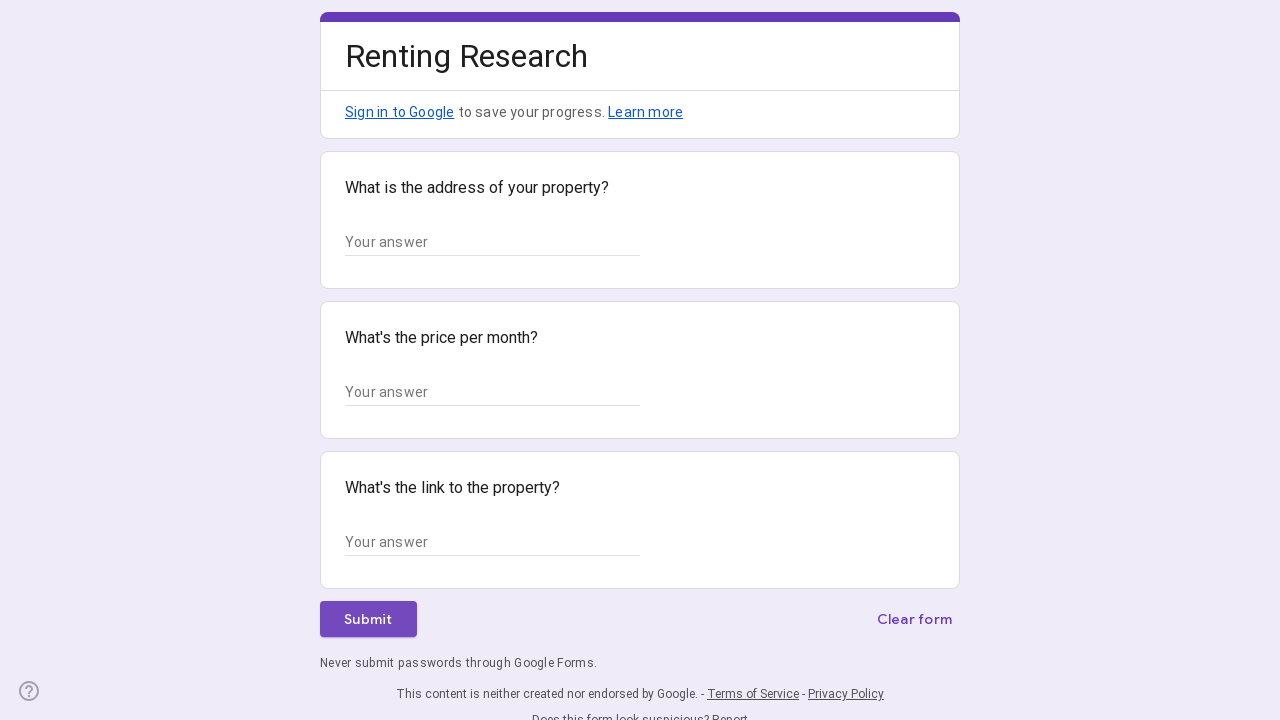

Filled address field with '987 Cedar Ct, San Francisco, CA 94107' on xpath=//*[@id="mG61Hd"]/div[2]/div/div[2]/div[1]/div/div/div[2]/div/div[1]/div/d
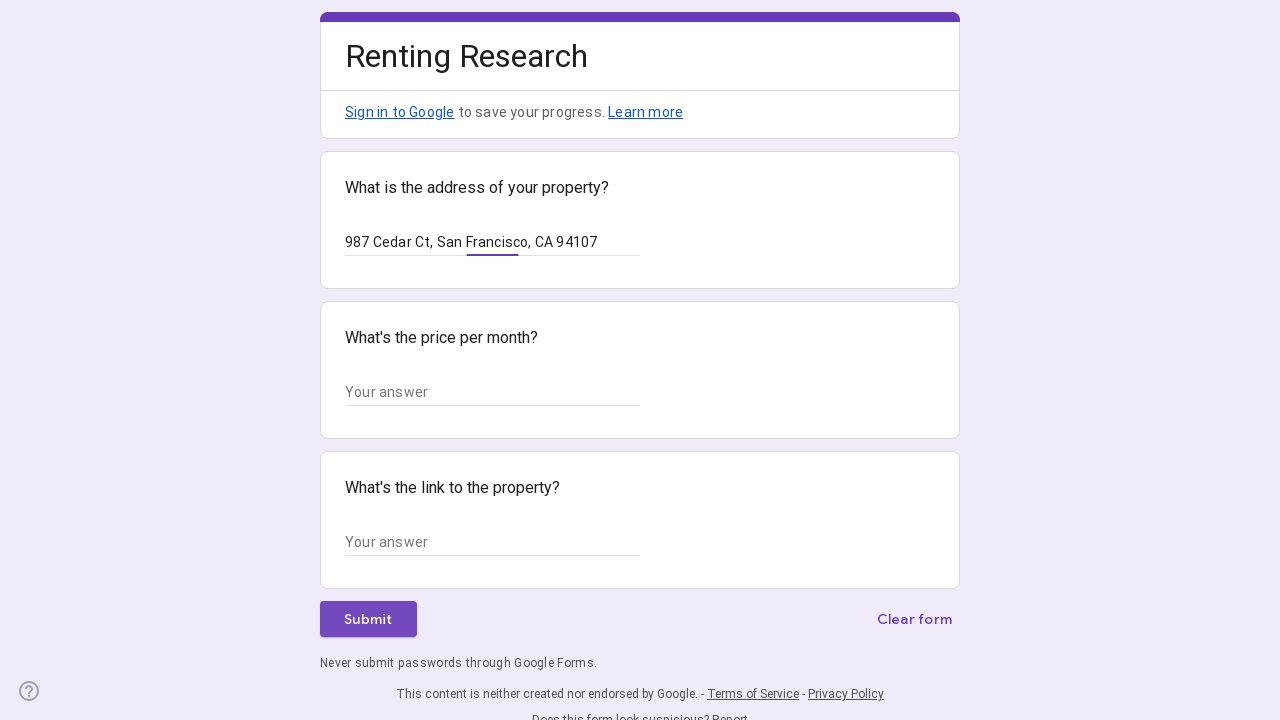

Waited 1 second after filling address field
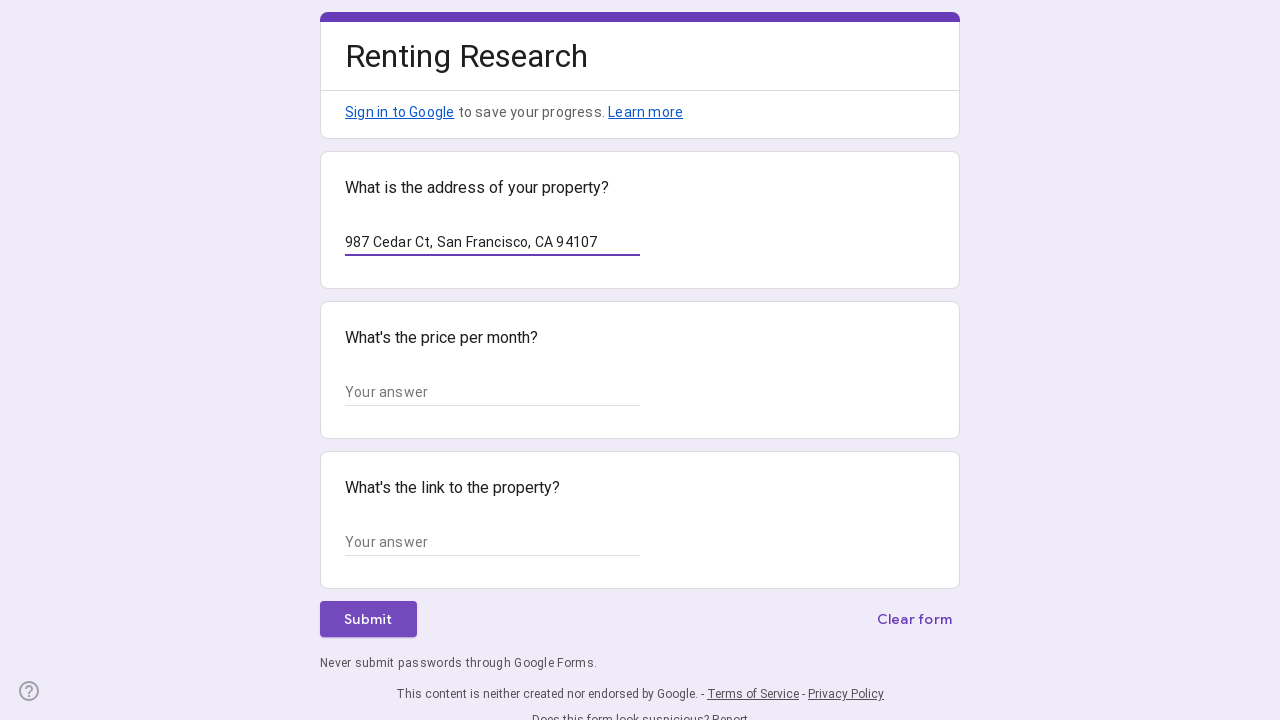

Filled price field with '$3,100' on xpath=//*[@id="mG61Hd"]/div[2]/div/div[2]/div[2]/div/div/div[2]/div/div[1]/div/d
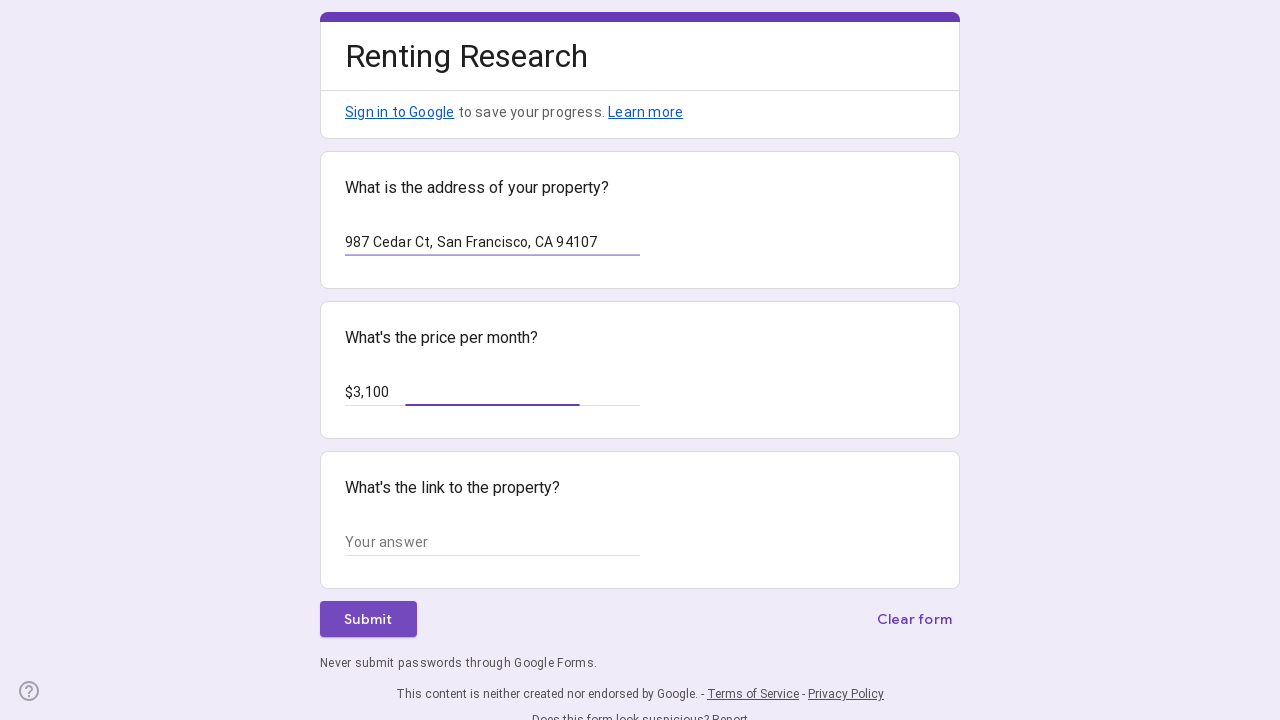

Waited 1 second after filling price field
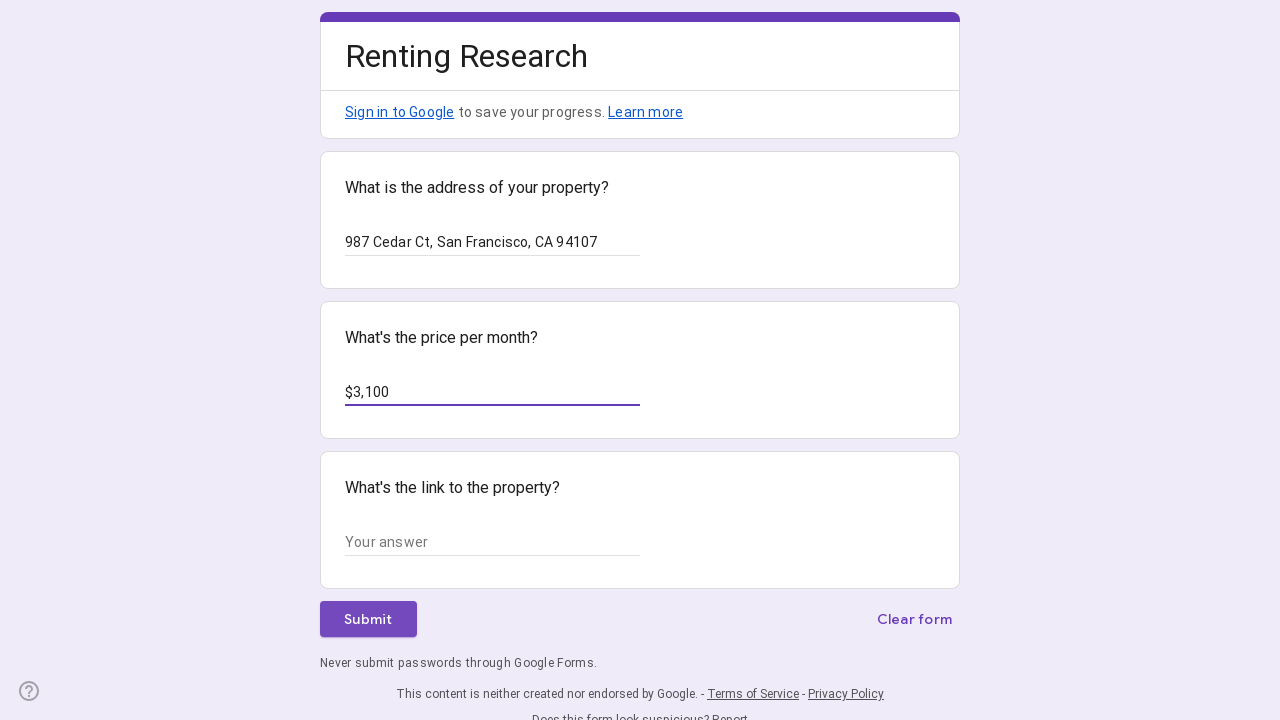

Filled link field with 'https://example.com/property6' on xpath=//*[@id="mG61Hd"]/div[2]/div/div[2]/div[3]/div/div/div[2]/div/div[1]/div/d
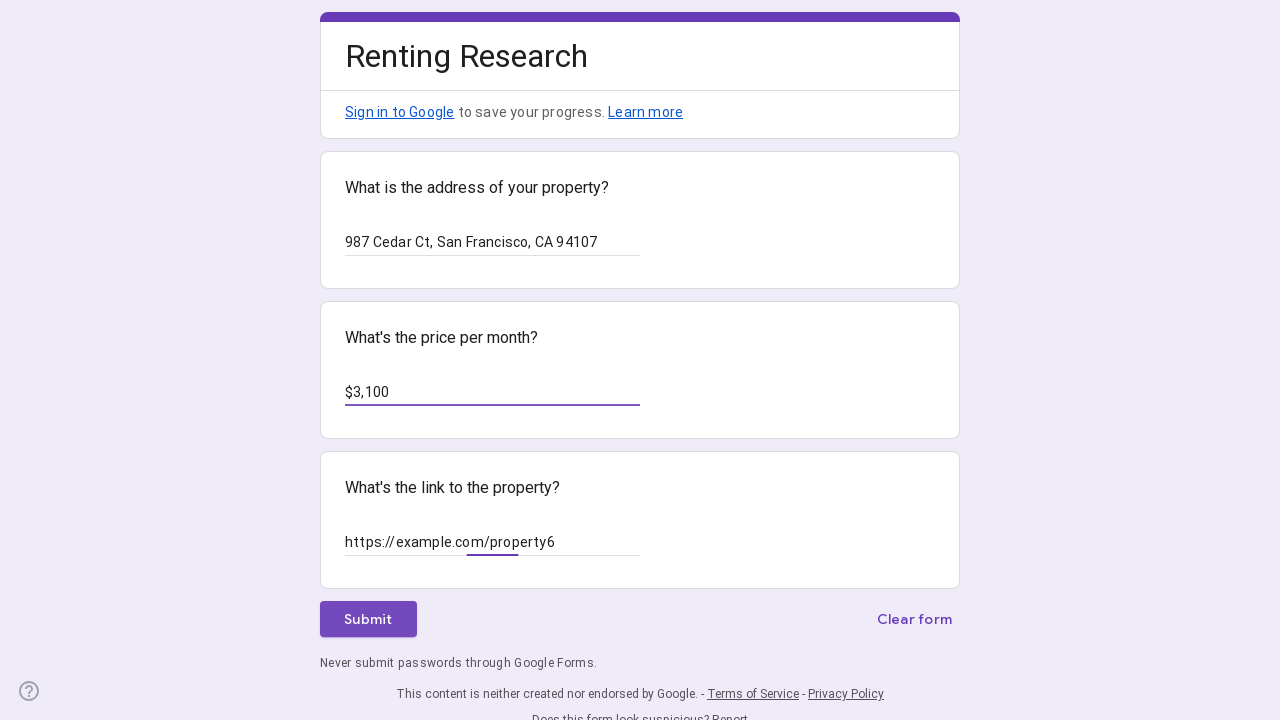

Waited 1 second after filling link field
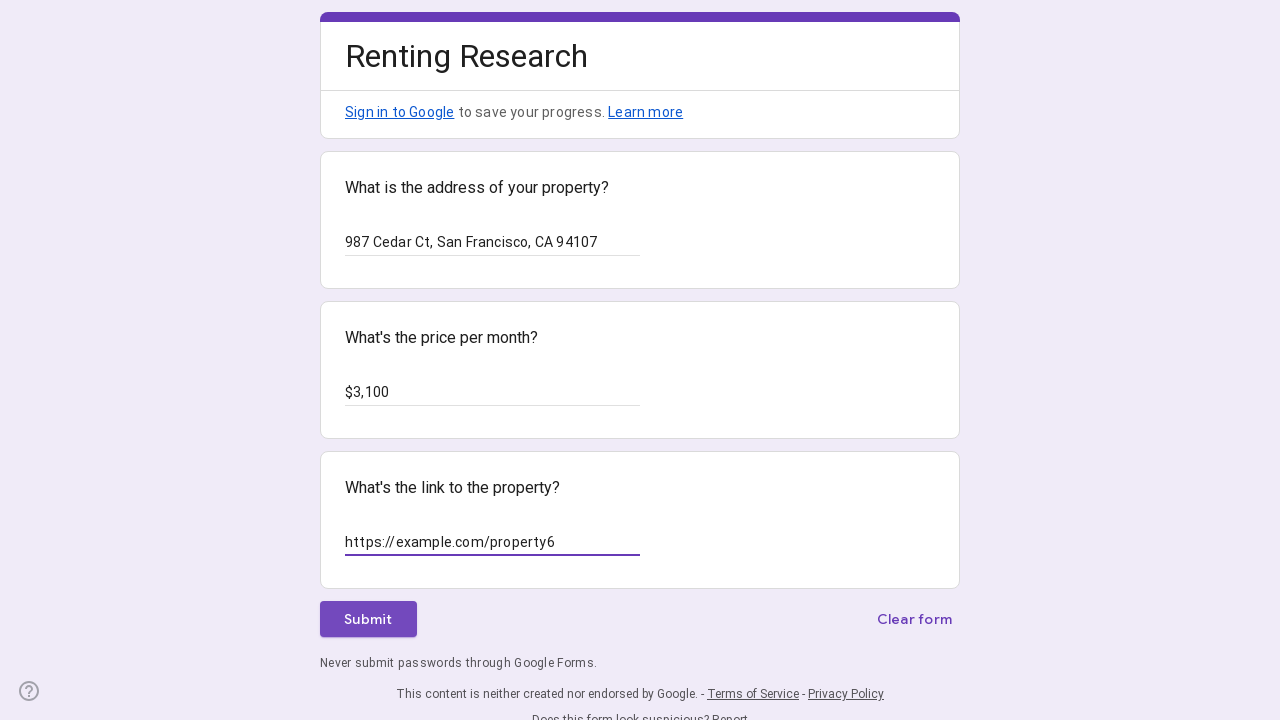

Clicked submit button to submit form entry at (368, 619) on xpath=//*[@id="mG61Hd"]/div[2]/div/div[3]/div[1]/div[1]/div
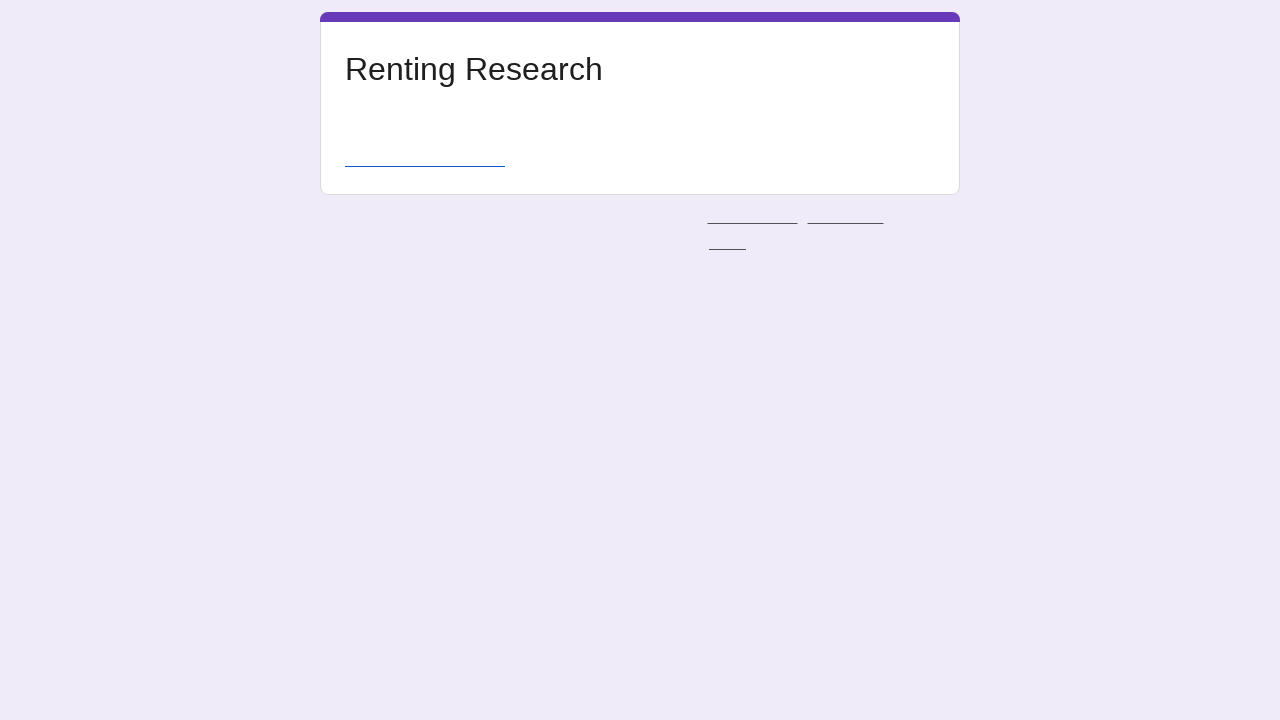

Waited 3 seconds for form submission to complete
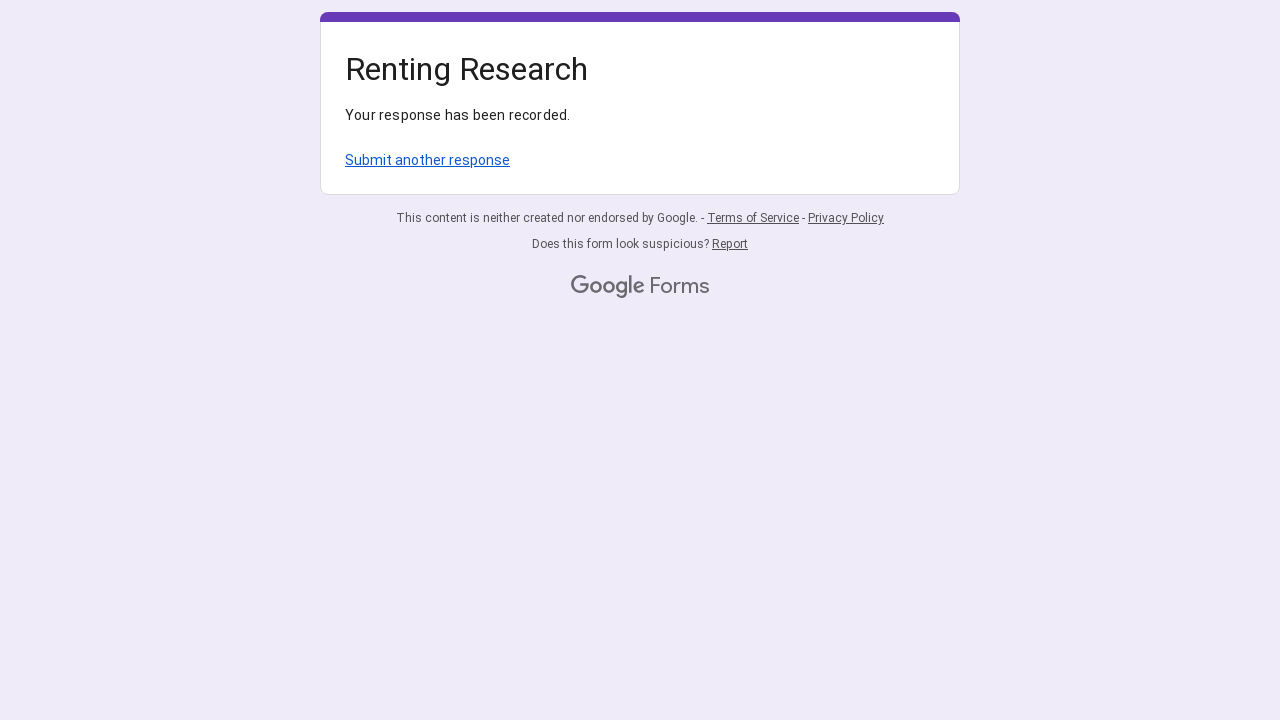

Navigated back to Google Form for next entry
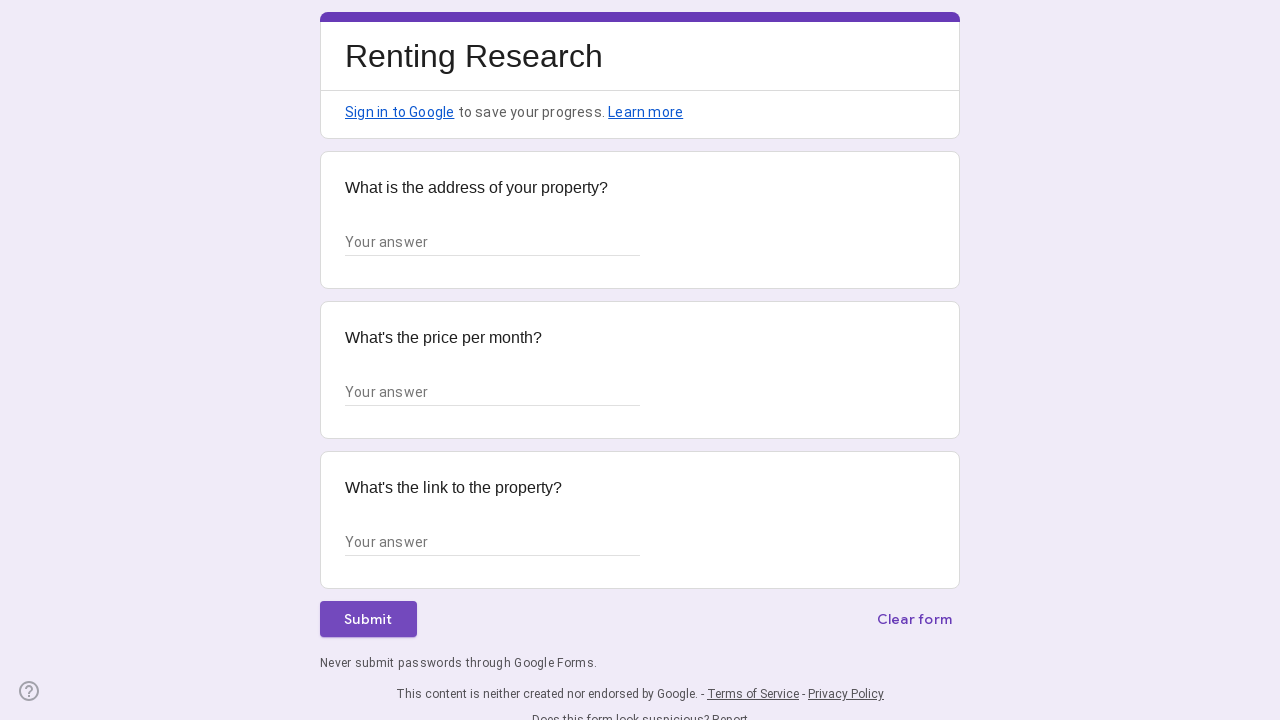

Waited 3 seconds for form page to reload
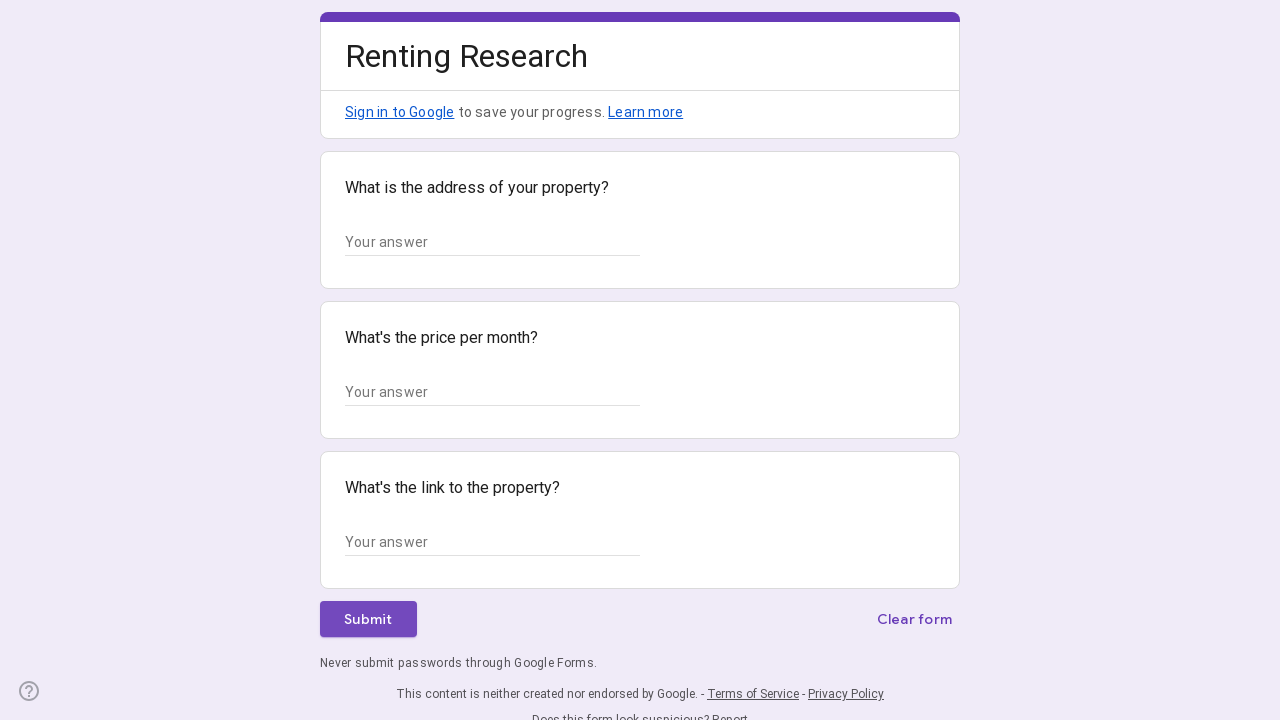

Filled address field with '147 Birch Way, San Francisco, CA 94108' on xpath=//*[@id="mG61Hd"]/div[2]/div/div[2]/div[1]/div/div/div[2]/div/div[1]/div/d
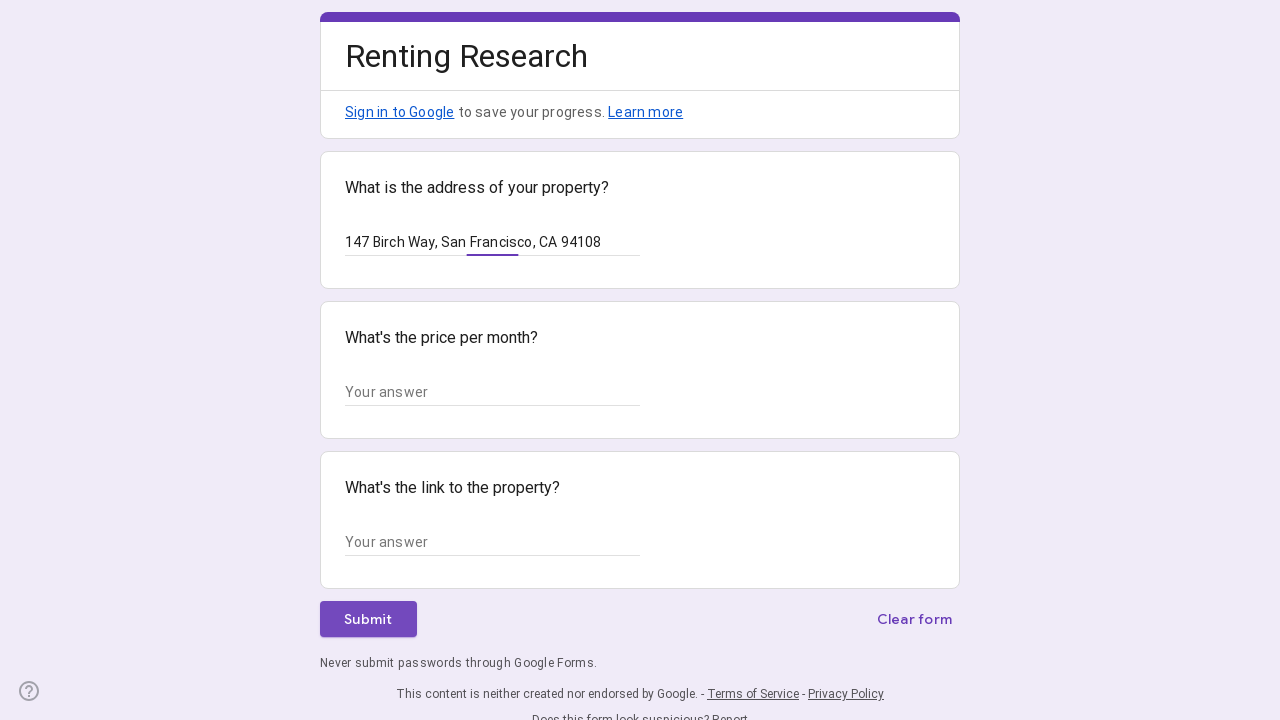

Waited 1 second after filling address field
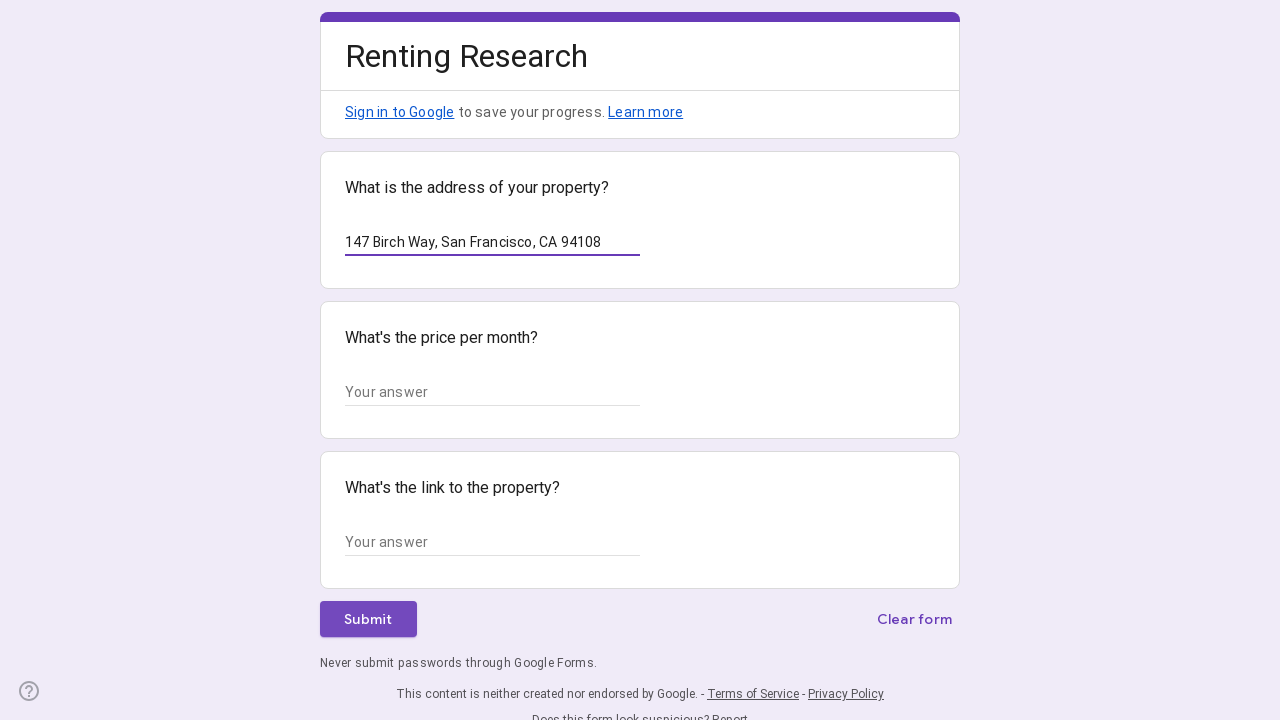

Filled price field with '$2,700' on xpath=//*[@id="mG61Hd"]/div[2]/div/div[2]/div[2]/div/div/div[2]/div/div[1]/div/d
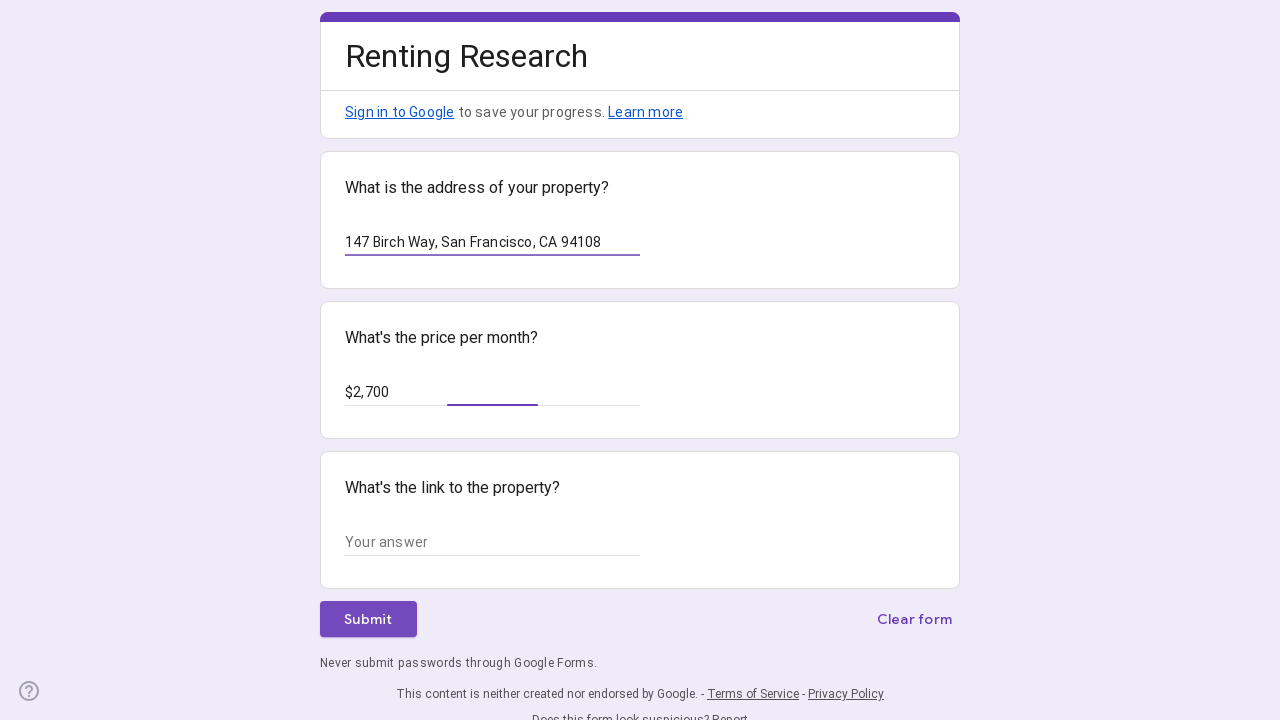

Waited 1 second after filling price field
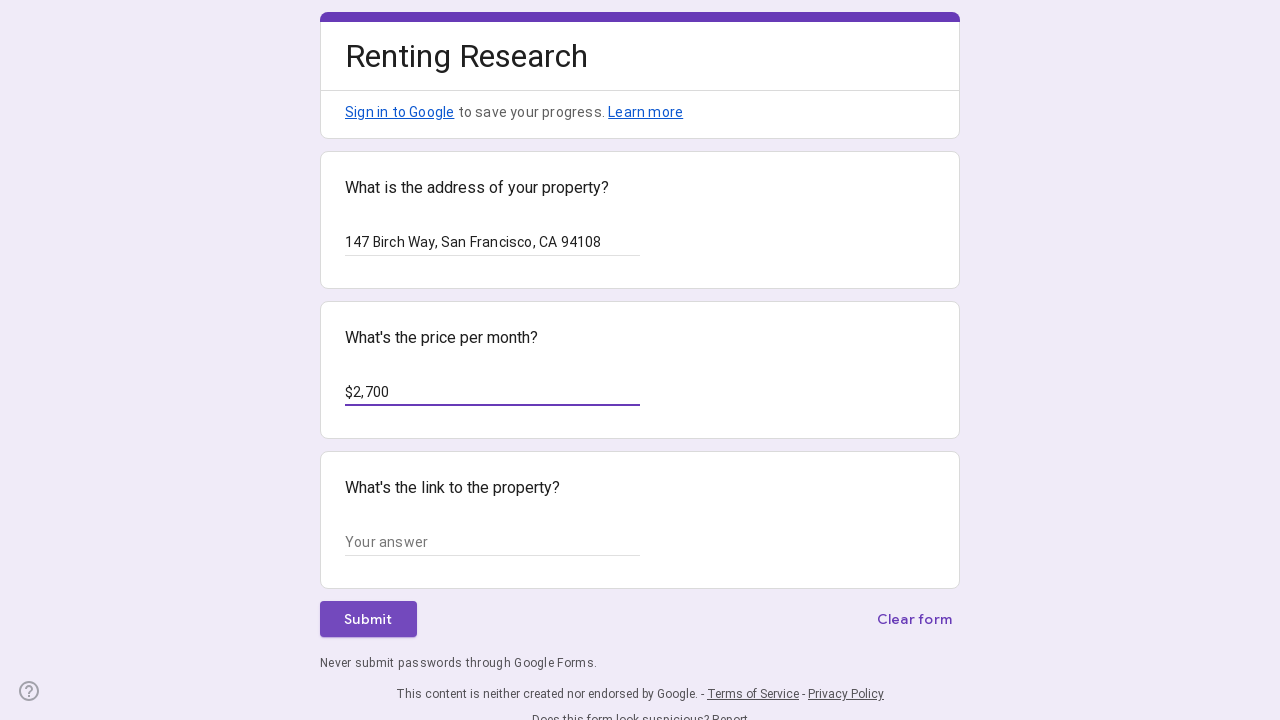

Filled link field with 'https://example.com/property7' on xpath=//*[@id="mG61Hd"]/div[2]/div/div[2]/div[3]/div/div/div[2]/div/div[1]/div/d
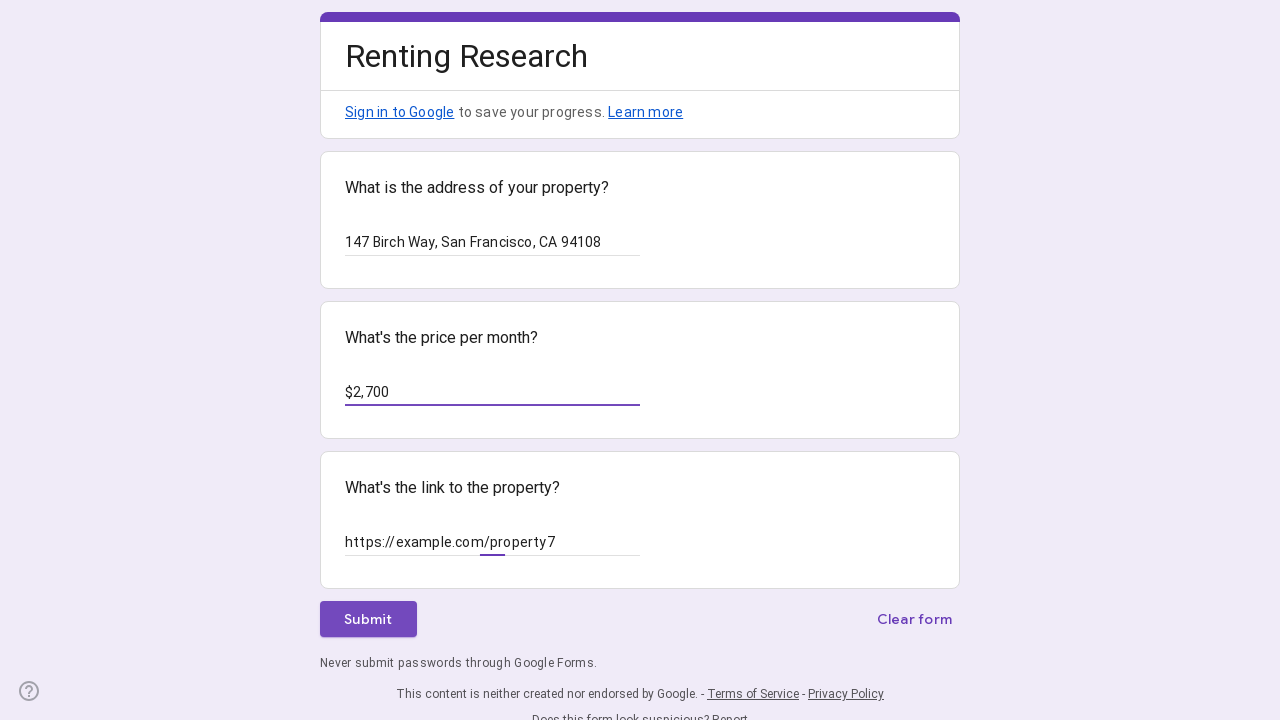

Waited 1 second after filling link field
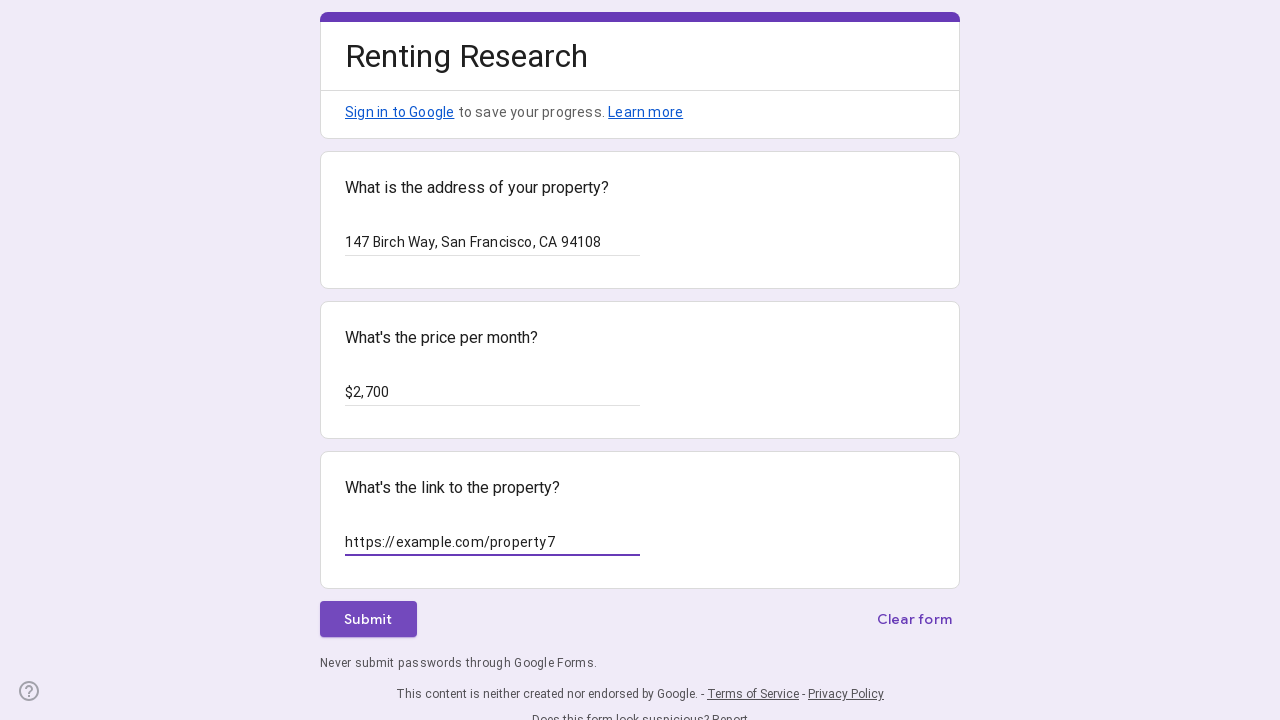

Clicked submit button to submit form entry at (368, 619) on xpath=//*[@id="mG61Hd"]/div[2]/div/div[3]/div[1]/div[1]/div
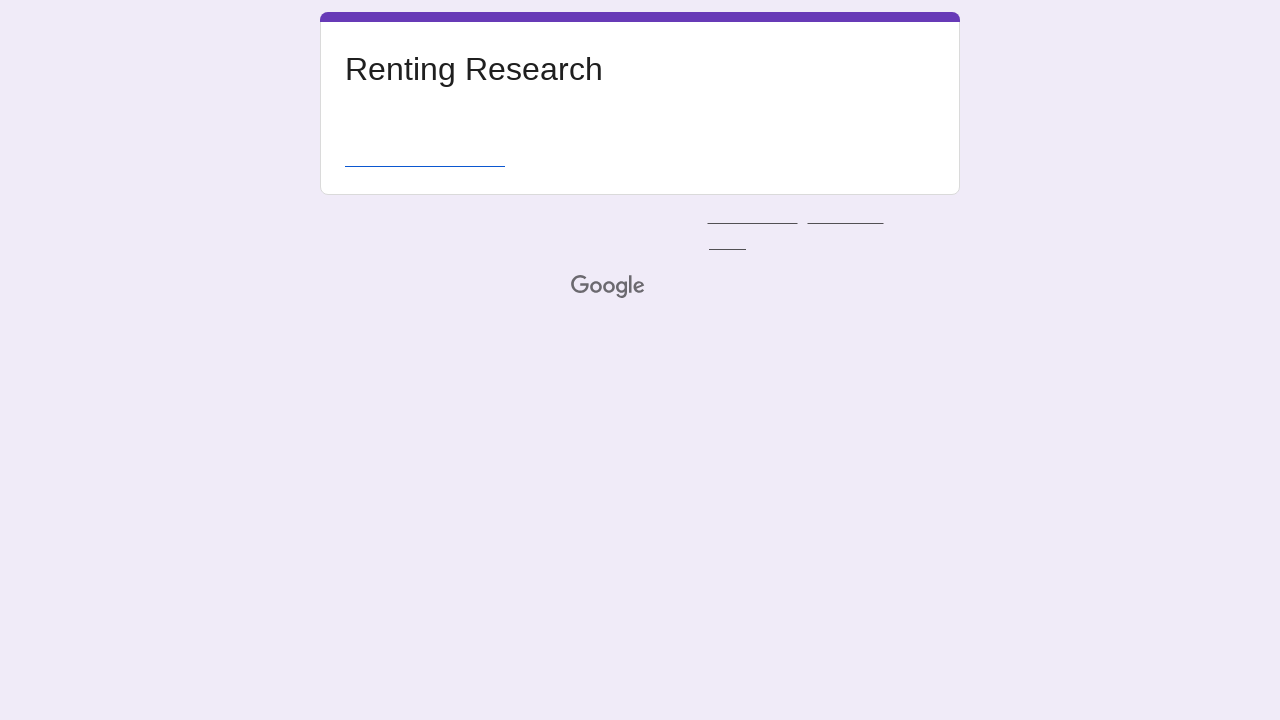

Waited 3 seconds for form submission to complete
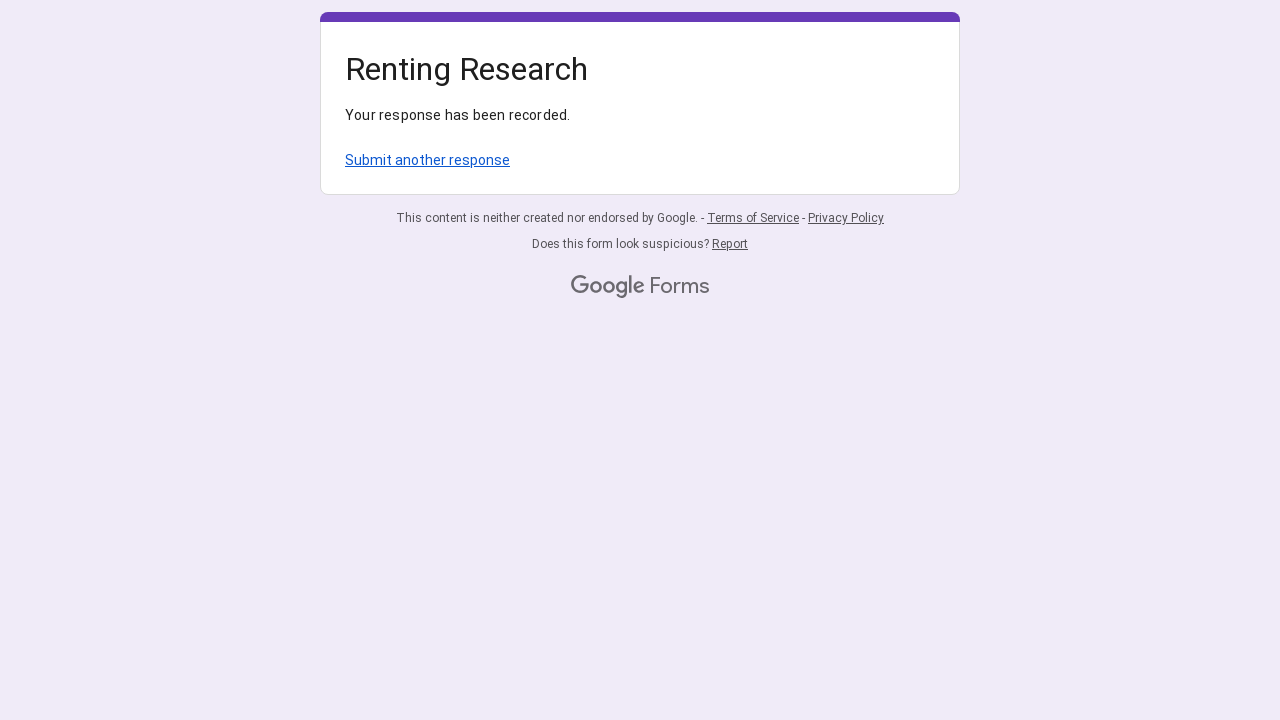

Navigated back to Google Form for next entry
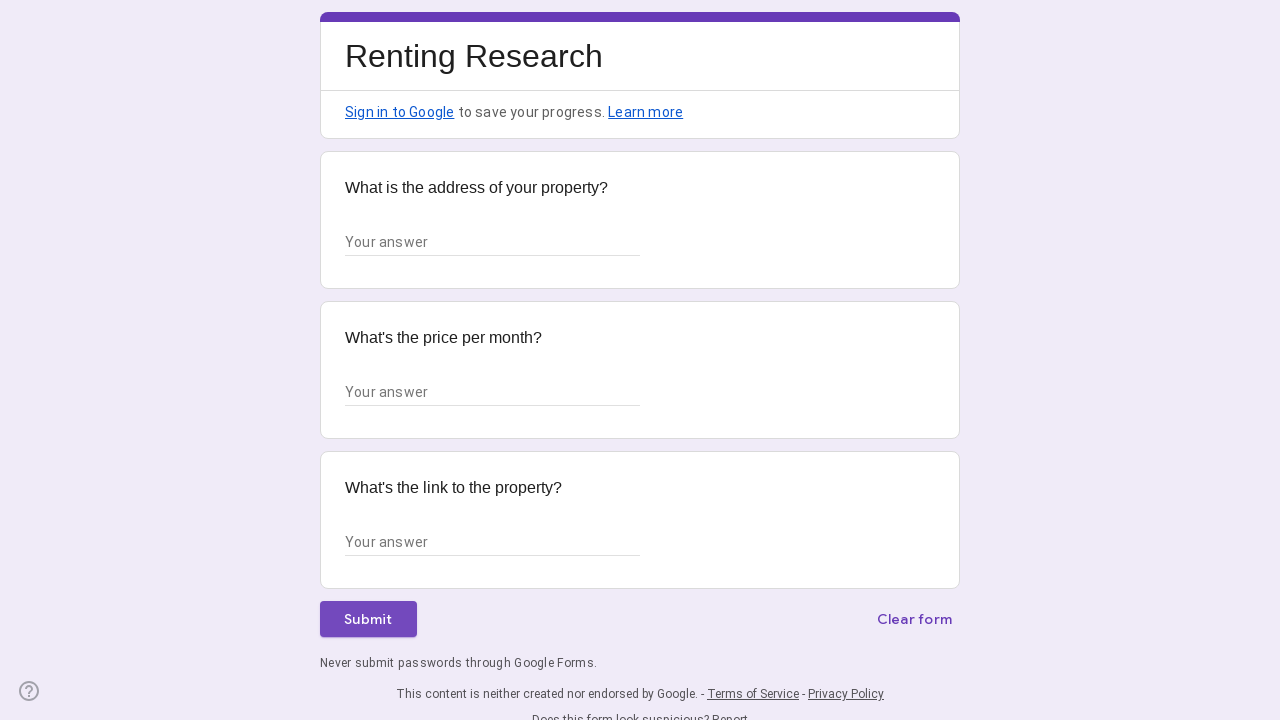

Waited 3 seconds for form page to reload
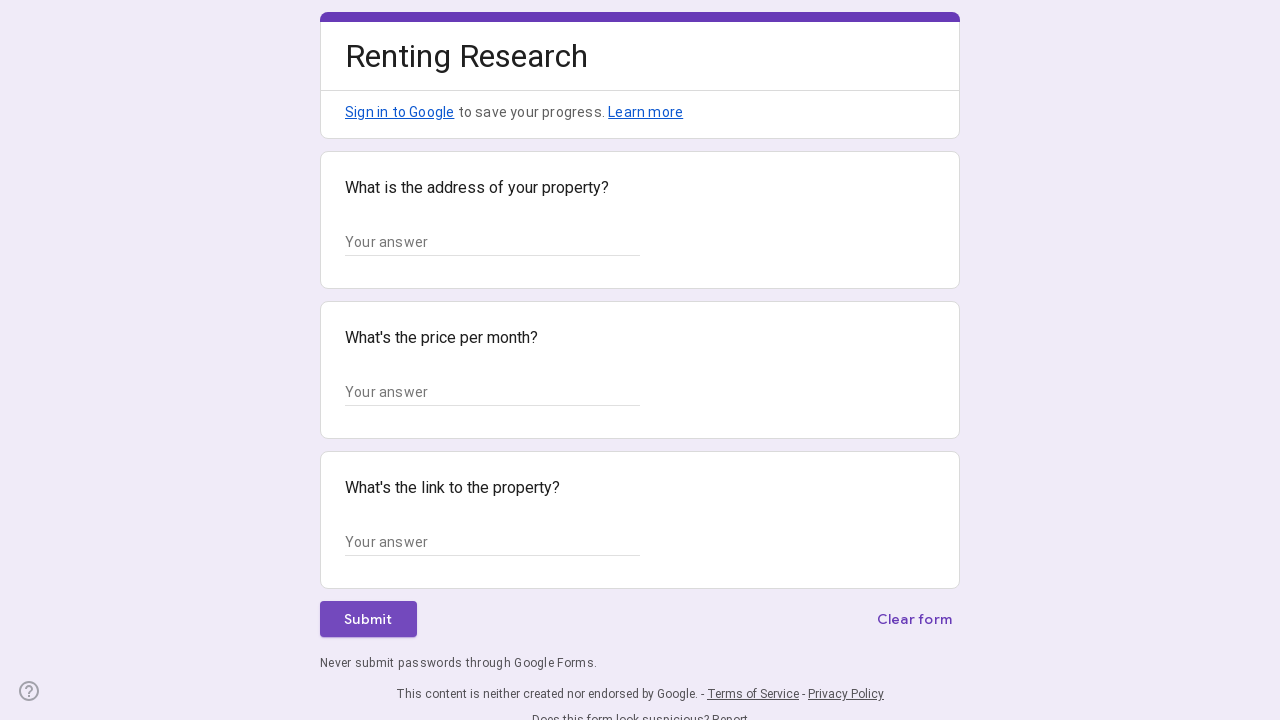

Filled address field with '258 Spruce Rd, San Francisco, CA 94109' on xpath=//*[@id="mG61Hd"]/div[2]/div/div[2]/div[1]/div/div/div[2]/div/div[1]/div/d
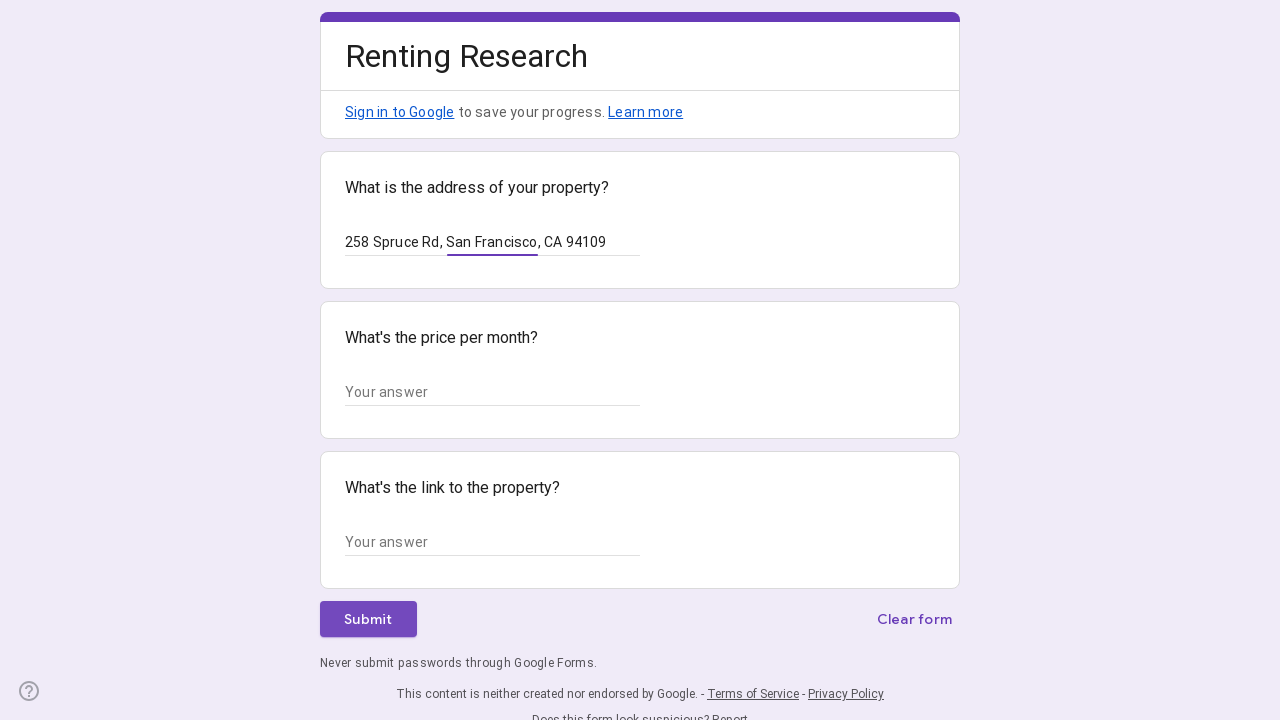

Waited 1 second after filling address field
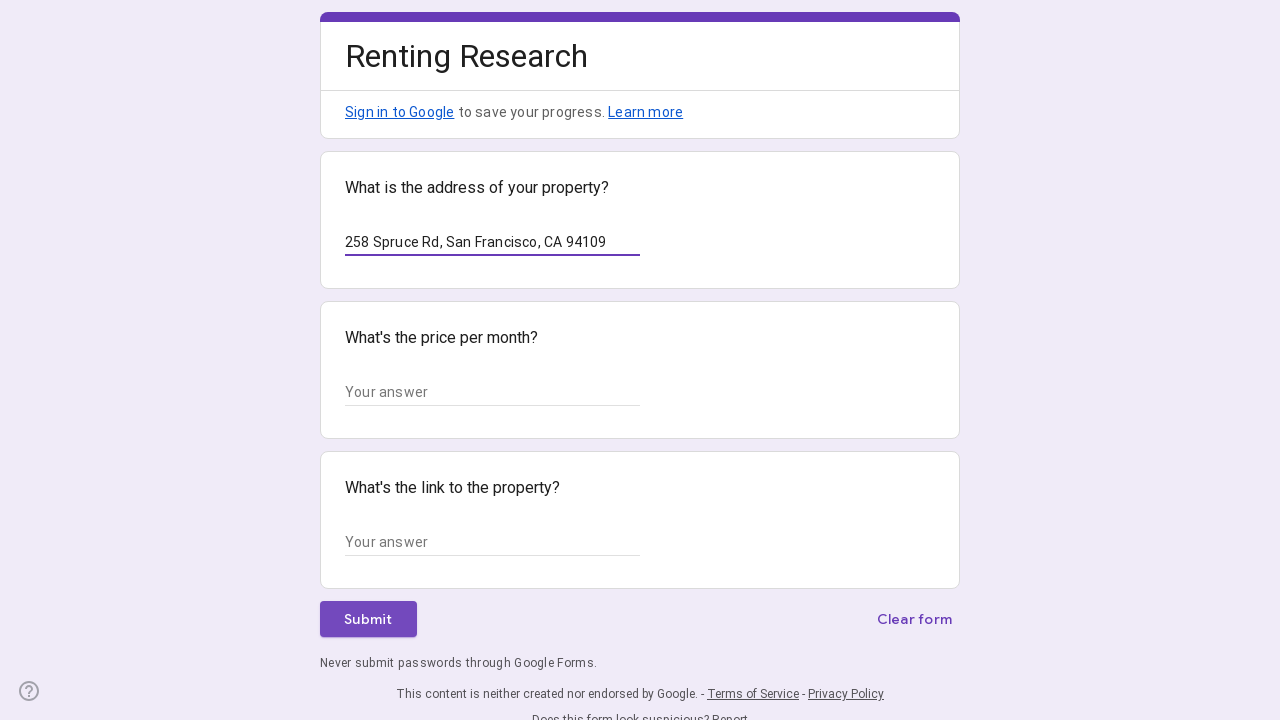

Filled price field with '$3,300' on xpath=//*[@id="mG61Hd"]/div[2]/div/div[2]/div[2]/div/div/div[2]/div/div[1]/div/d
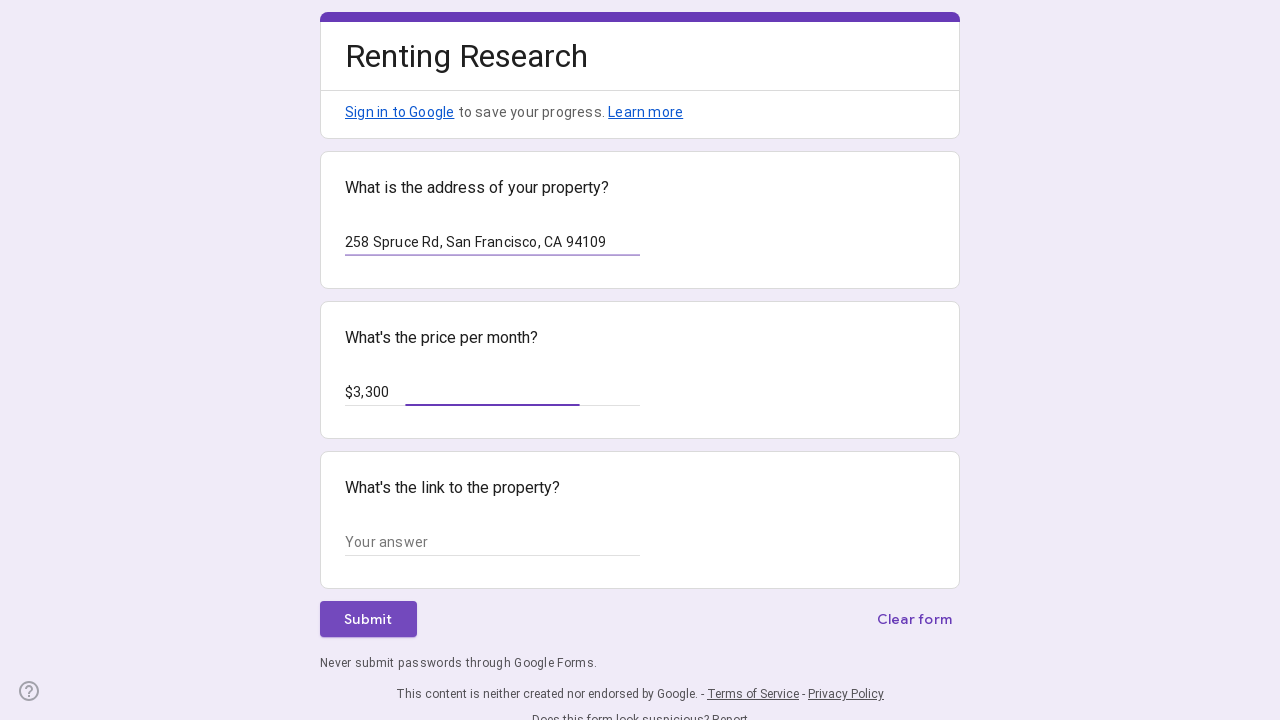

Waited 1 second after filling price field
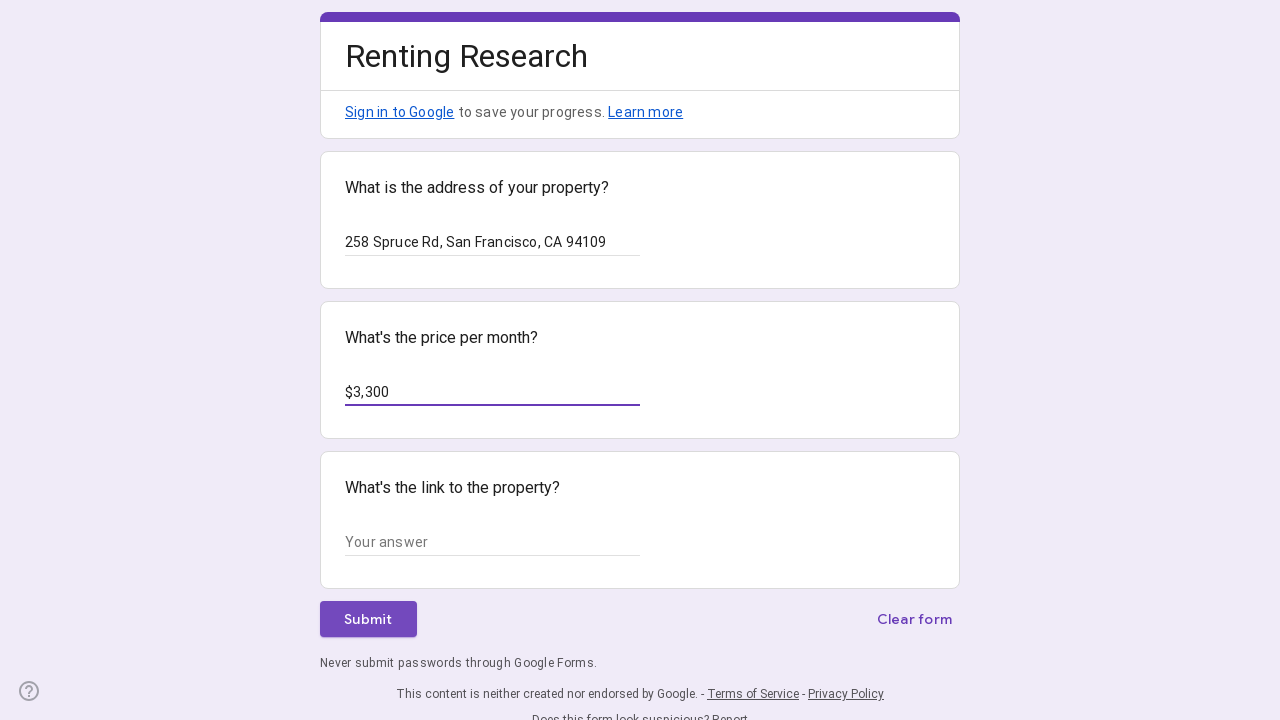

Filled link field with 'https://example.com/property8' on xpath=//*[@id="mG61Hd"]/div[2]/div/div[2]/div[3]/div/div/div[2]/div/div[1]/div/d
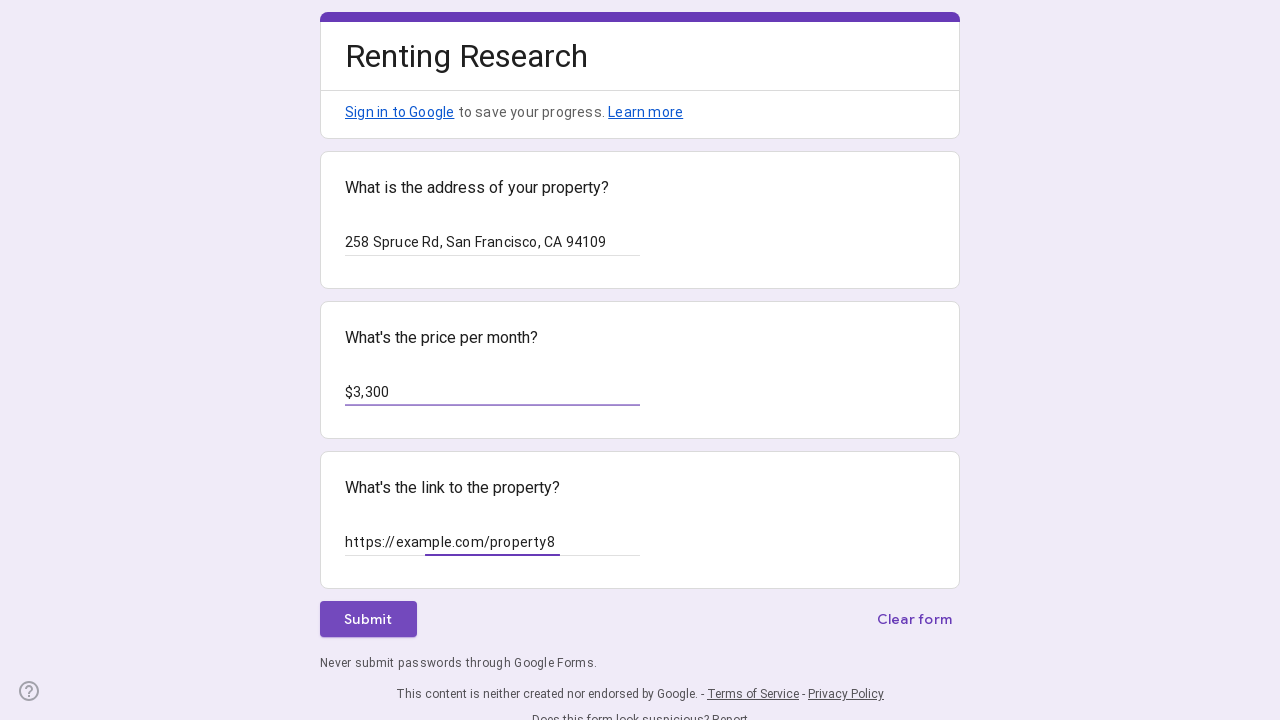

Waited 1 second after filling link field
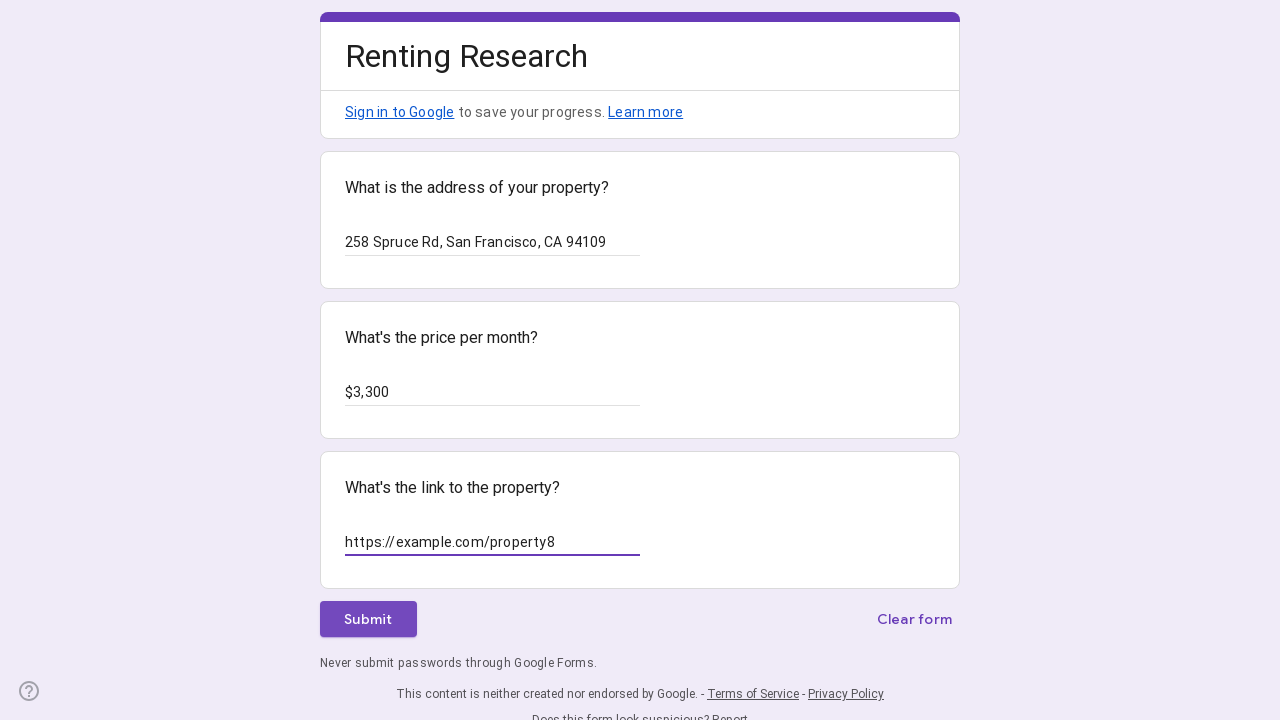

Clicked submit button to submit form entry at (368, 619) on xpath=//*[@id="mG61Hd"]/div[2]/div/div[3]/div[1]/div[1]/div
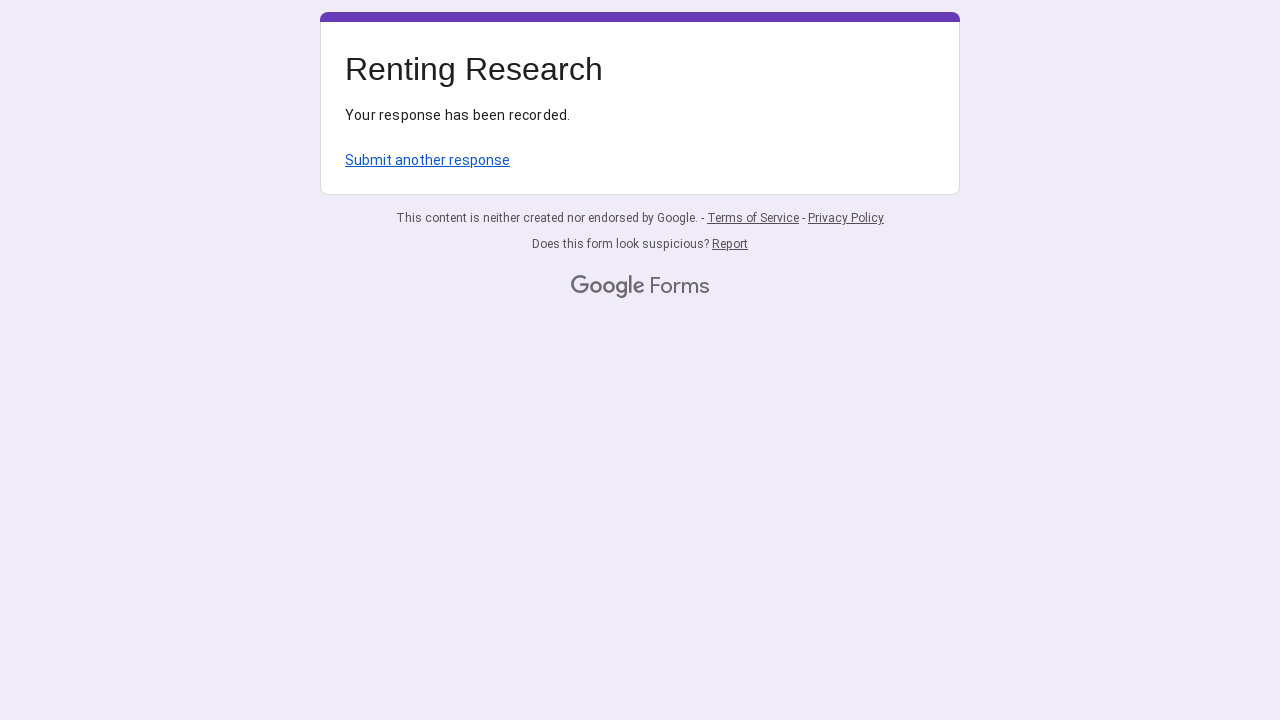

Waited 3 seconds for form submission to complete
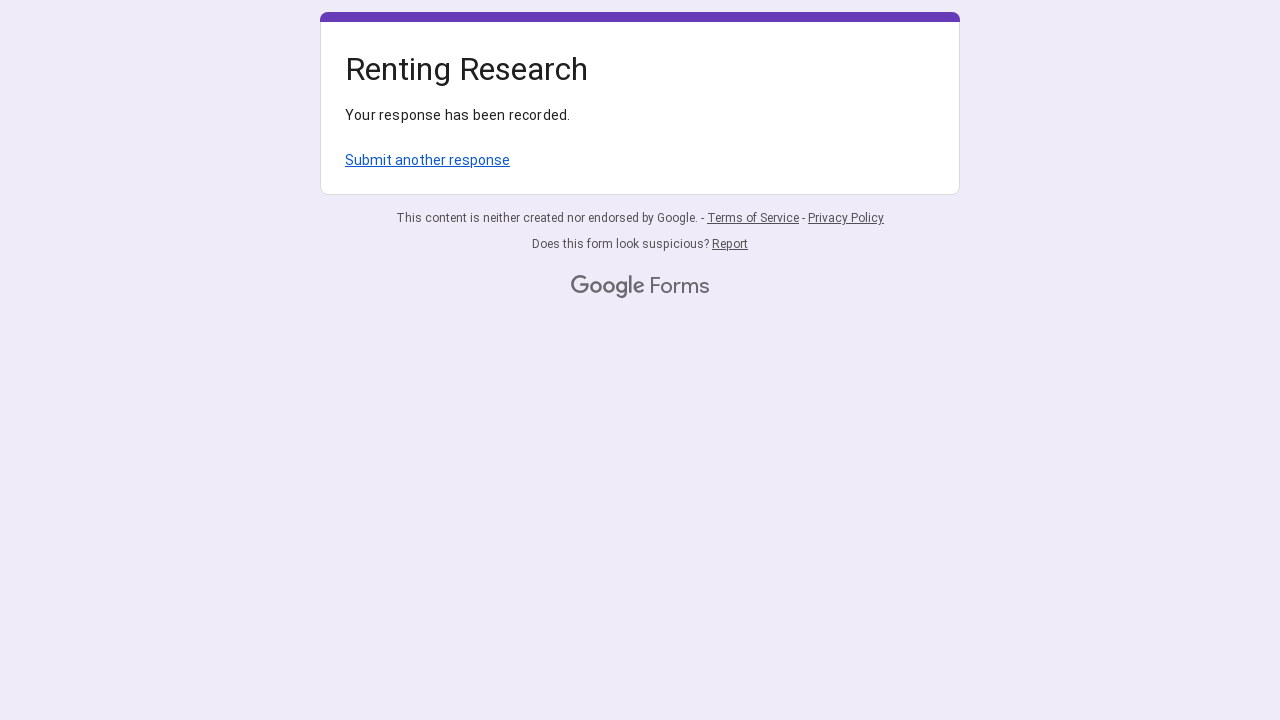

Navigated back to Google Form for next entry
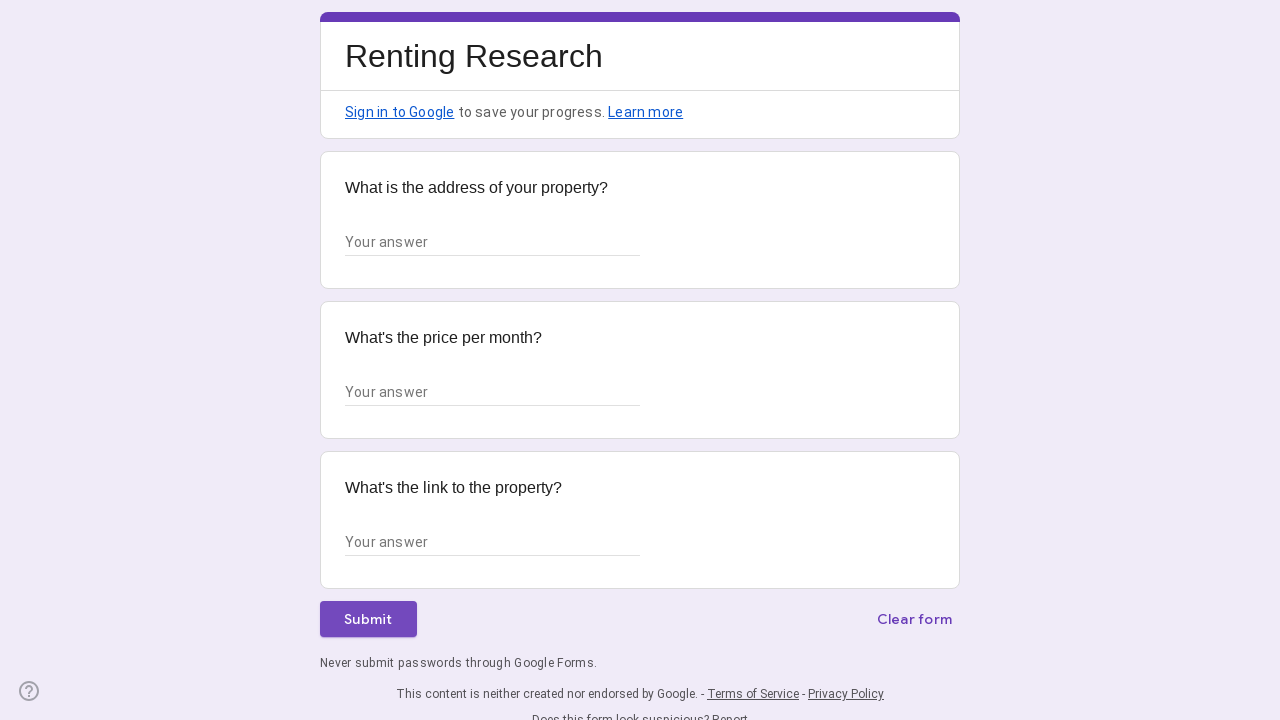

Waited 3 seconds for form page to reload
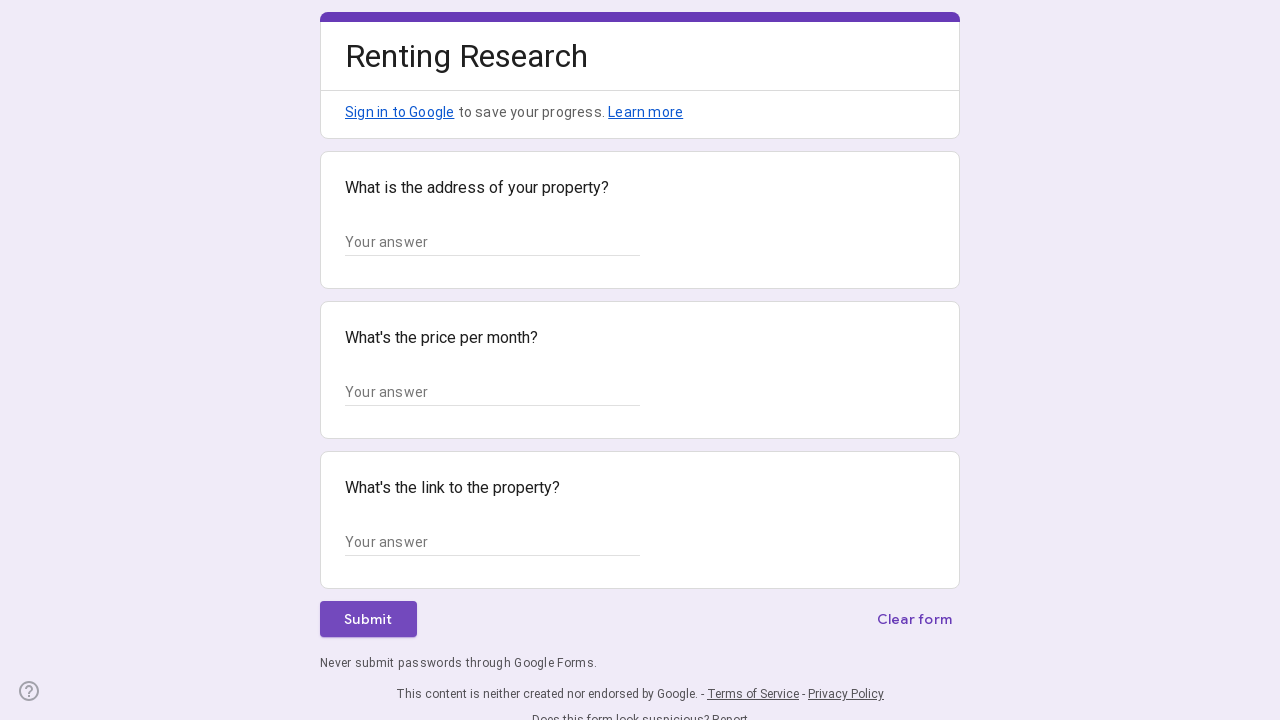

Filled address field with '369 Willow St, San Francisco, CA 94110' on xpath=//*[@id="mG61Hd"]/div[2]/div/div[2]/div[1]/div/div/div[2]/div/div[1]/div/d
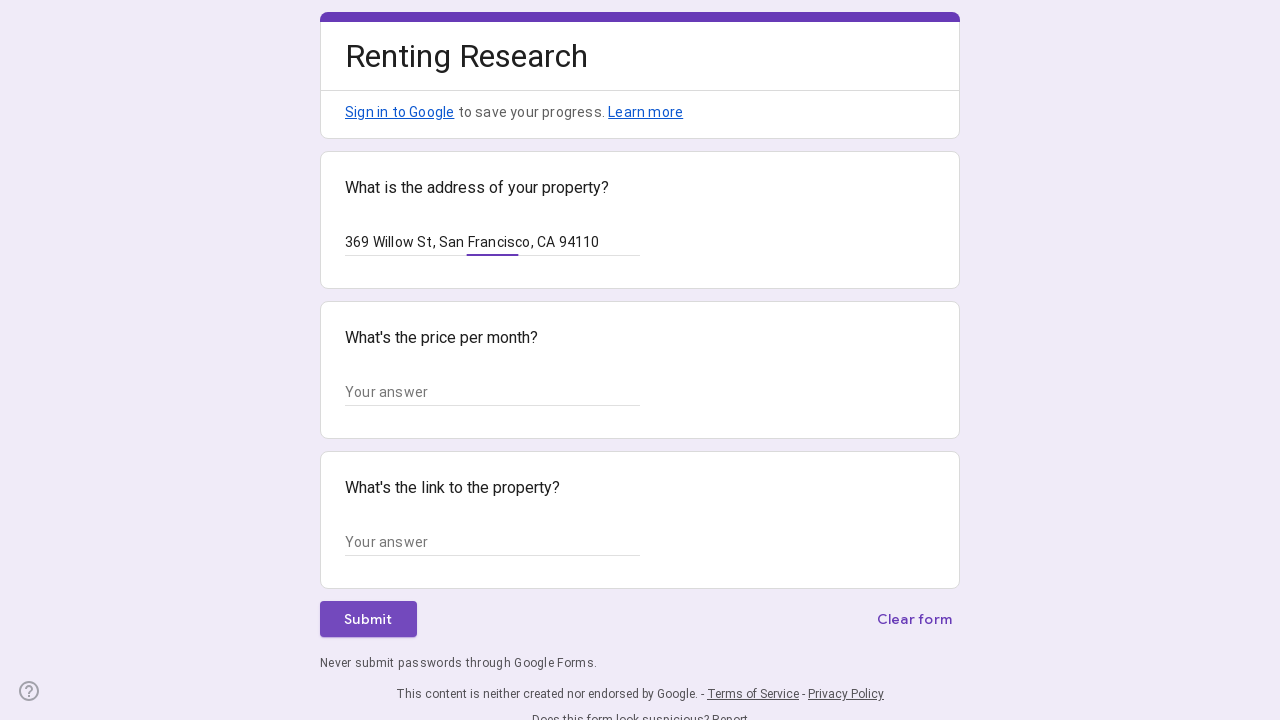

Waited 1 second after filling address field
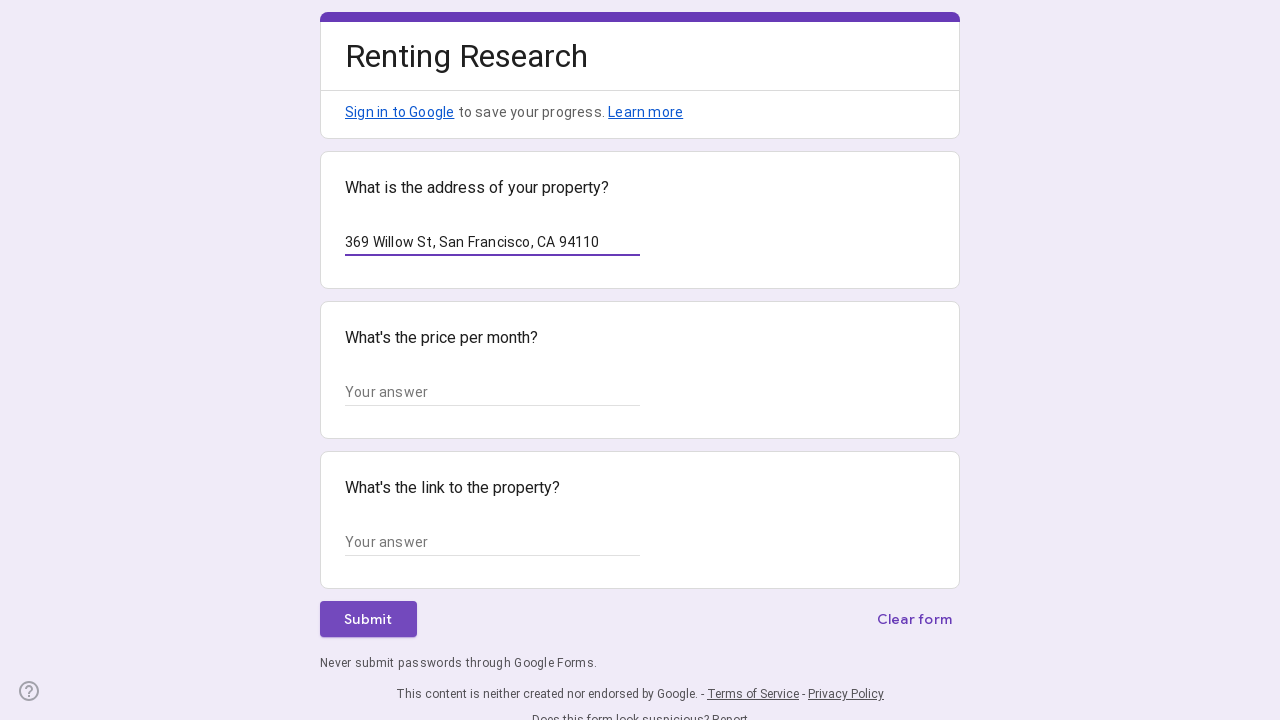

Filled price field with '$2,600' on xpath=//*[@id="mG61Hd"]/div[2]/div/div[2]/div[2]/div/div/div[2]/div/div[1]/div/d
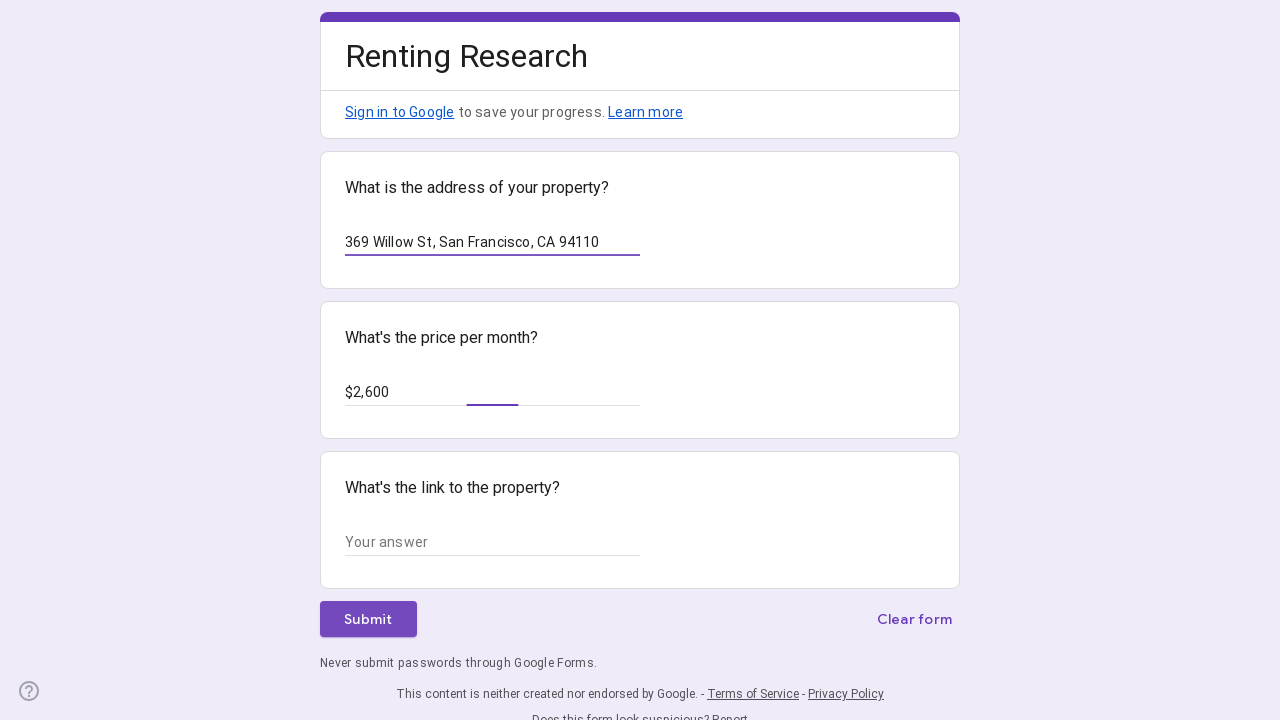

Waited 1 second after filling price field
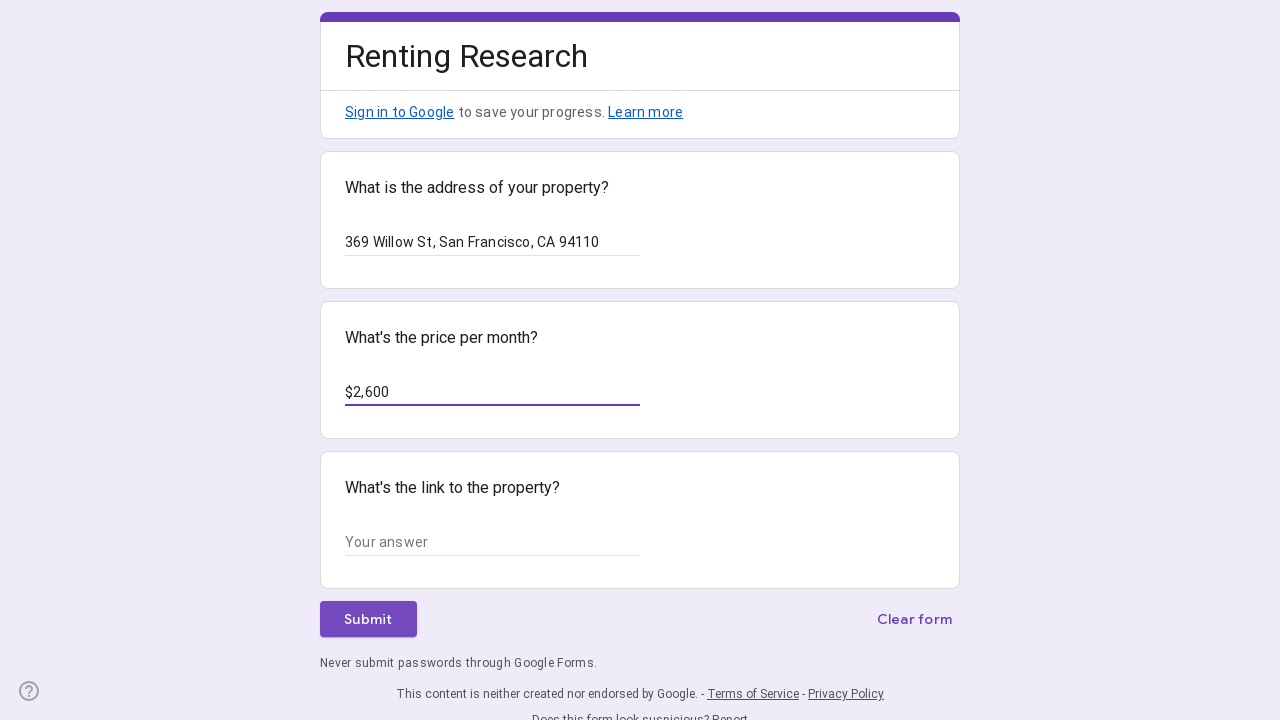

Filled link field with 'https://example.com/property9' on xpath=//*[@id="mG61Hd"]/div[2]/div/div[2]/div[3]/div/div/div[2]/div/div[1]/div/d
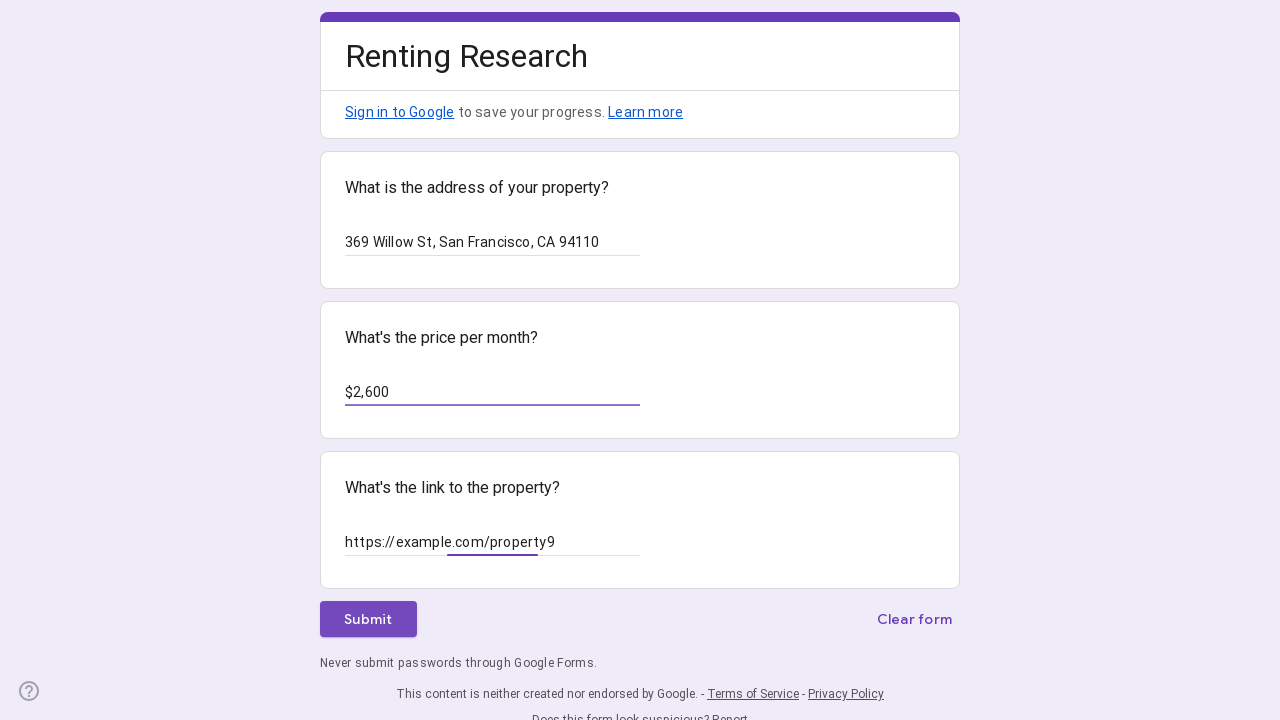

Waited 1 second after filling link field
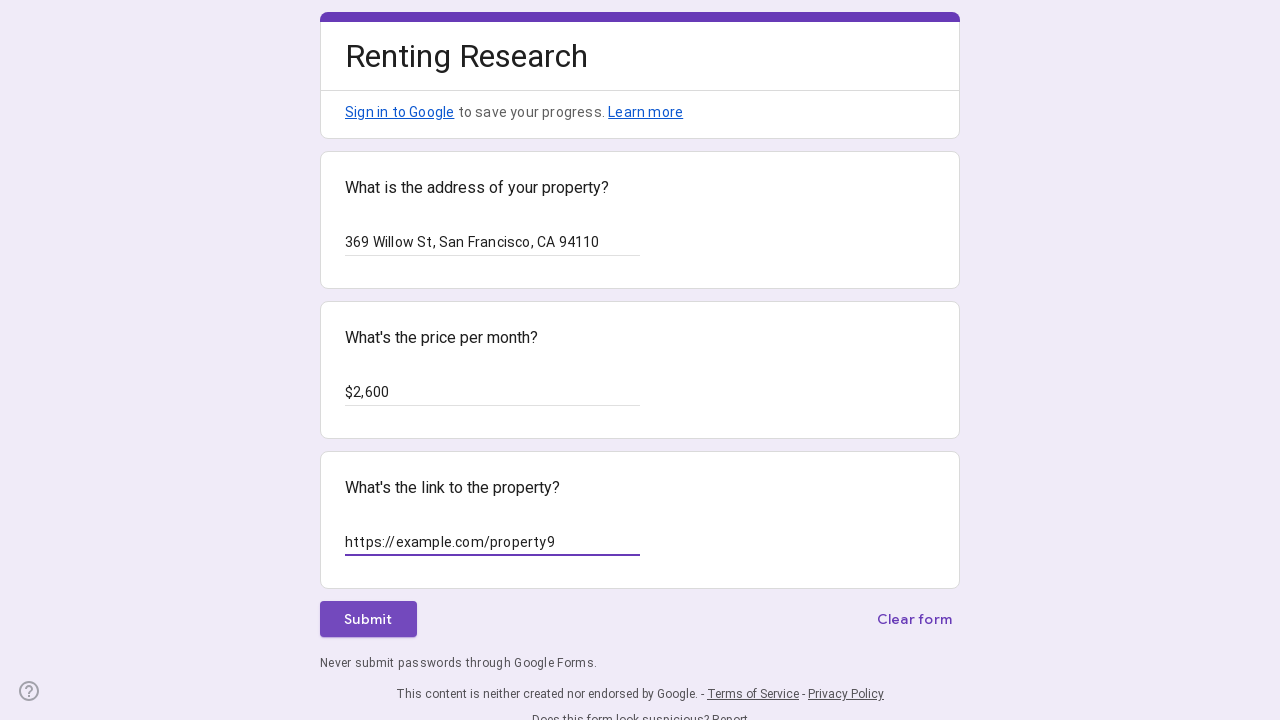

Clicked submit button to submit form entry at (368, 619) on xpath=//*[@id="mG61Hd"]/div[2]/div/div[3]/div[1]/div[1]/div
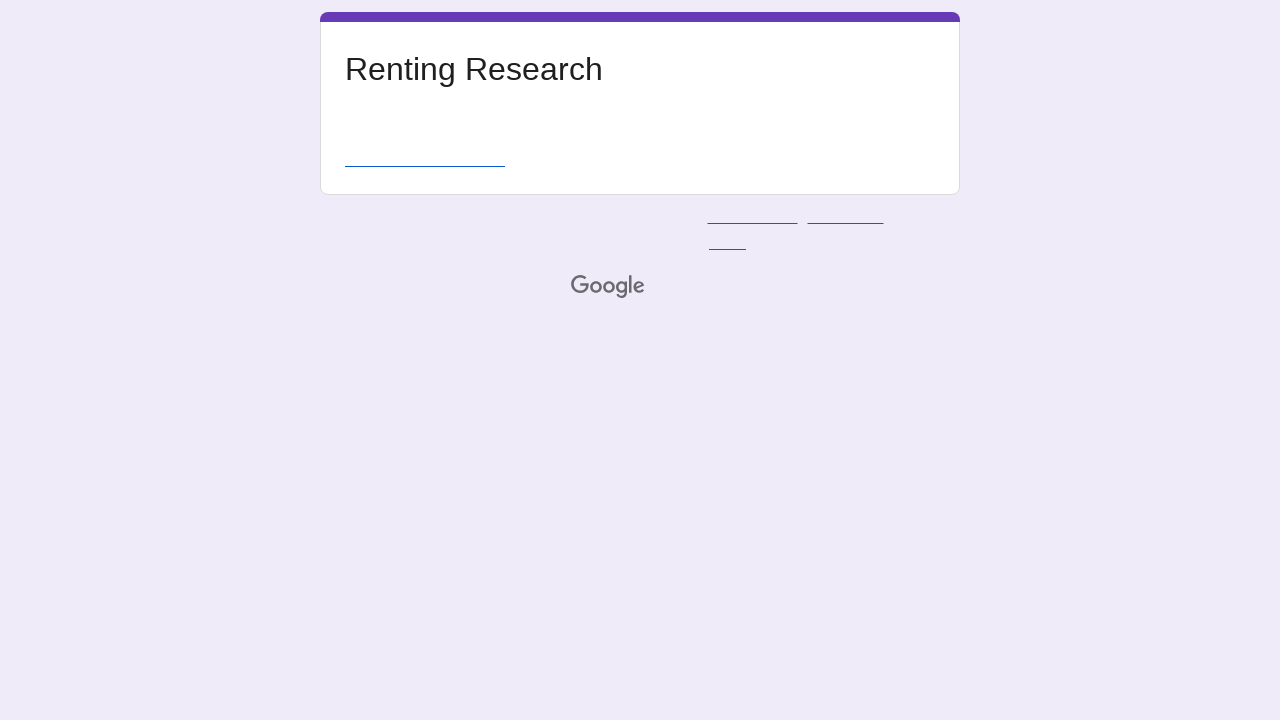

Waited 3 seconds for form submission to complete
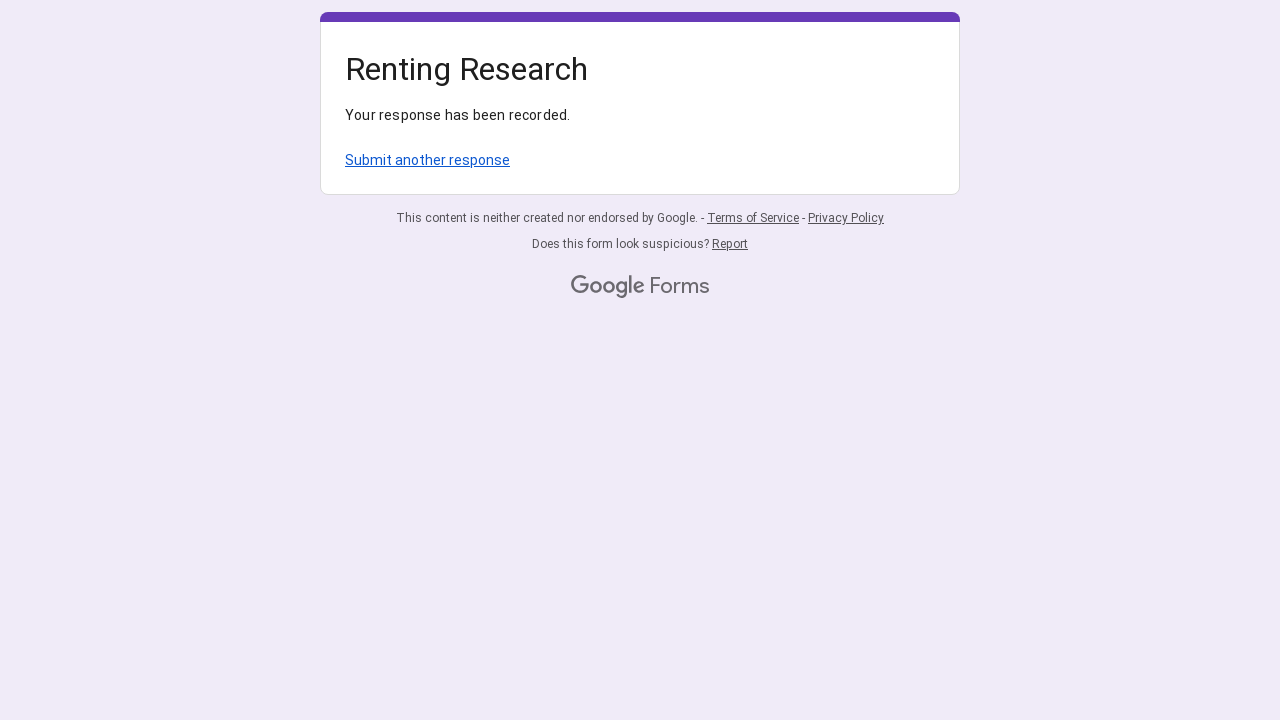

Navigated back to Google Form for next entry
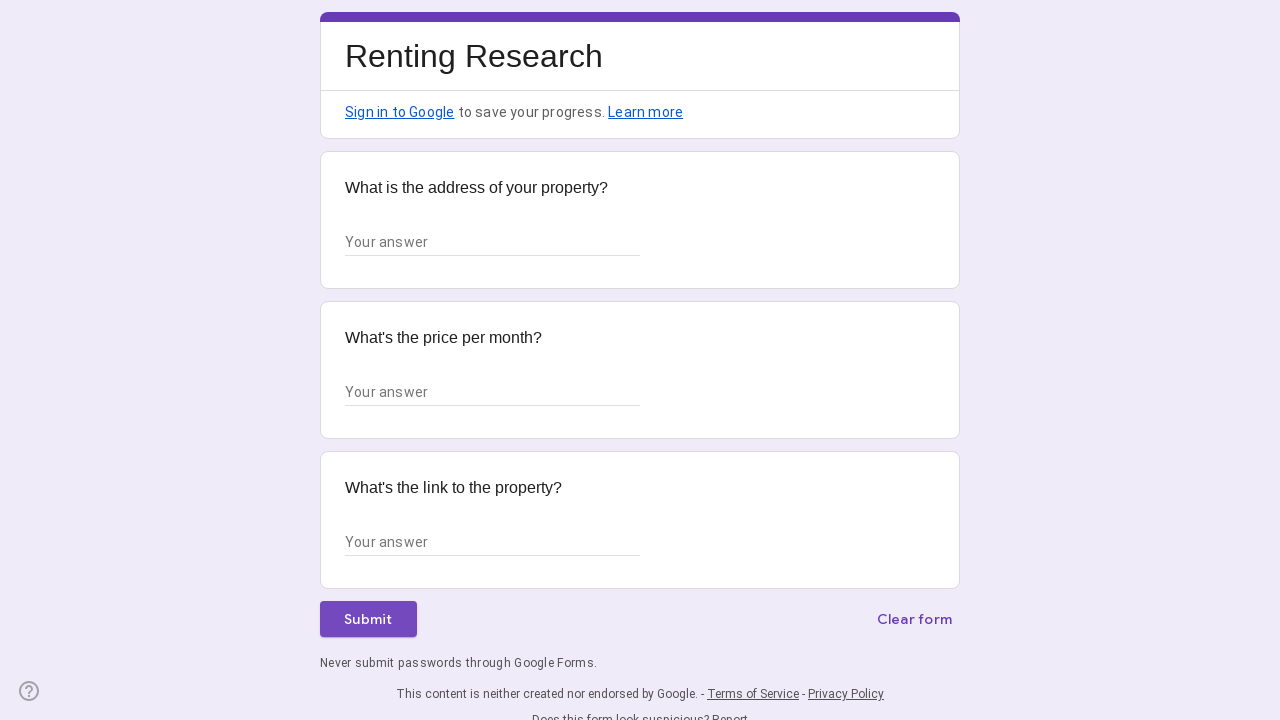

Waited 3 seconds for form page to reload
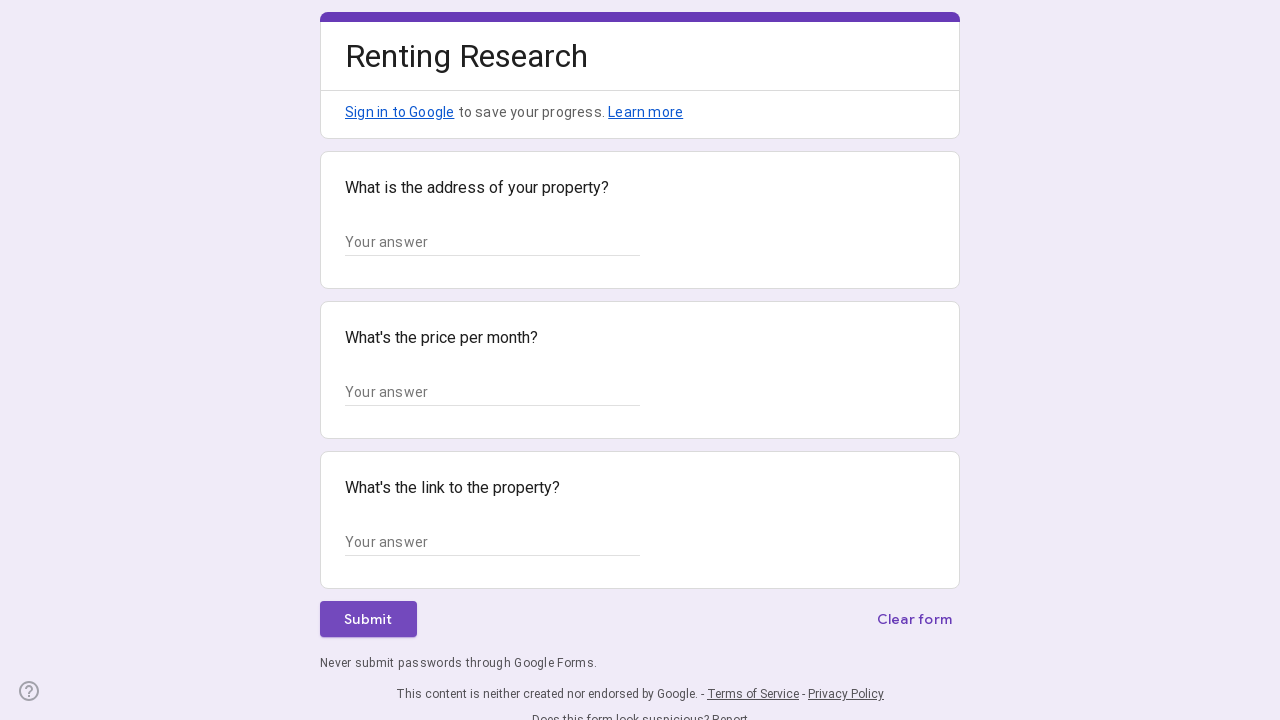

Filled address field with '741 Aspen Blvd, San Francisco, CA 94111' on xpath=//*[@id="mG61Hd"]/div[2]/div/div[2]/div[1]/div/div/div[2]/div/div[1]/div/d
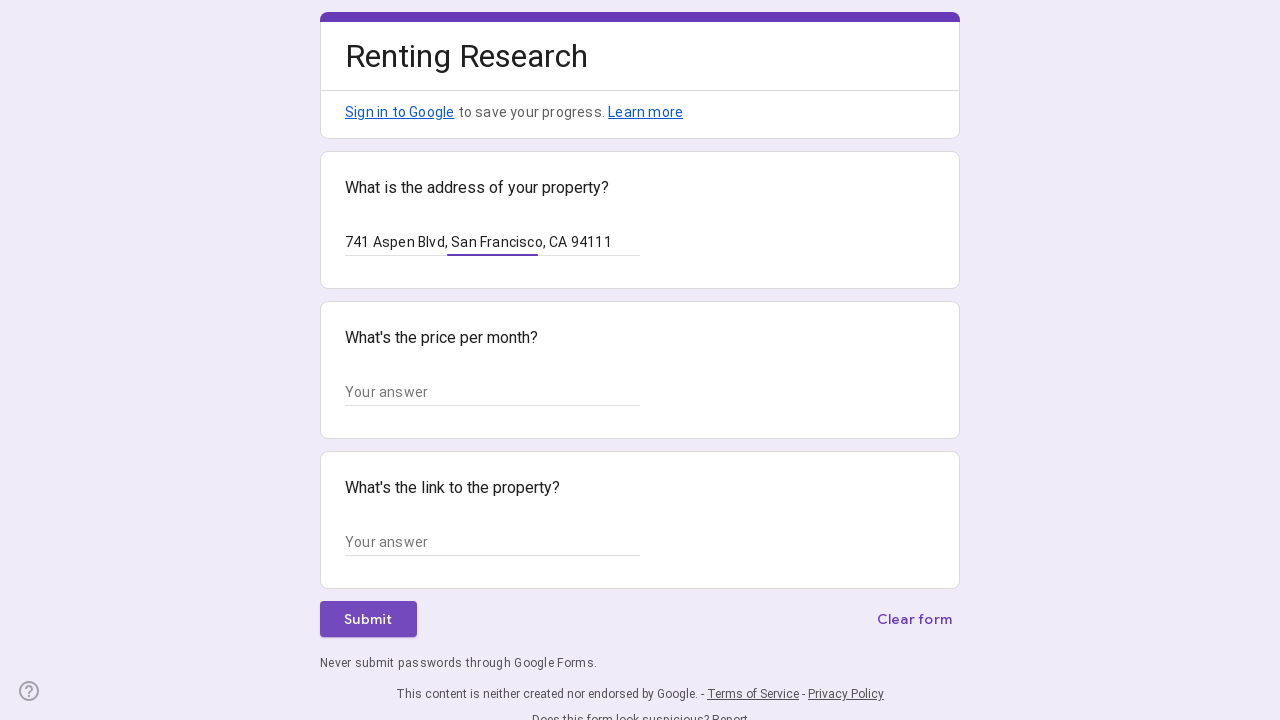

Waited 1 second after filling address field
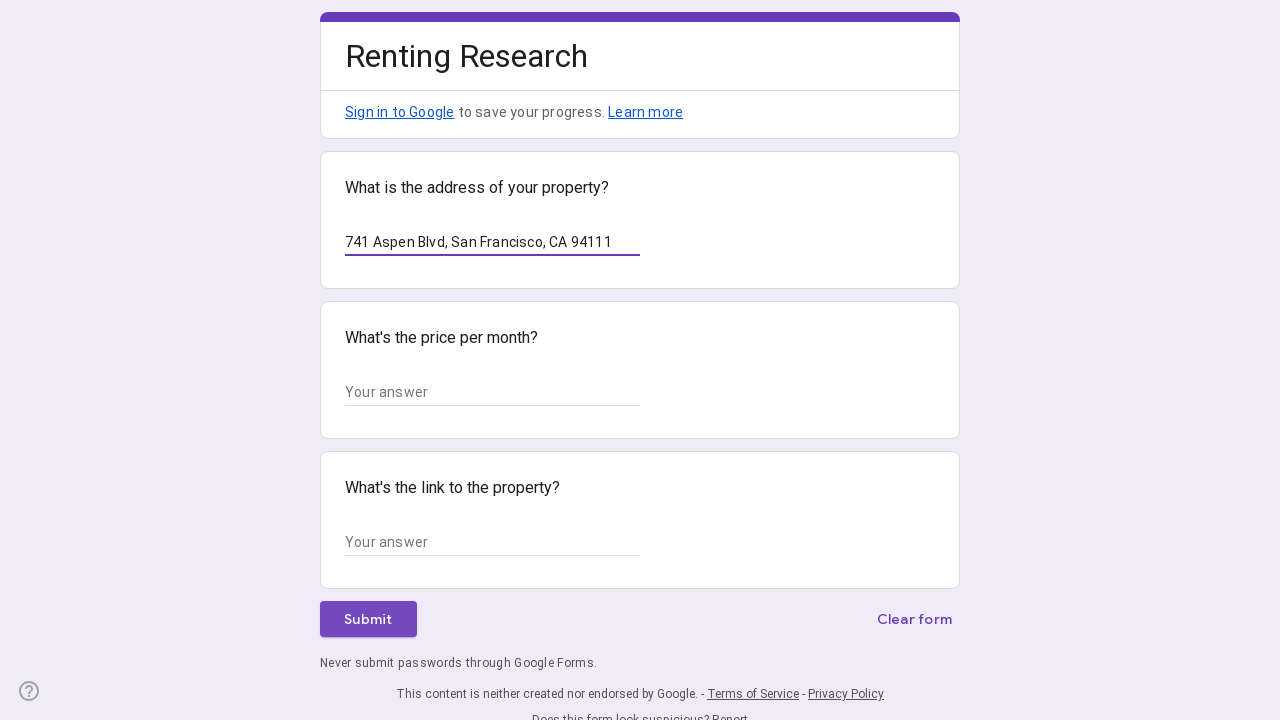

Filled price field with '$3,400' on xpath=//*[@id="mG61Hd"]/div[2]/div/div[2]/div[2]/div/div/div[2]/div/div[1]/div/d
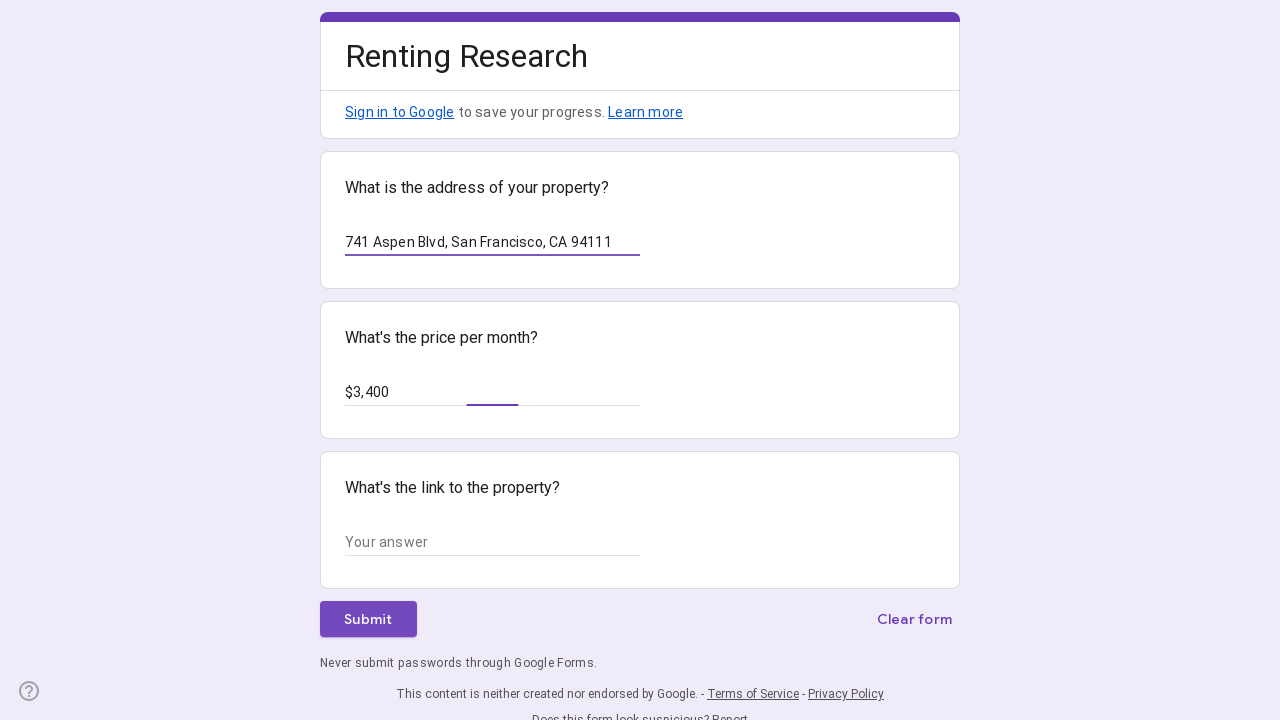

Waited 1 second after filling price field
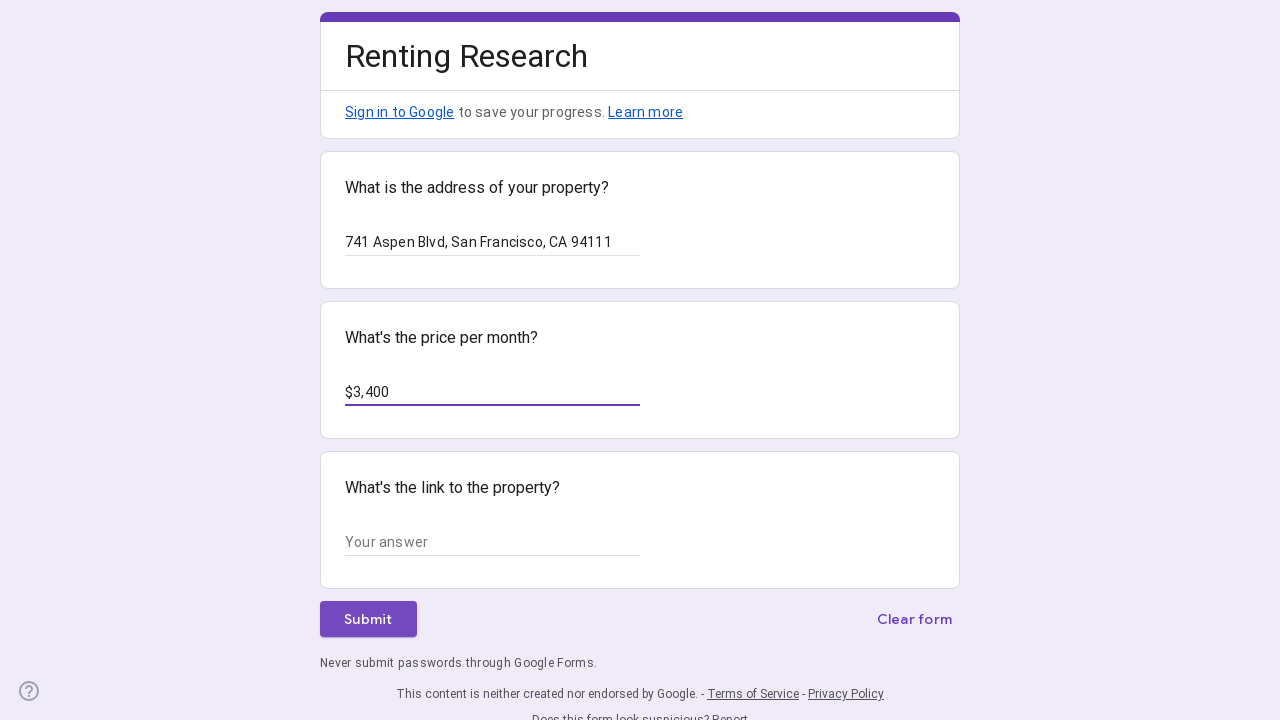

Filled link field with 'https://example.com/property10' on xpath=//*[@id="mG61Hd"]/div[2]/div/div[2]/div[3]/div/div/div[2]/div/div[1]/div/d
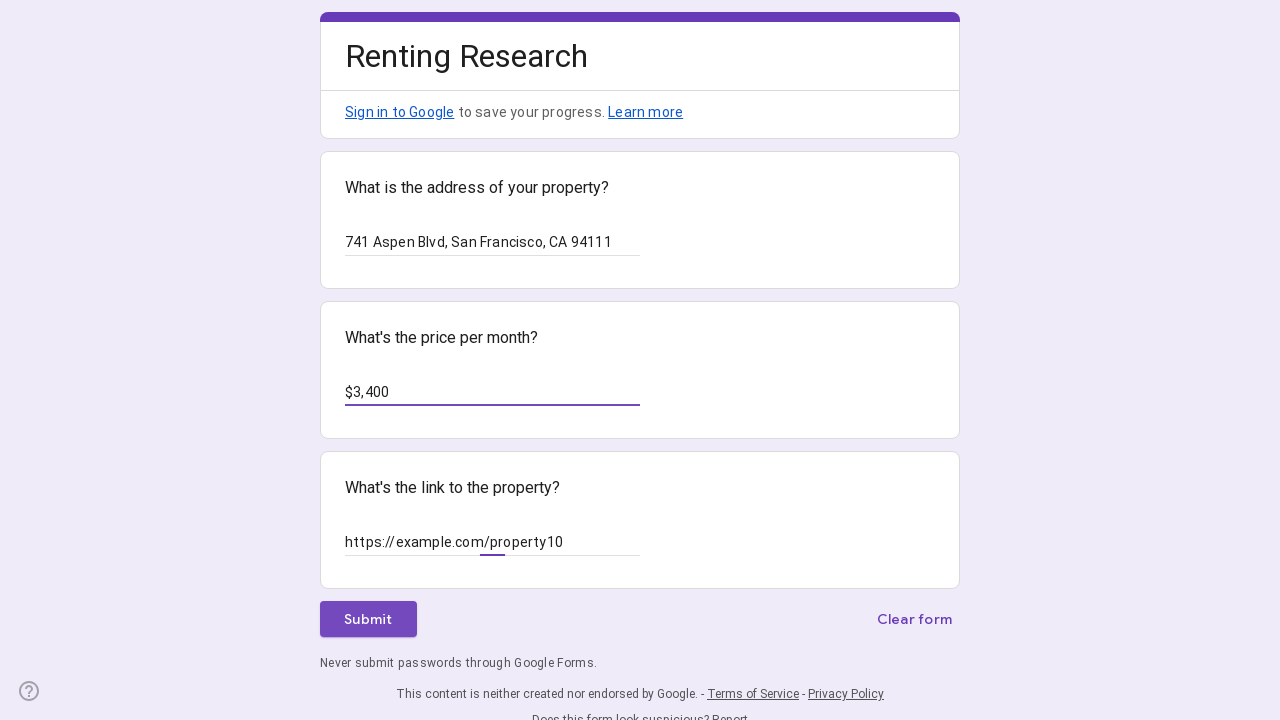

Waited 1 second after filling link field
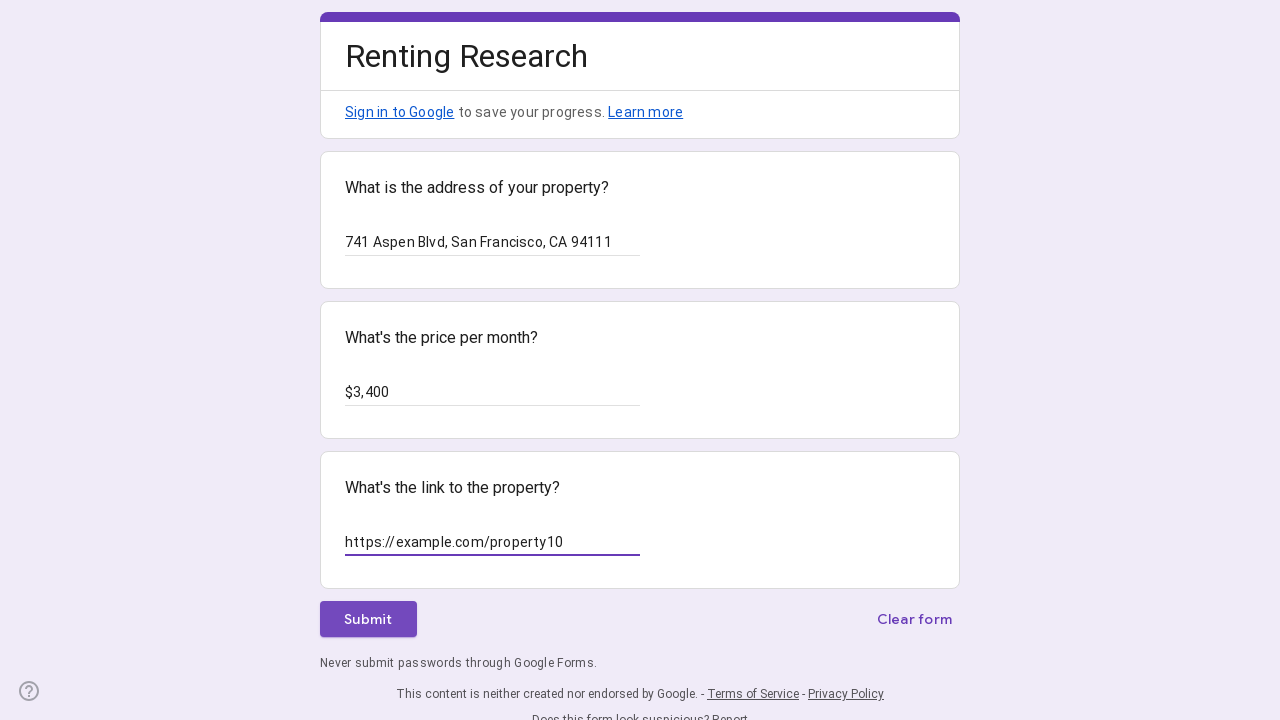

Clicked submit button to submit form entry at (368, 619) on xpath=//*[@id="mG61Hd"]/div[2]/div/div[3]/div[1]/div[1]/div
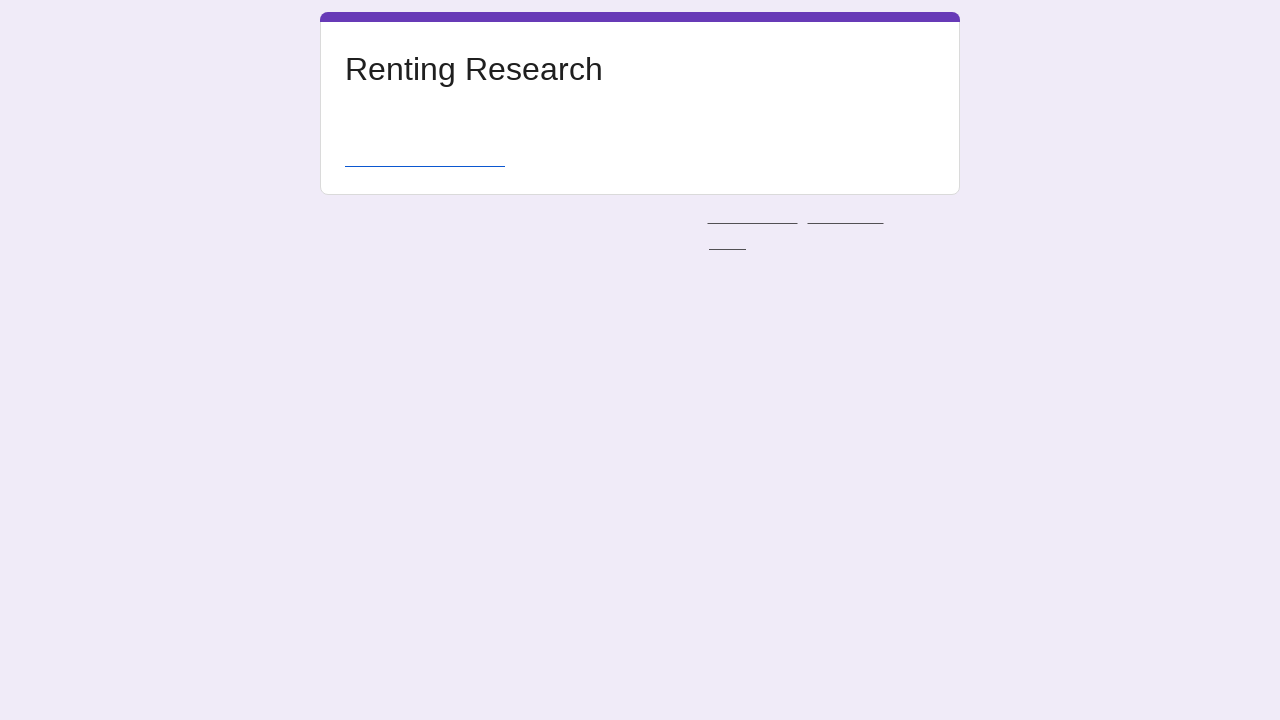

Waited 3 seconds for form submission to complete
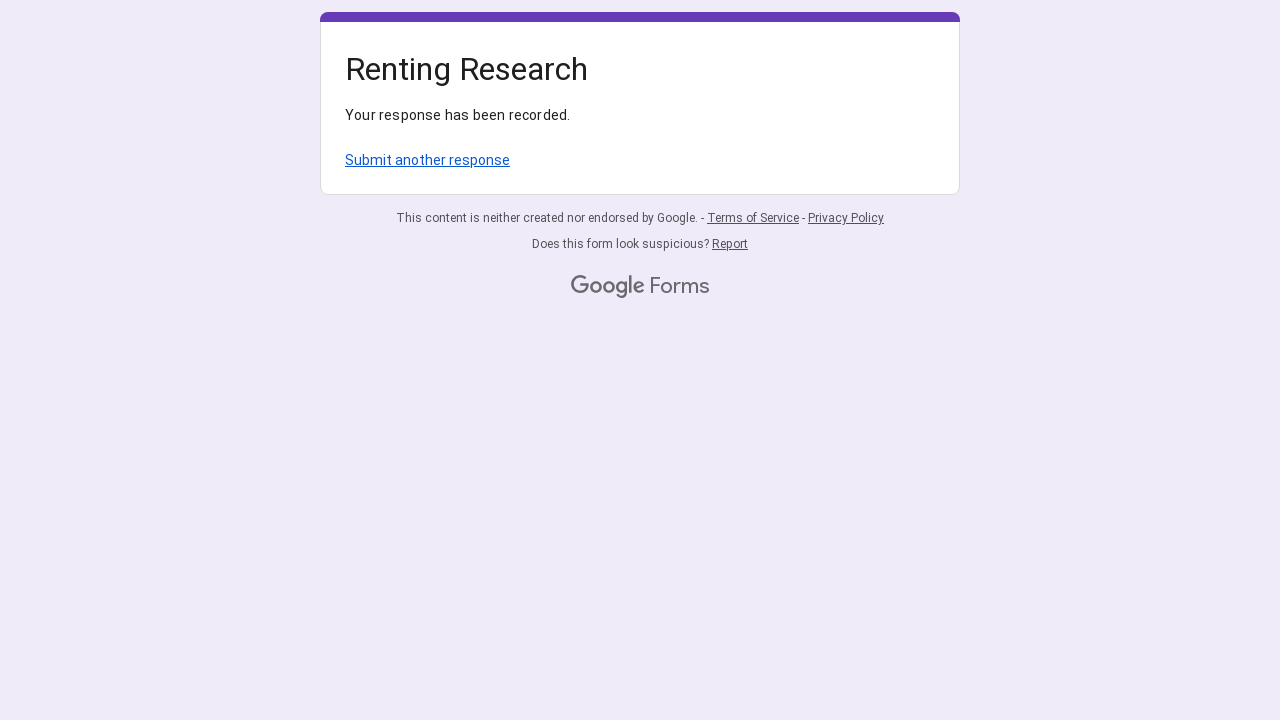

Navigated back to Google Form for next entry
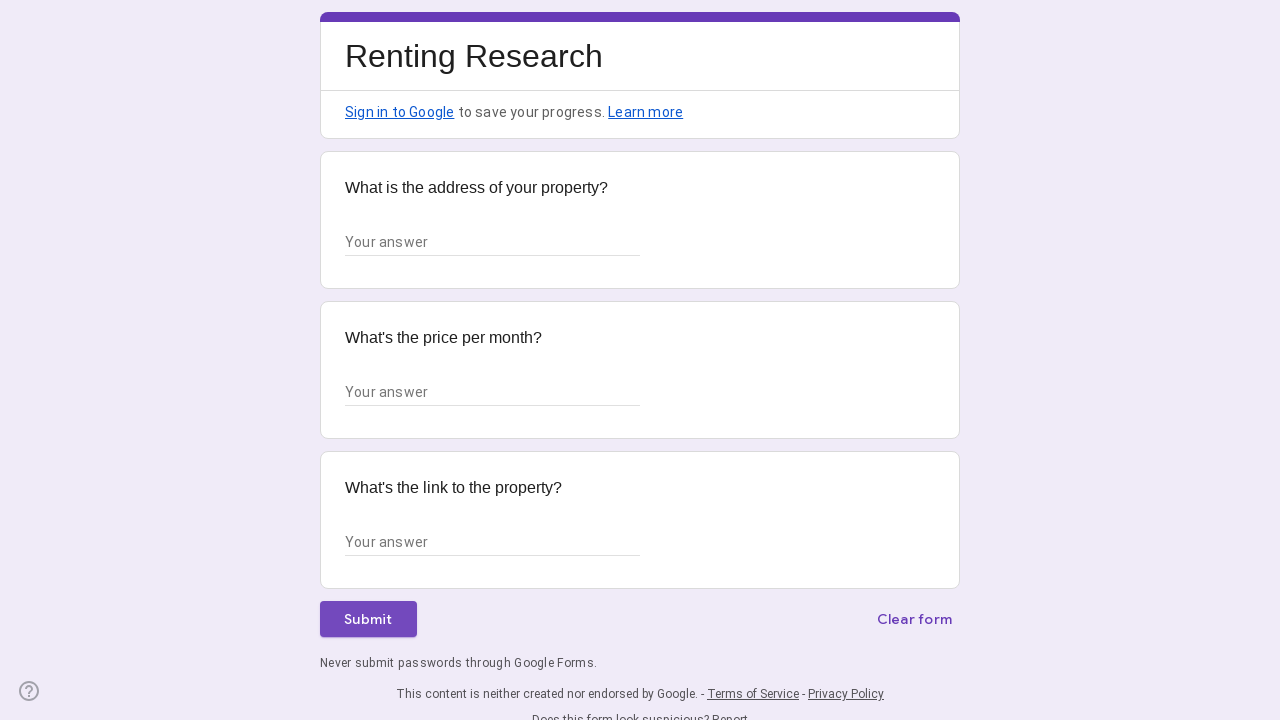

Waited 3 seconds for form page to reload
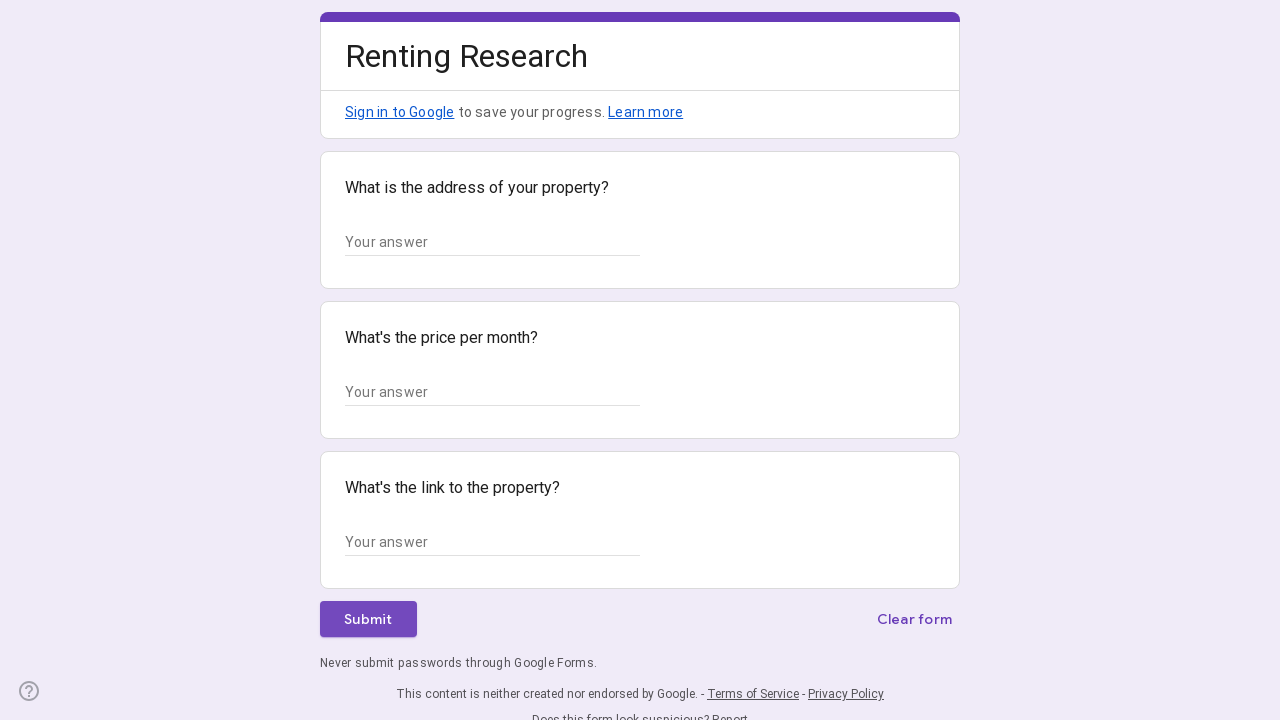

Waited 3 seconds - form submission process completed
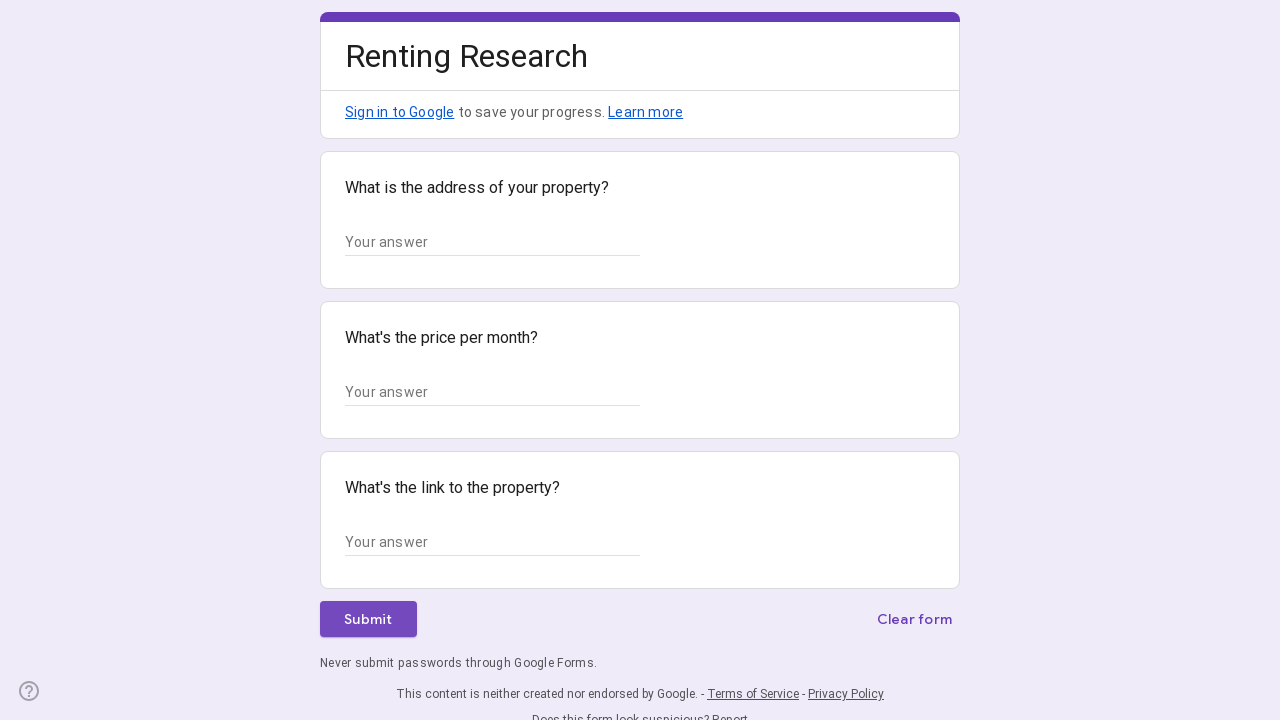

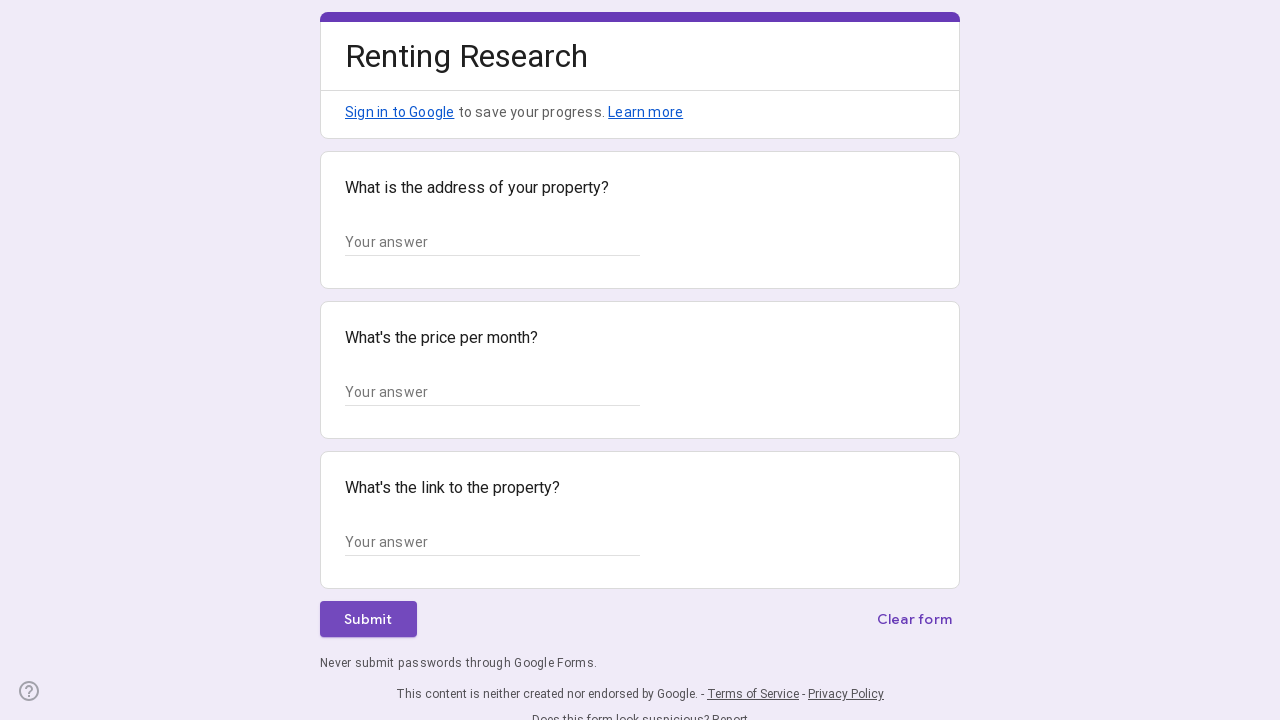